Tests filling a large form by entering text into all input fields and submitting the form via a button click

Starting URL: http://suninjuly.github.io/huge_form.html

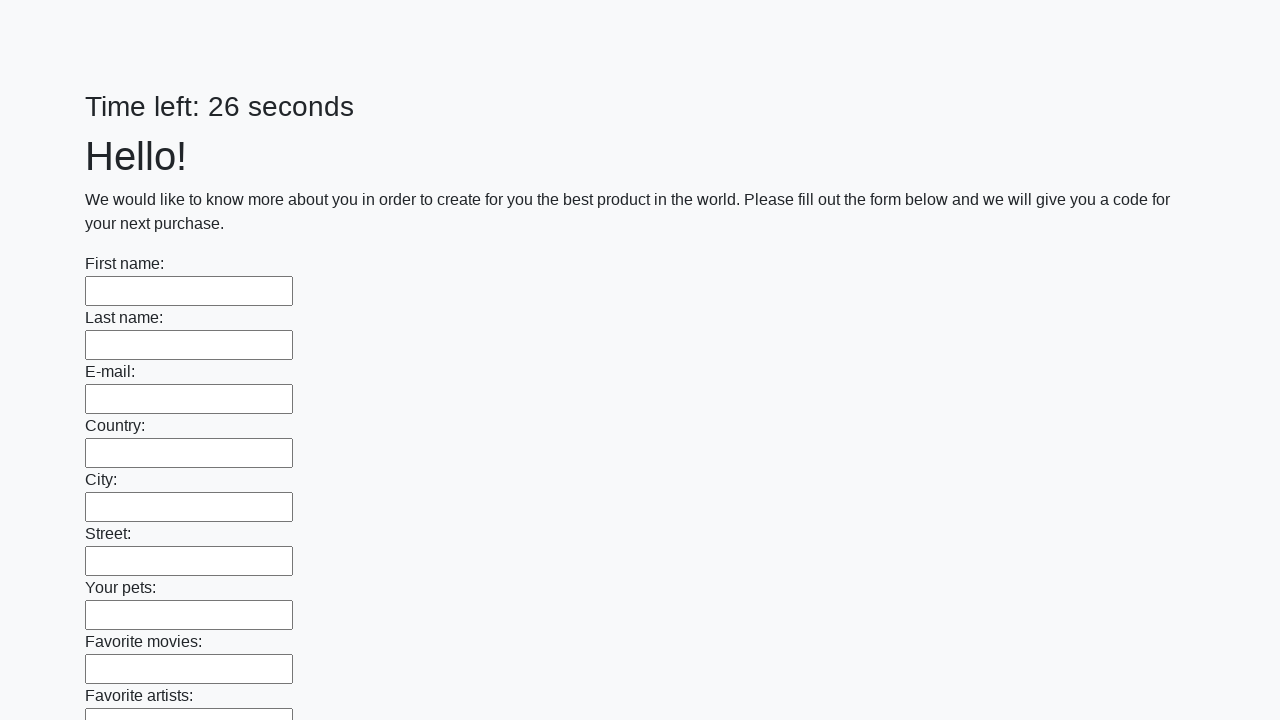

Located all input fields on the huge form
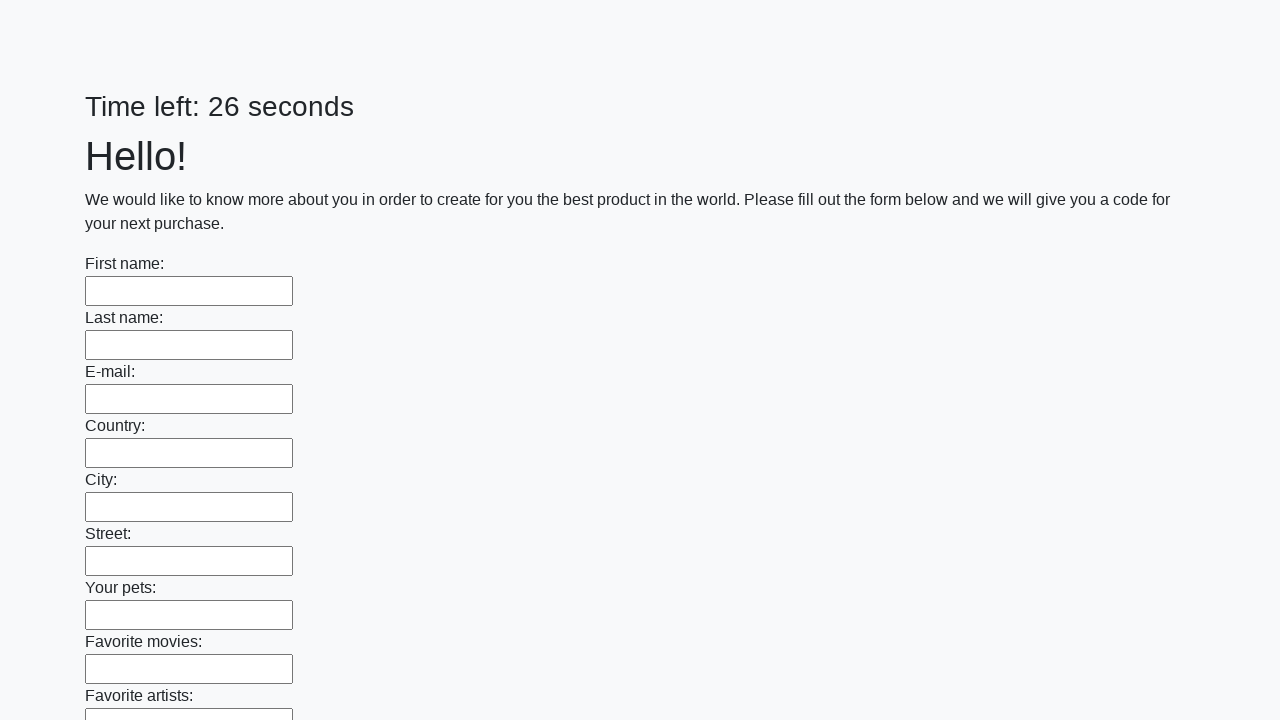

Filled input field with 'Мой ответ' on input >> nth=0
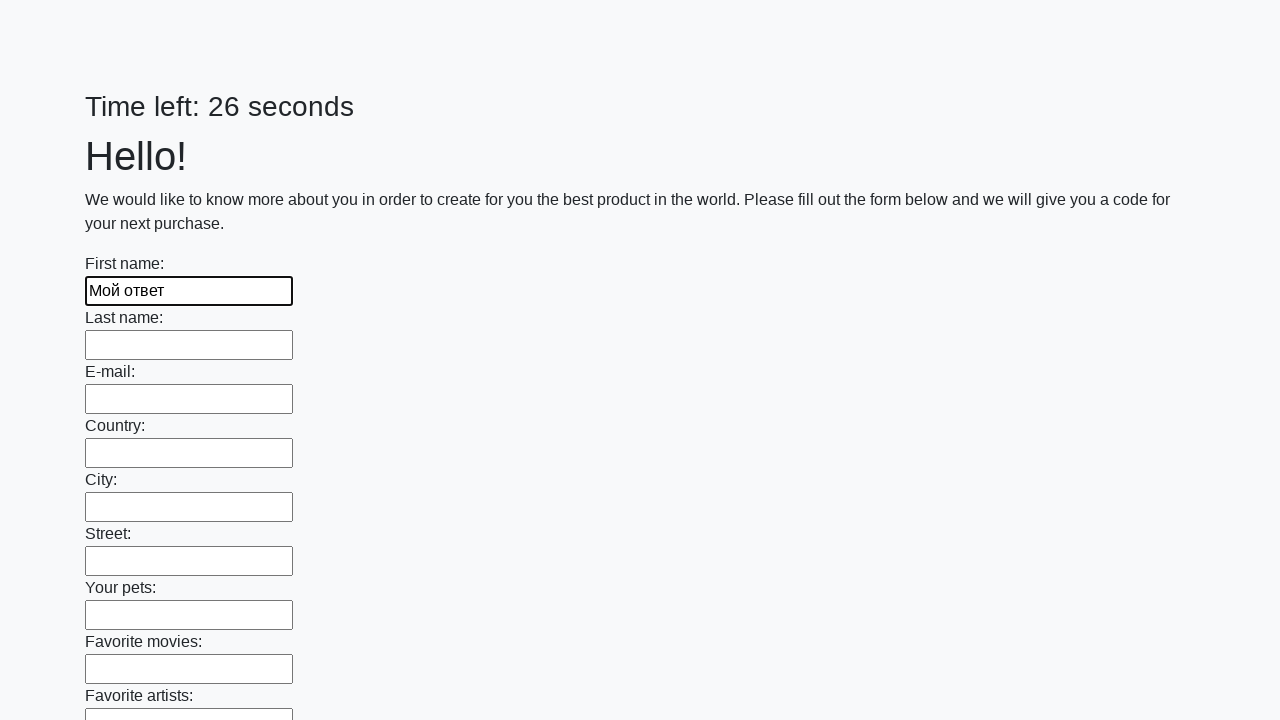

Filled input field with 'Мой ответ' on input >> nth=1
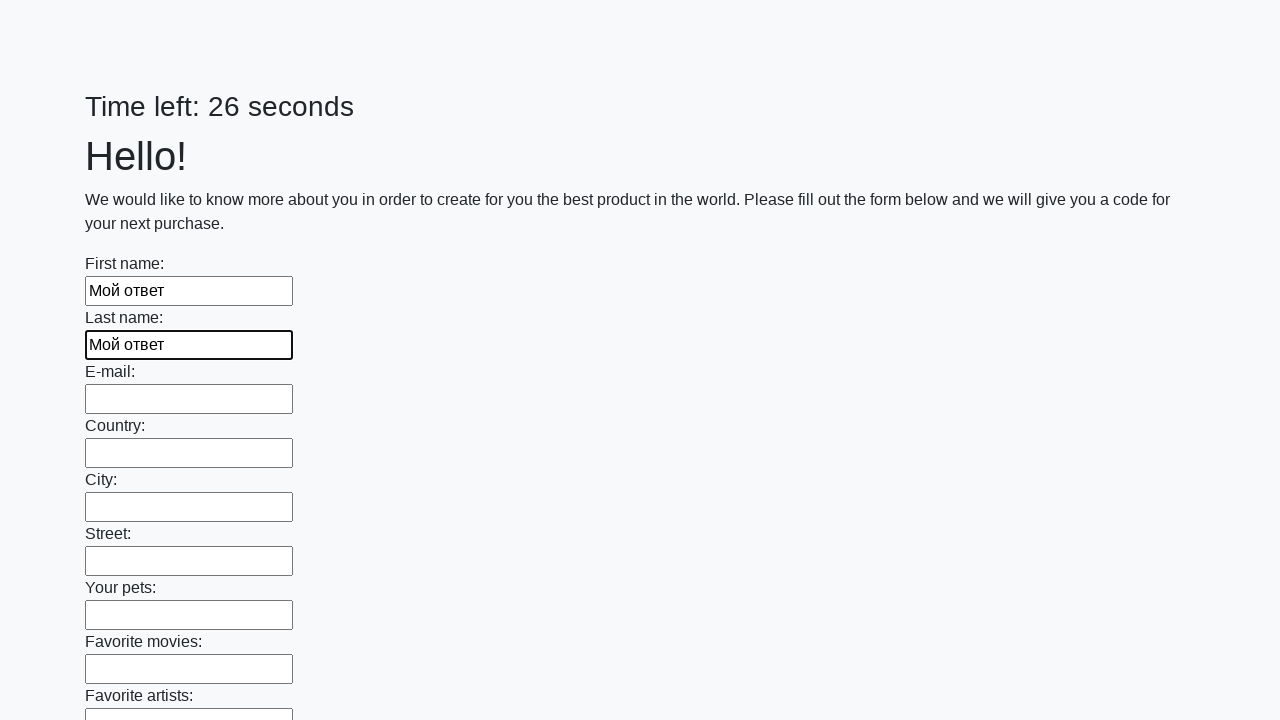

Filled input field with 'Мой ответ' on input >> nth=2
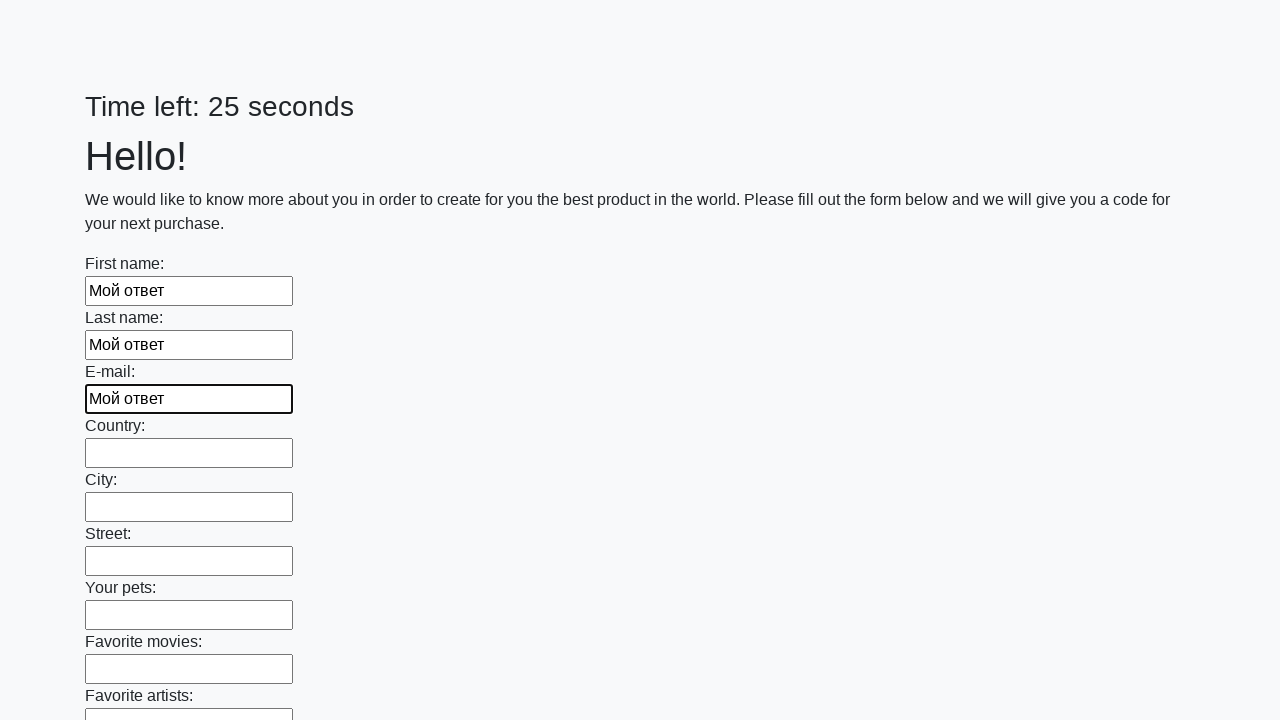

Filled input field with 'Мой ответ' on input >> nth=3
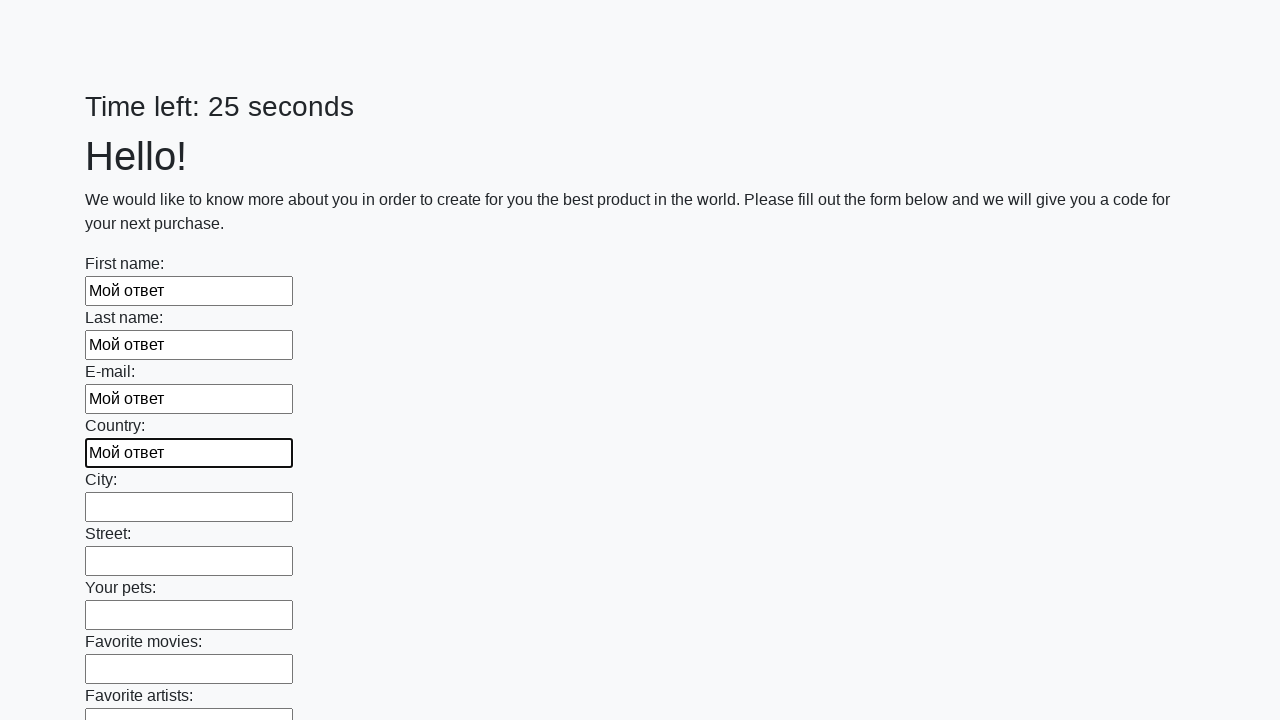

Filled input field with 'Мой ответ' on input >> nth=4
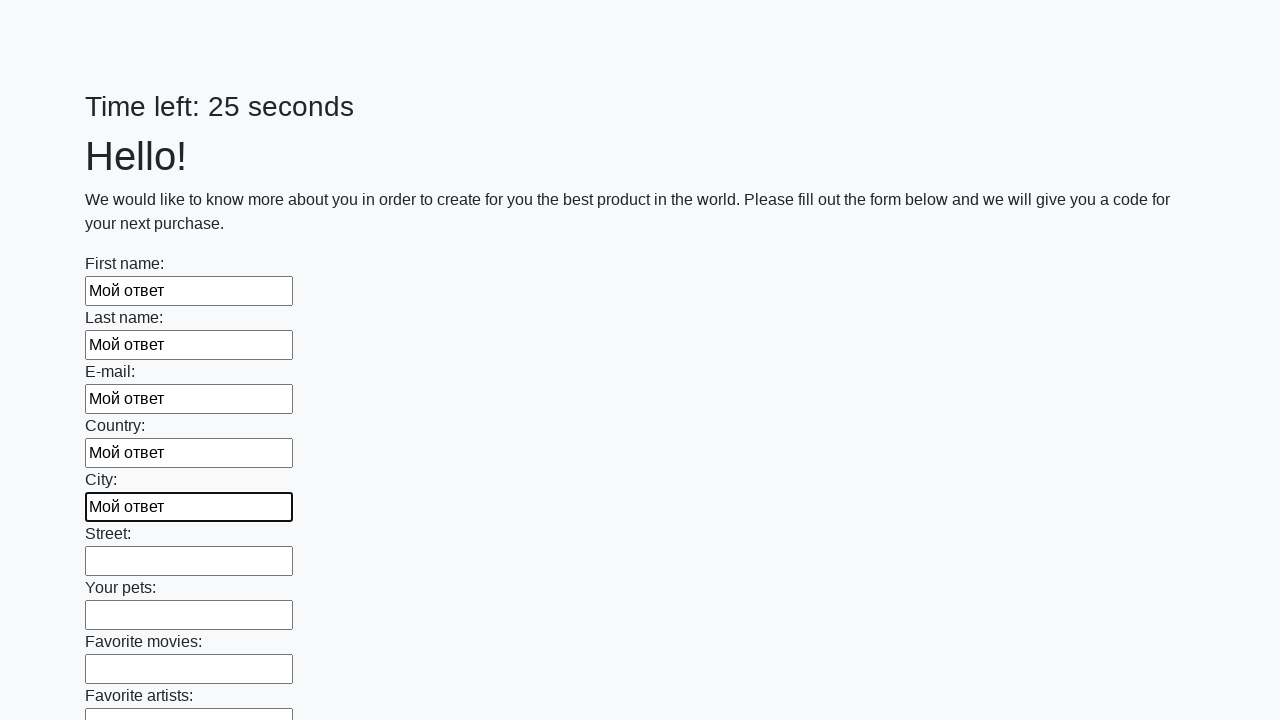

Filled input field with 'Мой ответ' on input >> nth=5
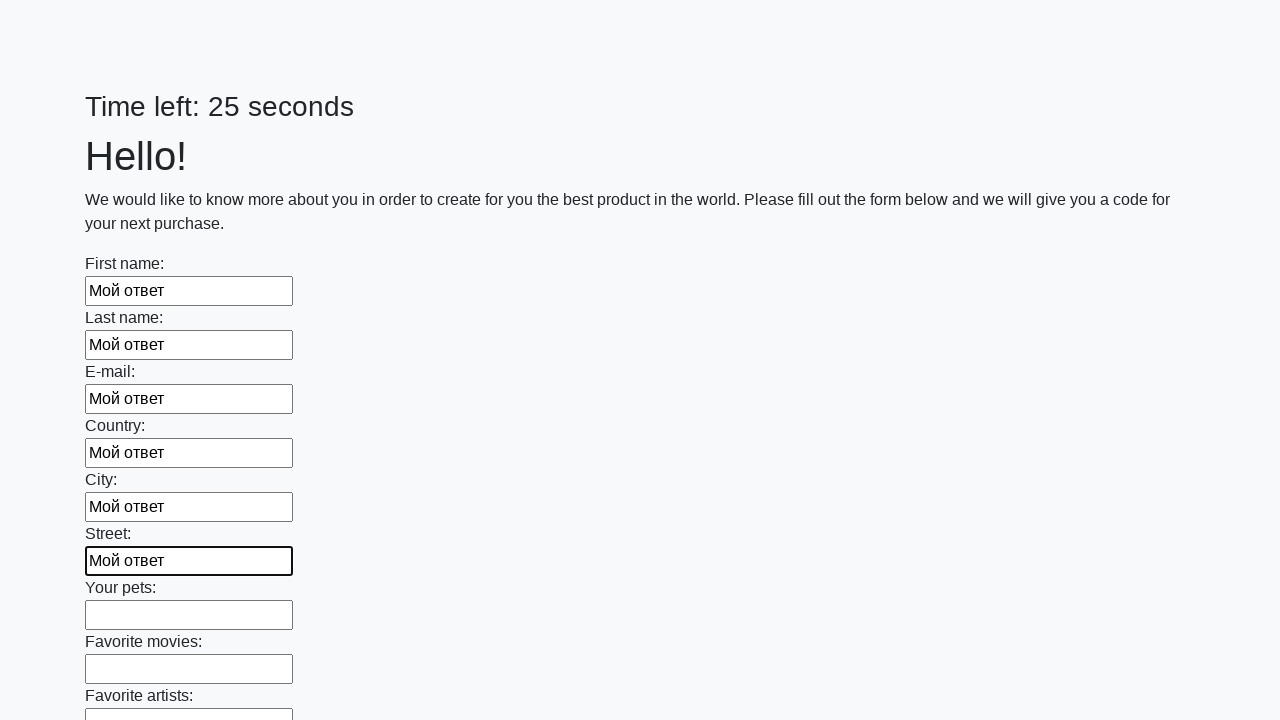

Filled input field with 'Мой ответ' on input >> nth=6
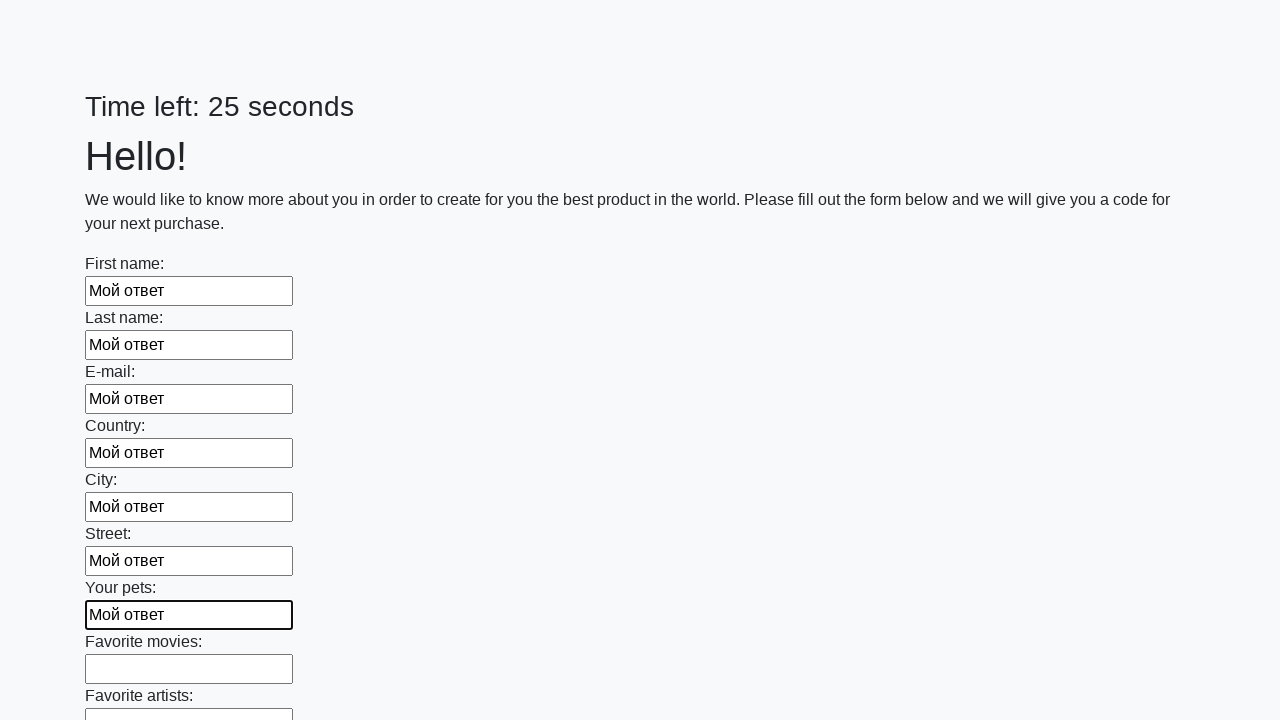

Filled input field with 'Мой ответ' on input >> nth=7
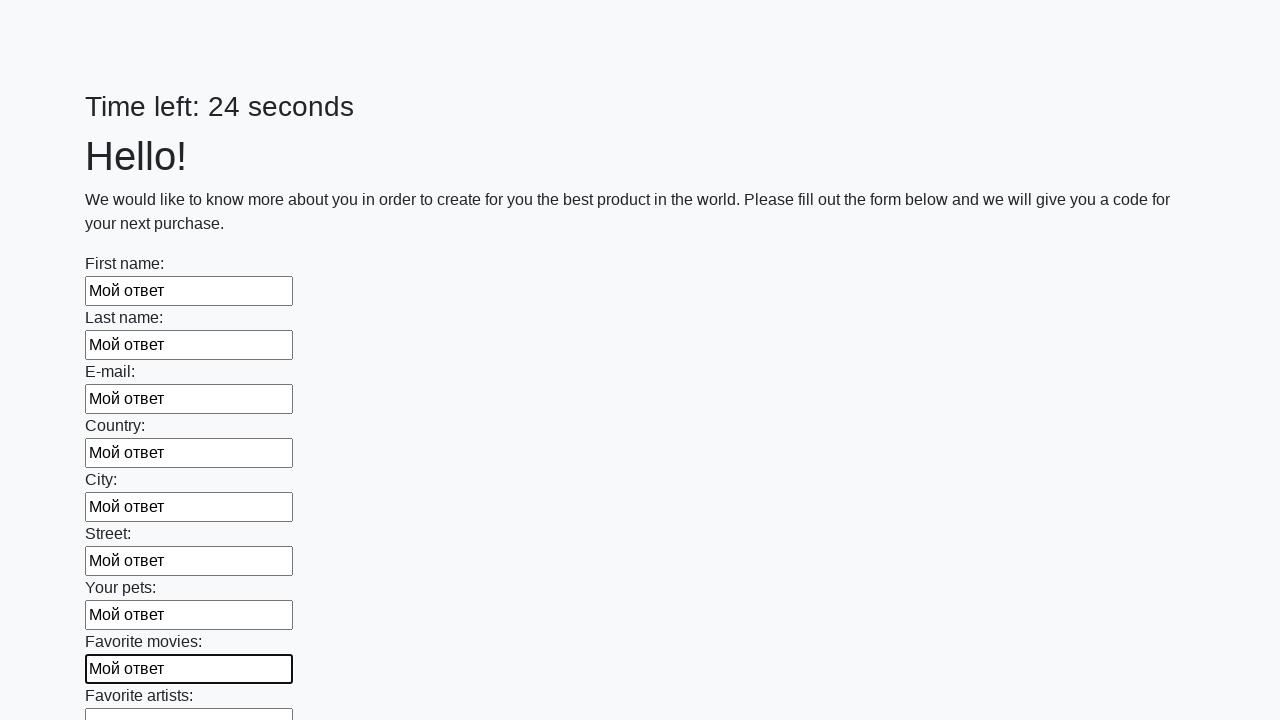

Filled input field with 'Мой ответ' on input >> nth=8
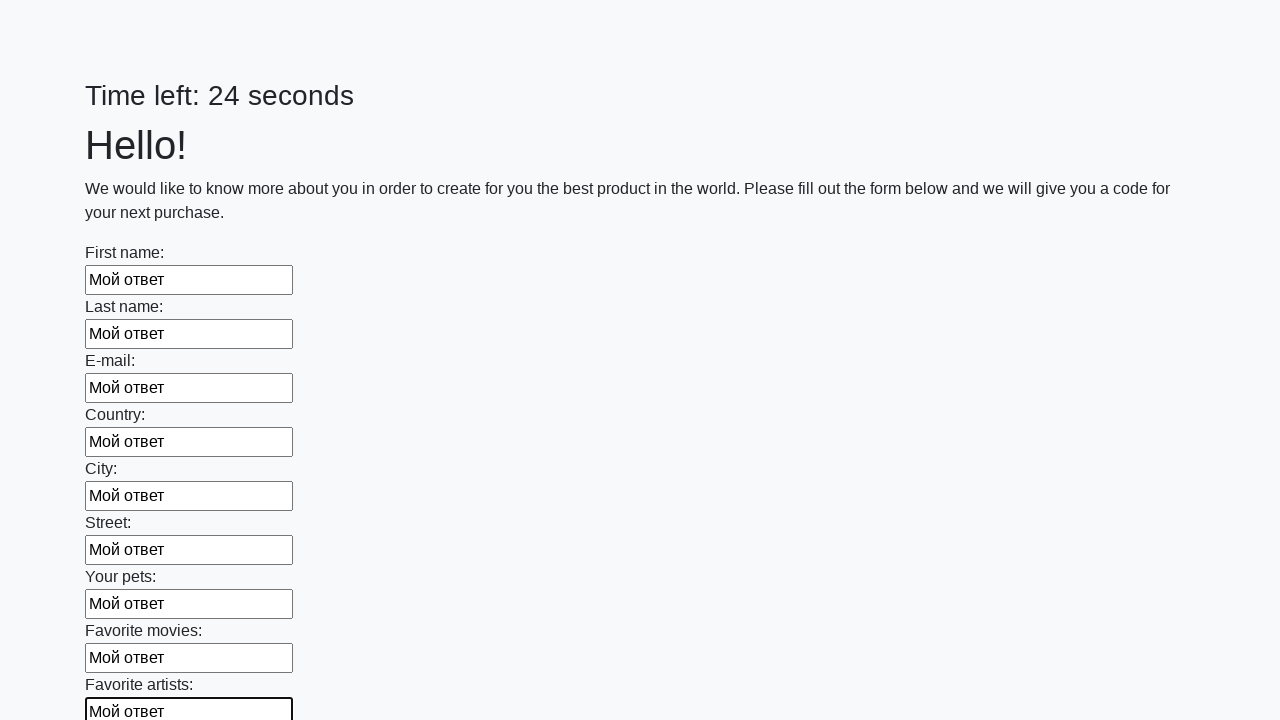

Filled input field with 'Мой ответ' on input >> nth=9
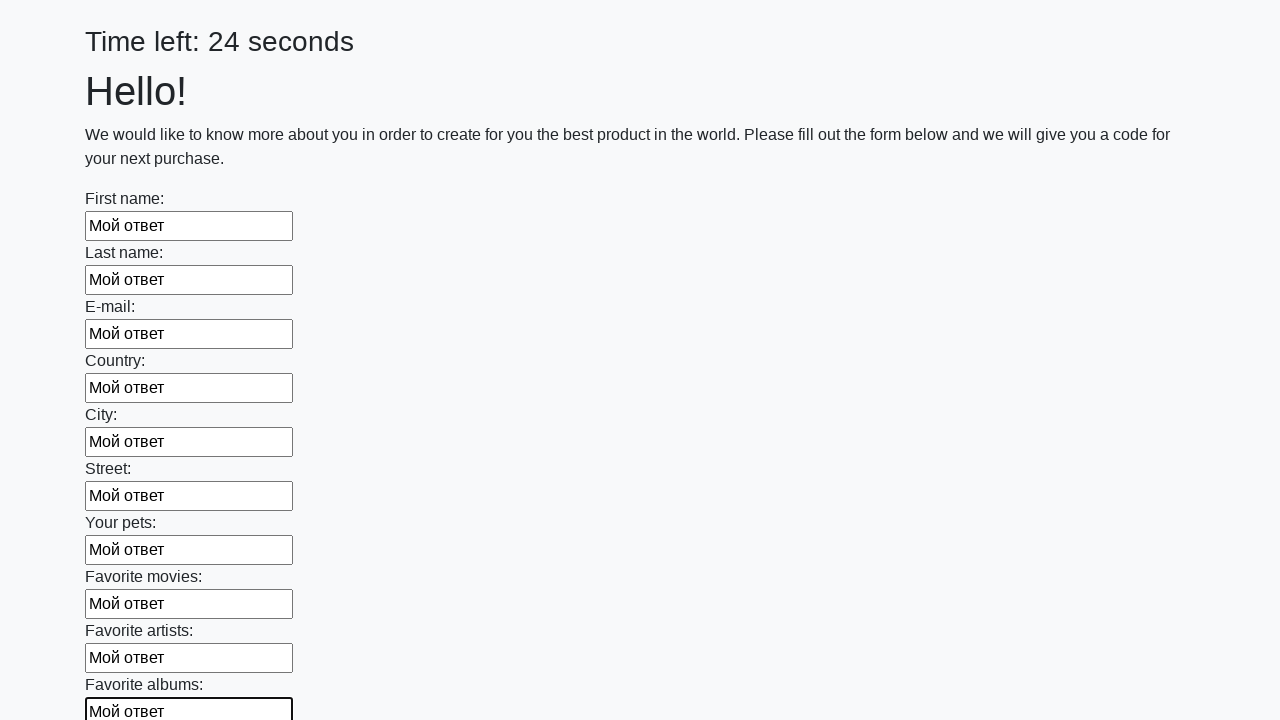

Filled input field with 'Мой ответ' on input >> nth=10
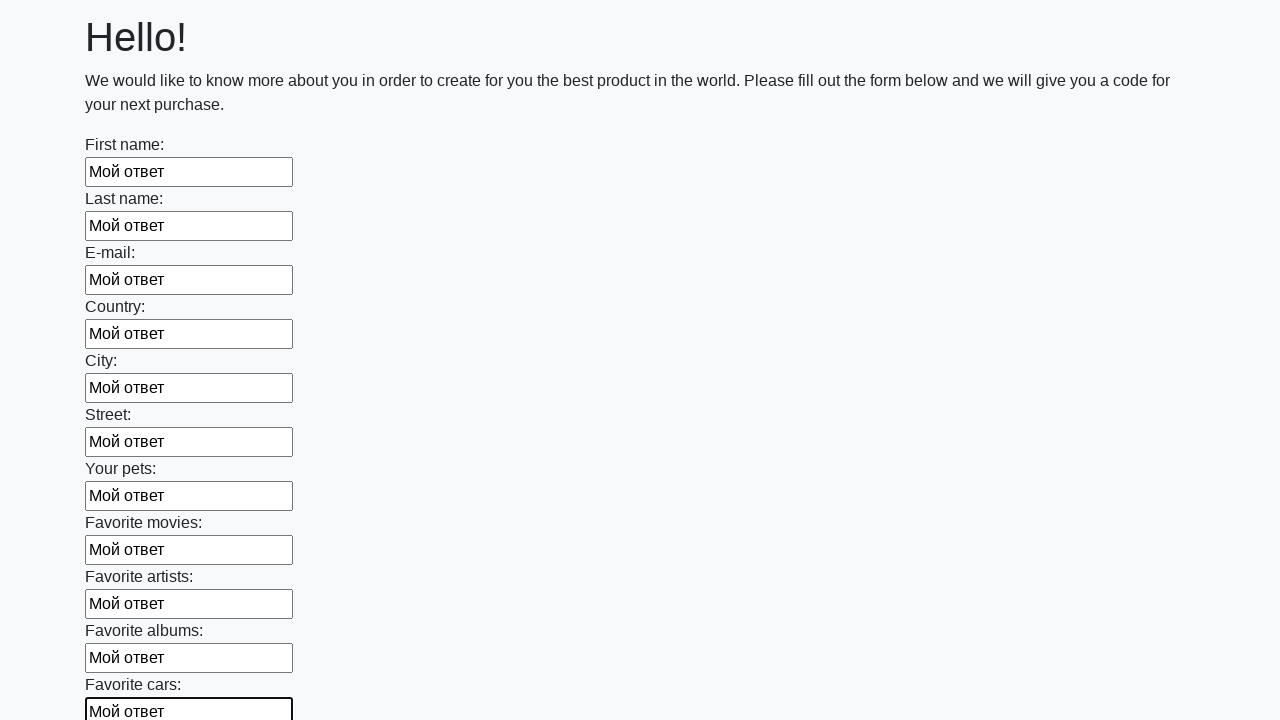

Filled input field with 'Мой ответ' on input >> nth=11
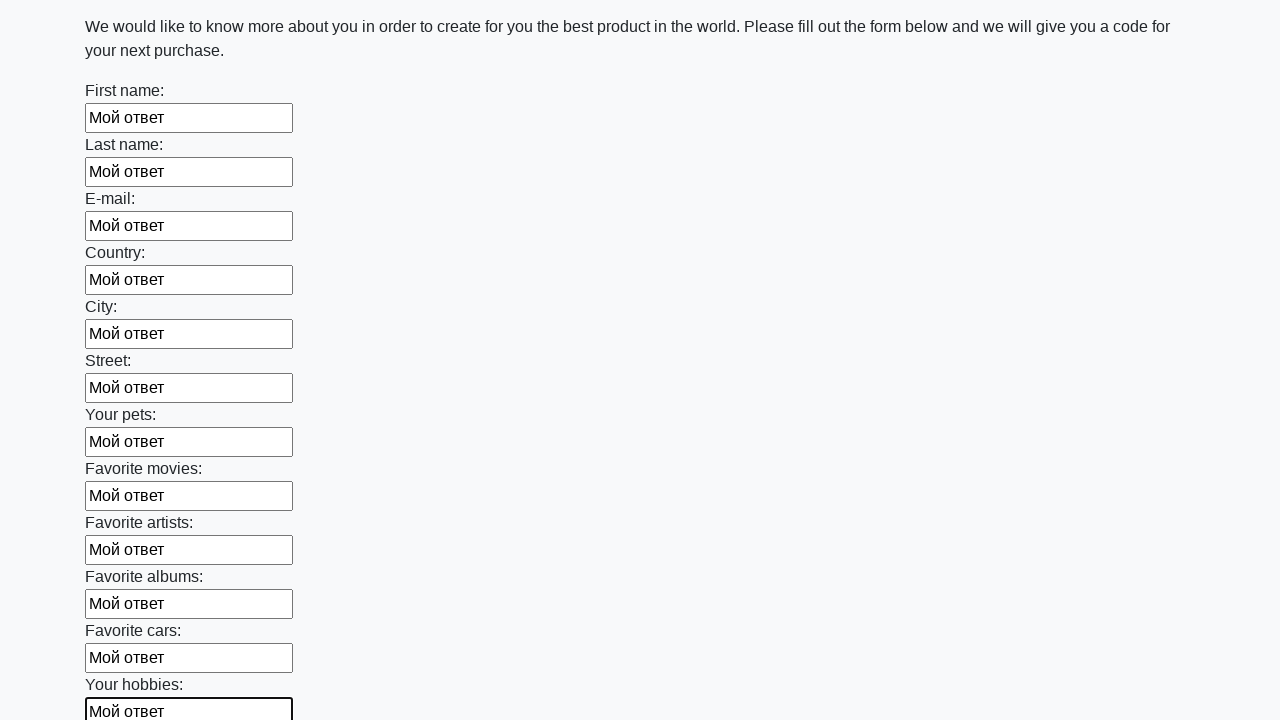

Filled input field with 'Мой ответ' on input >> nth=12
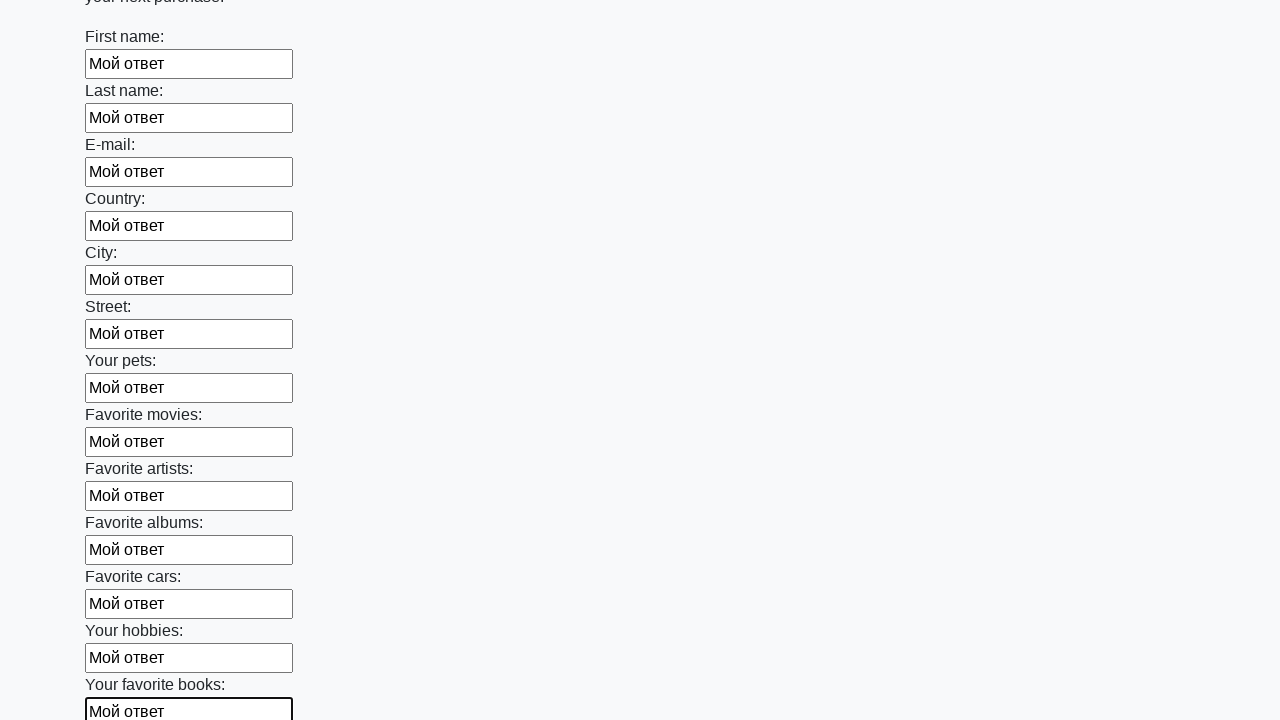

Filled input field with 'Мой ответ' on input >> nth=13
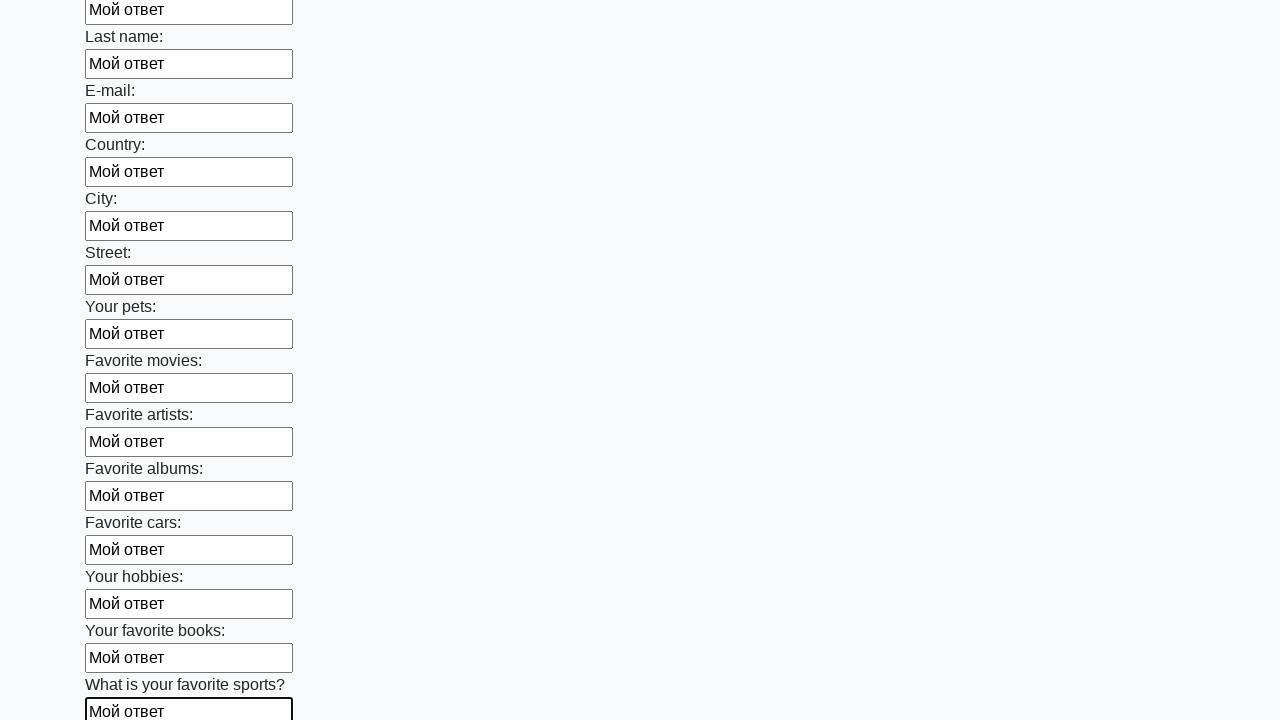

Filled input field with 'Мой ответ' on input >> nth=14
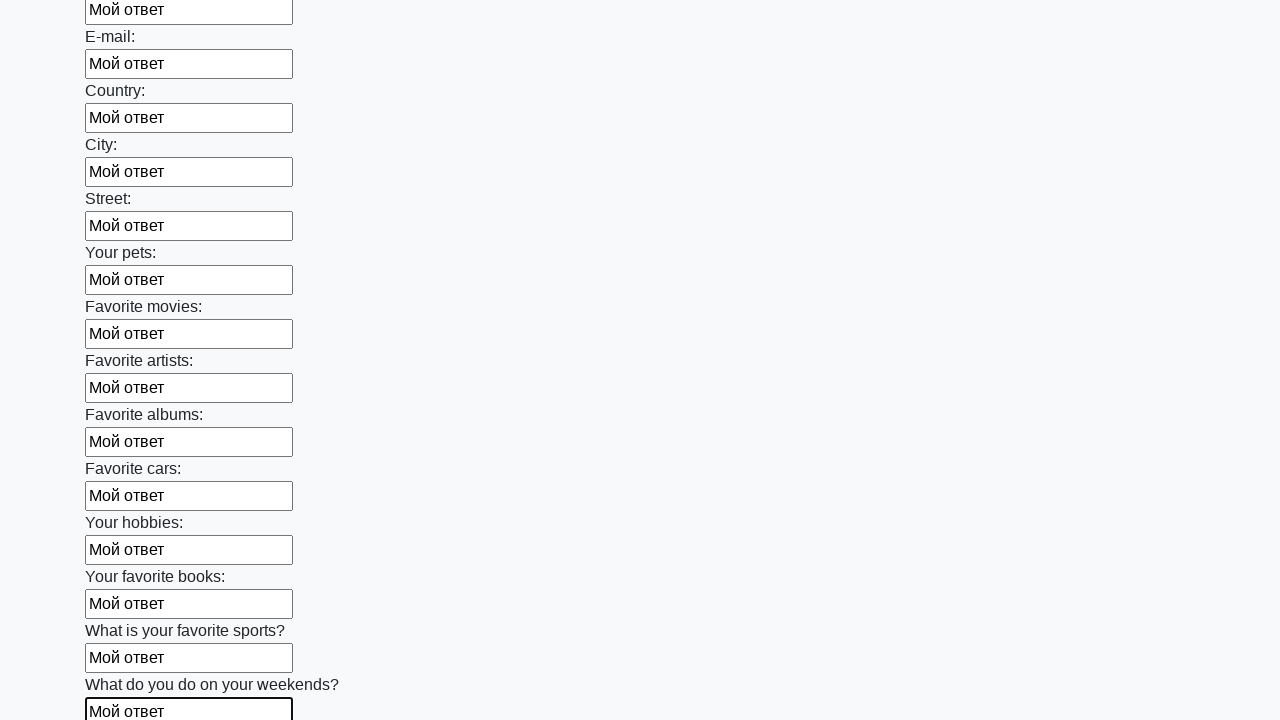

Filled input field with 'Мой ответ' on input >> nth=15
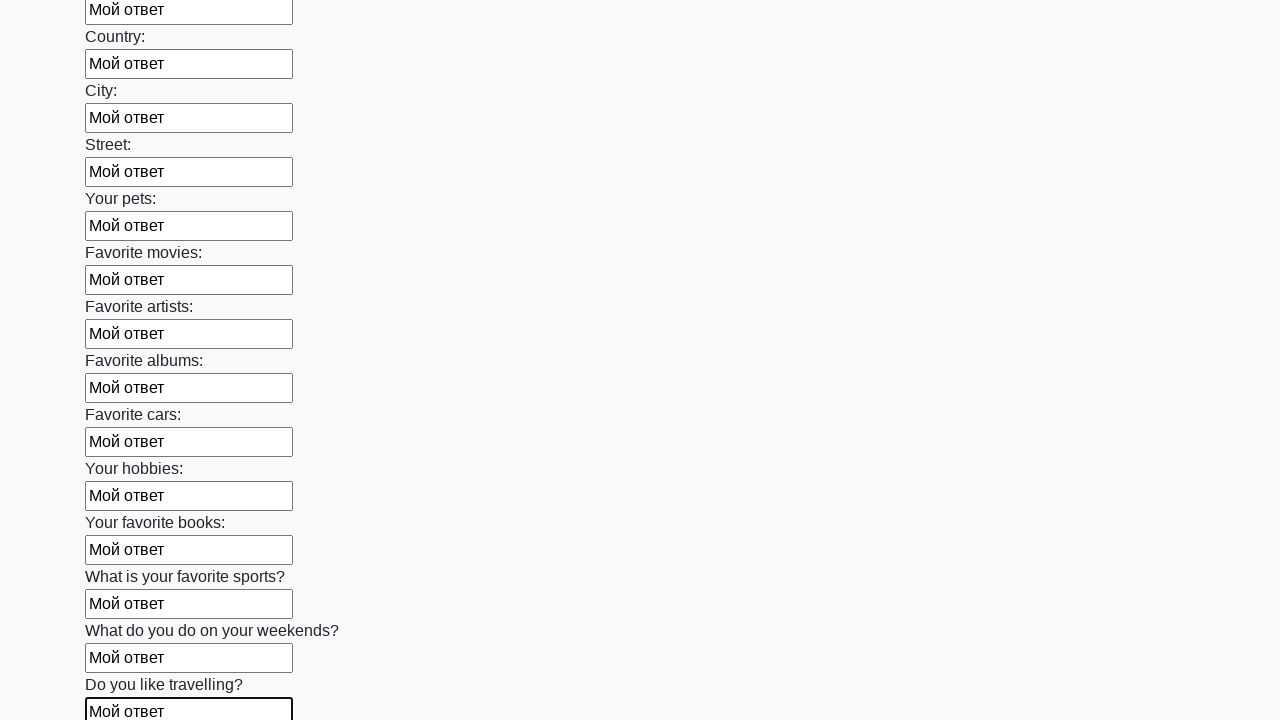

Filled input field with 'Мой ответ' on input >> nth=16
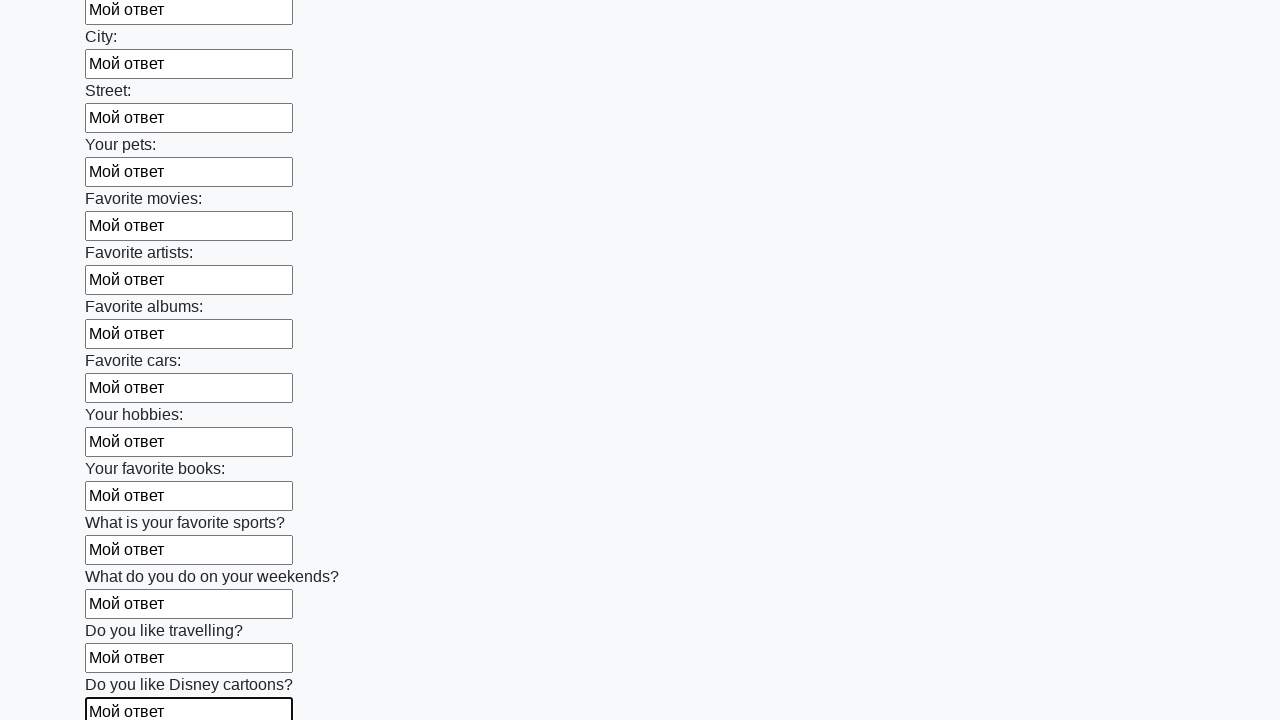

Filled input field with 'Мой ответ' on input >> nth=17
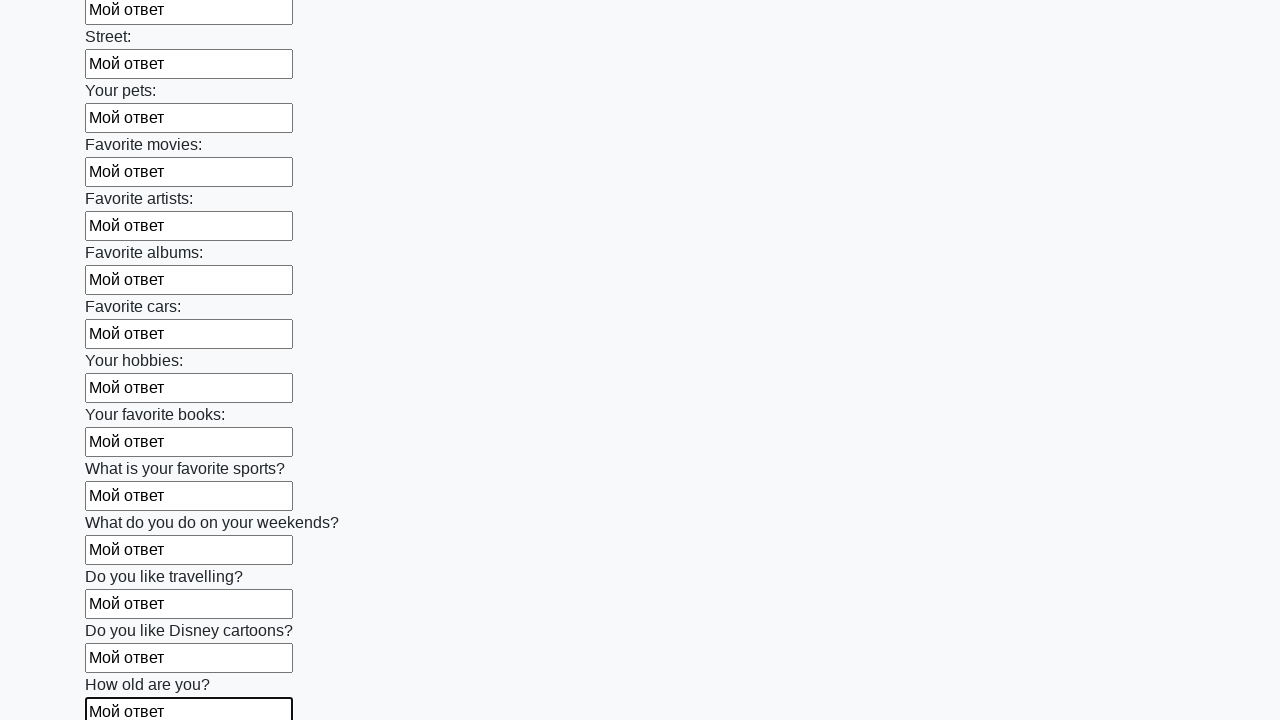

Filled input field with 'Мой ответ' on input >> nth=18
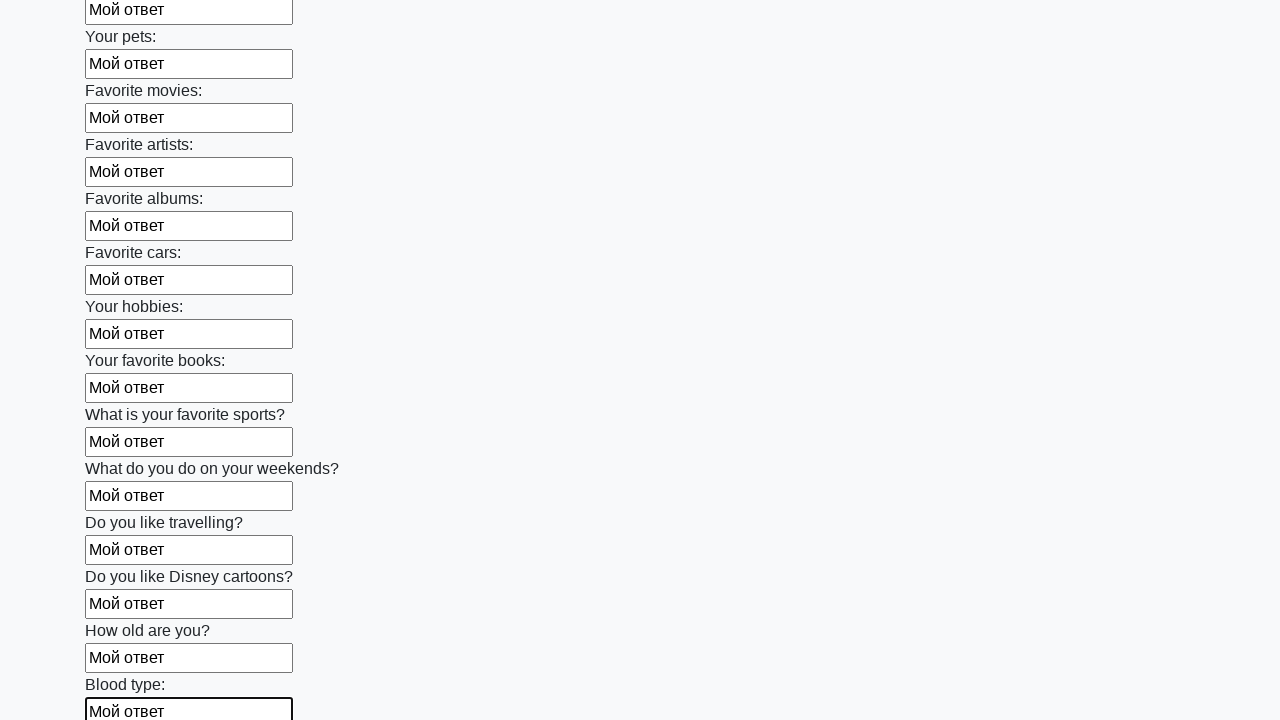

Filled input field with 'Мой ответ' on input >> nth=19
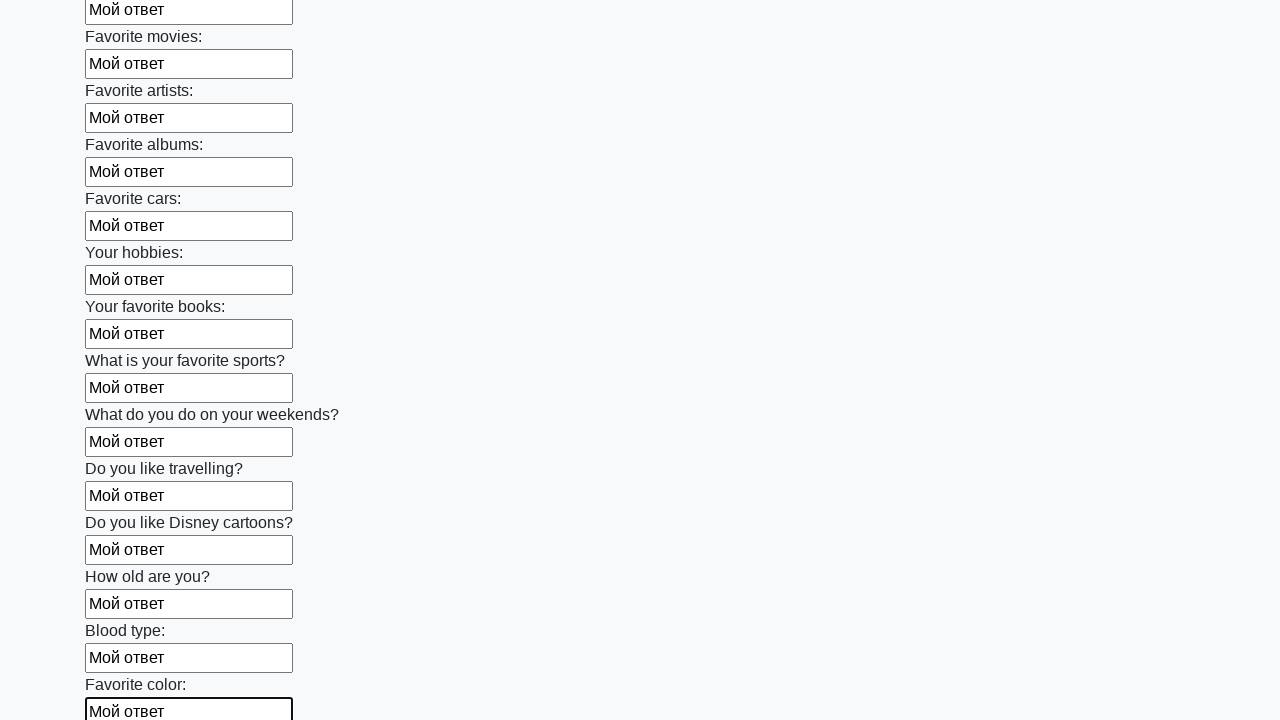

Filled input field with 'Мой ответ' on input >> nth=20
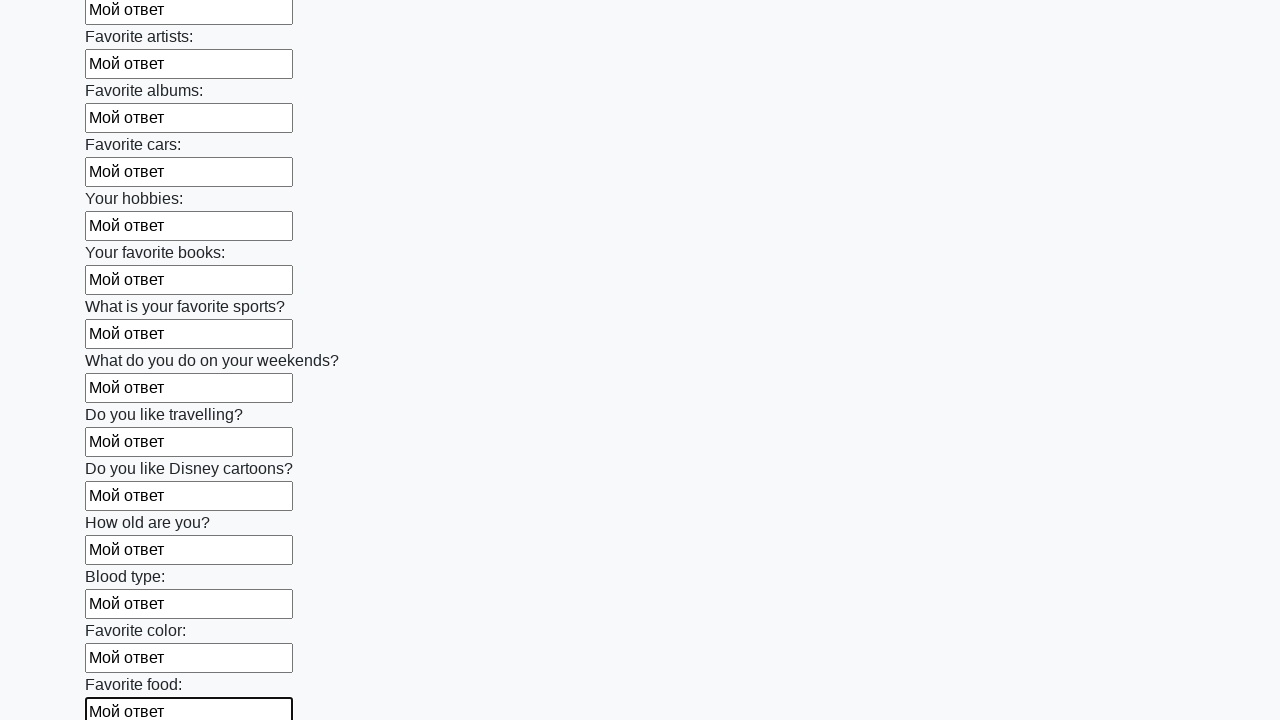

Filled input field with 'Мой ответ' on input >> nth=21
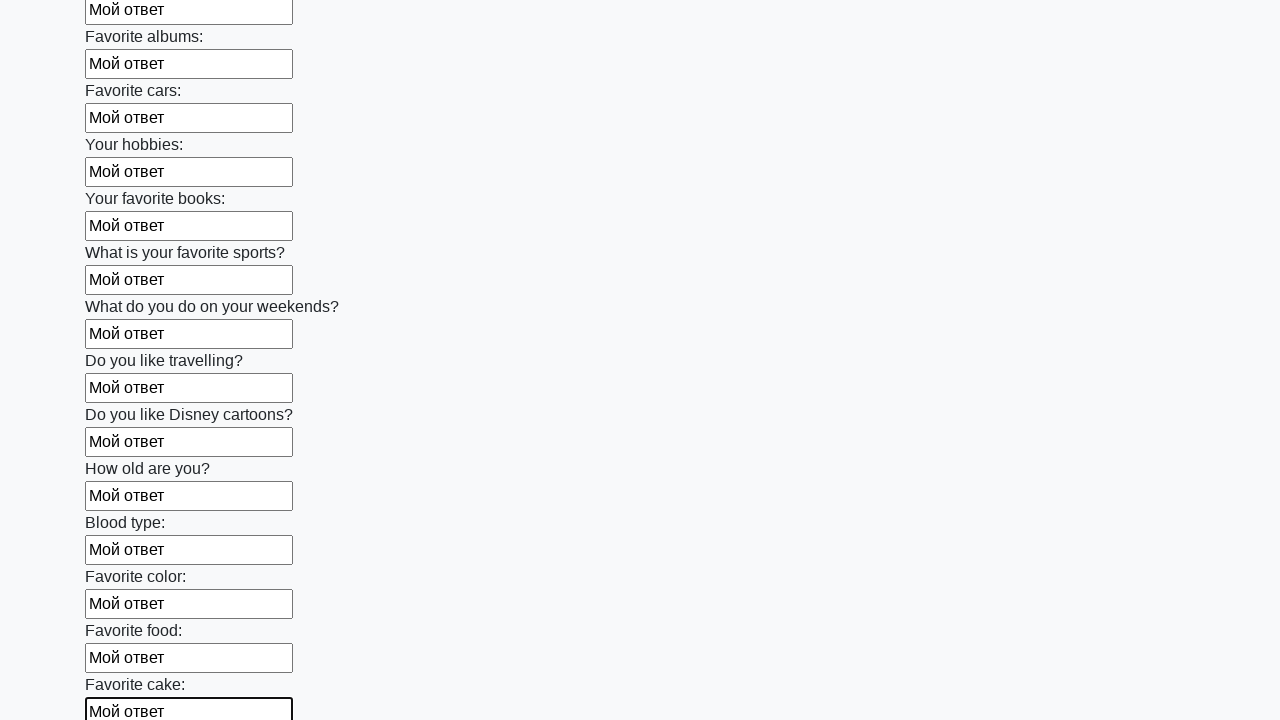

Filled input field with 'Мой ответ' on input >> nth=22
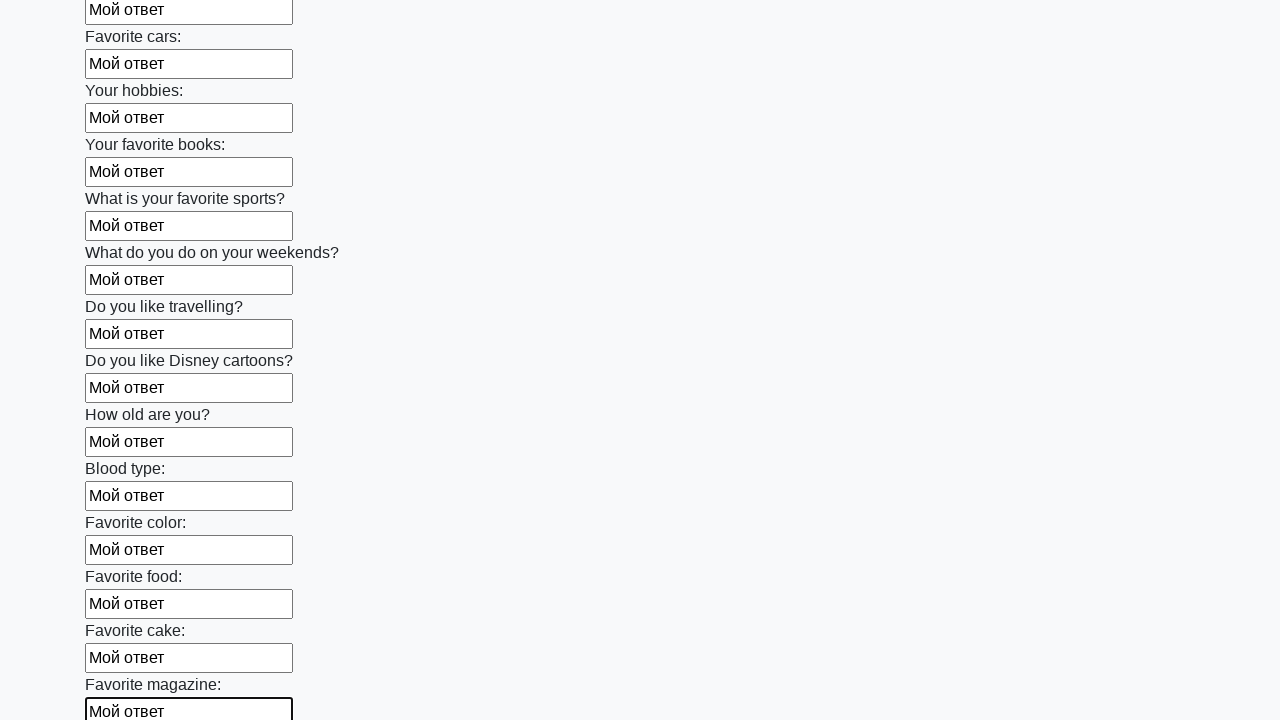

Filled input field with 'Мой ответ' on input >> nth=23
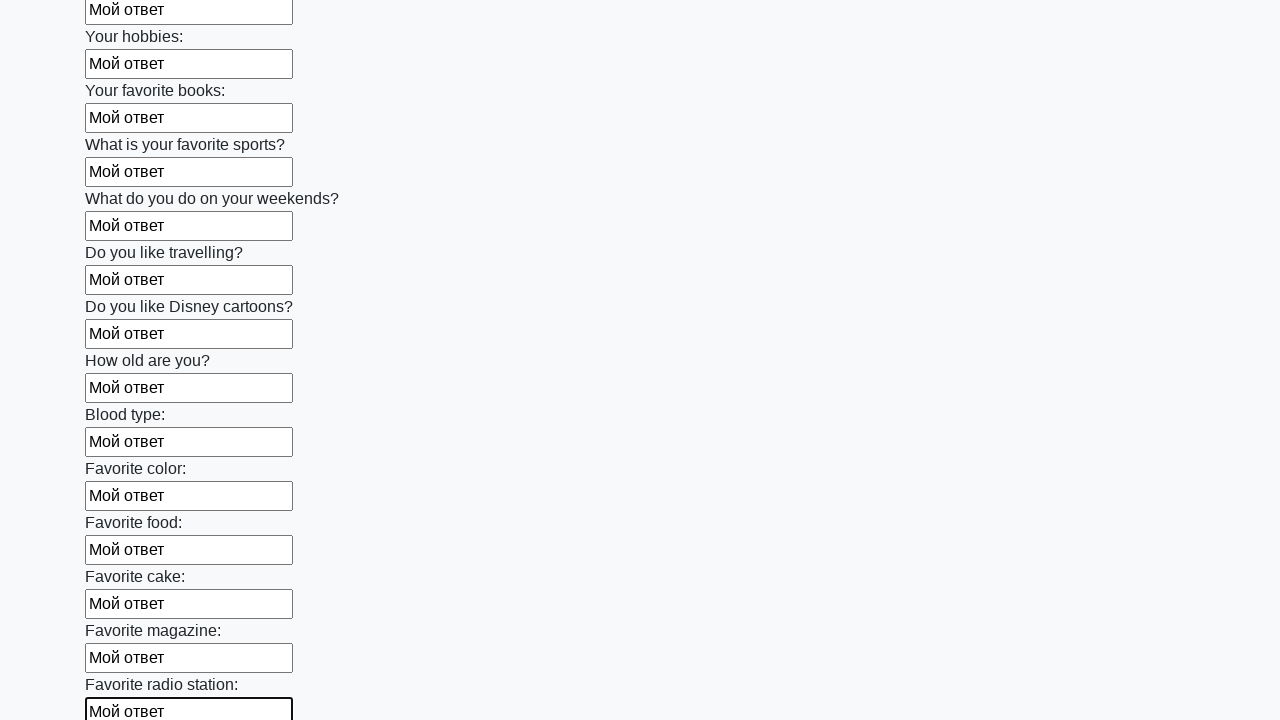

Filled input field with 'Мой ответ' on input >> nth=24
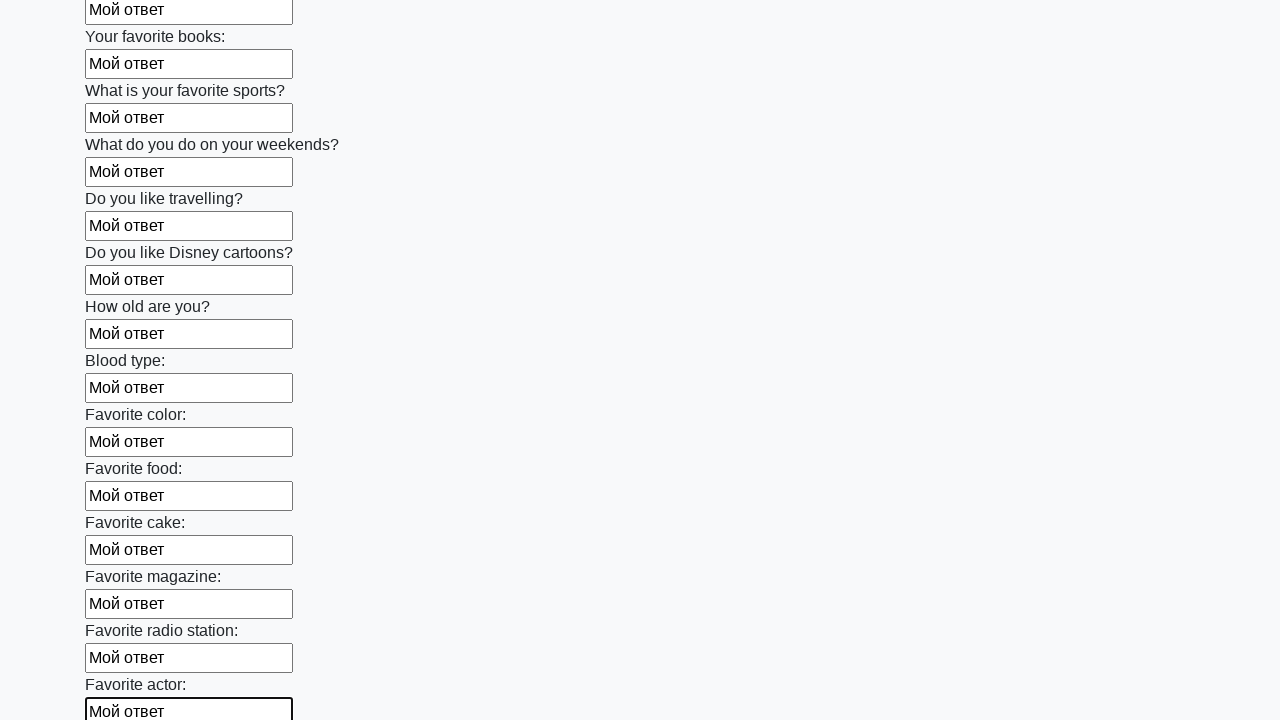

Filled input field with 'Мой ответ' on input >> nth=25
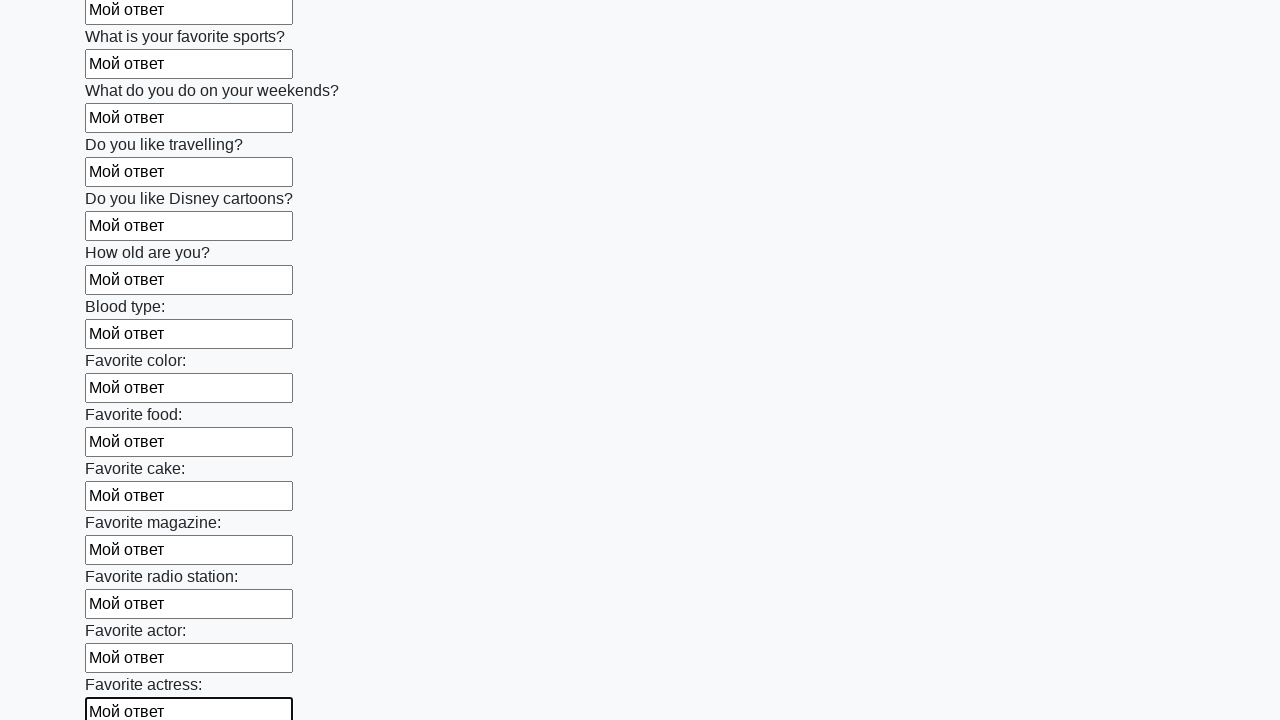

Filled input field with 'Мой ответ' on input >> nth=26
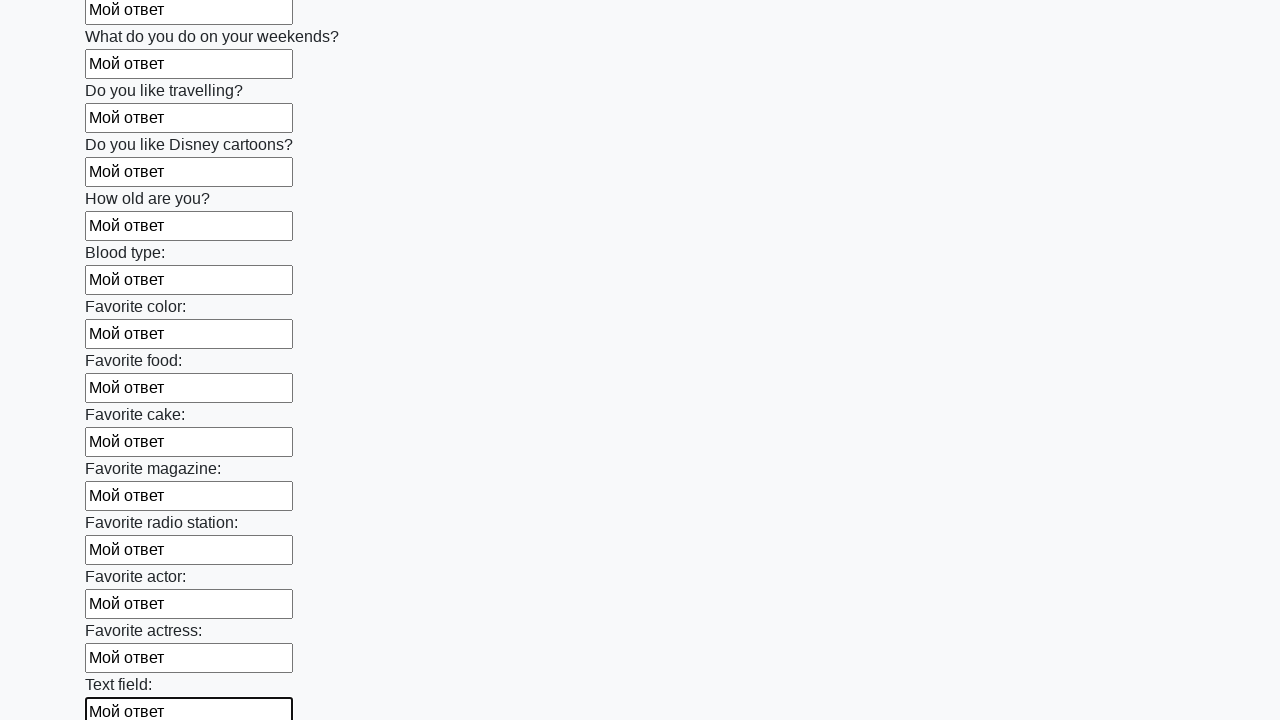

Filled input field with 'Мой ответ' on input >> nth=27
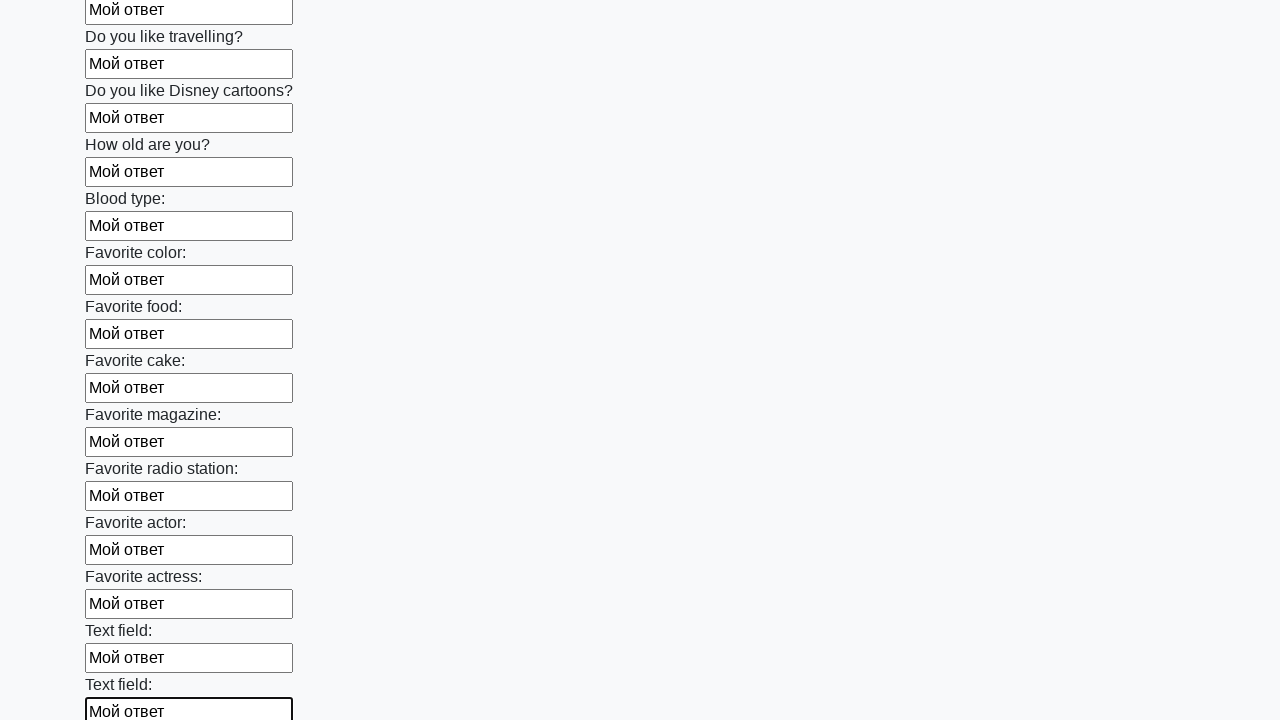

Filled input field with 'Мой ответ' on input >> nth=28
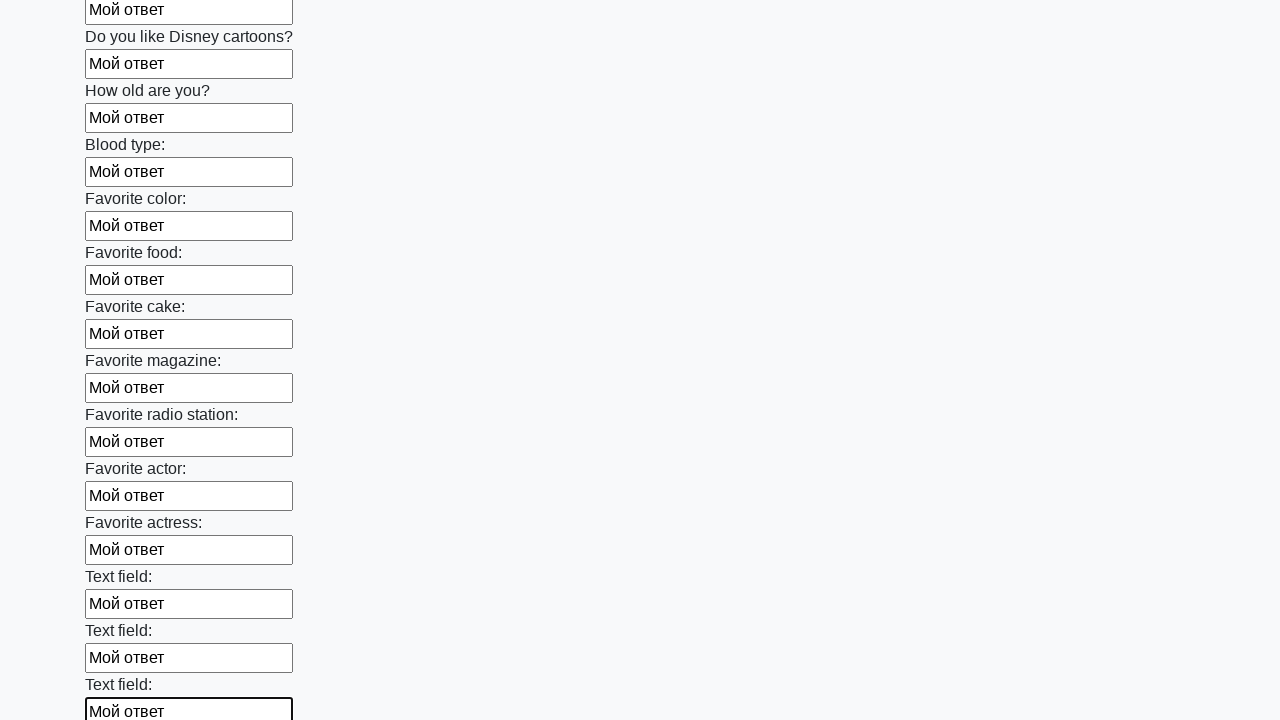

Filled input field with 'Мой ответ' on input >> nth=29
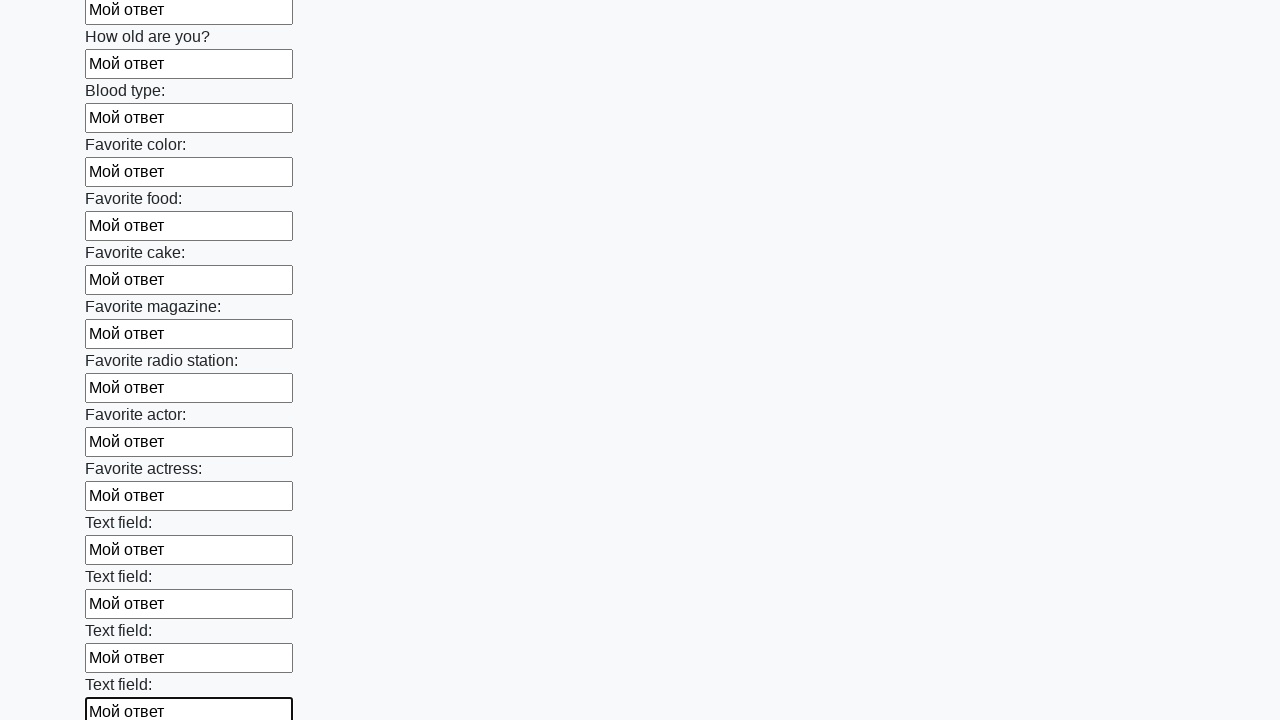

Filled input field with 'Мой ответ' on input >> nth=30
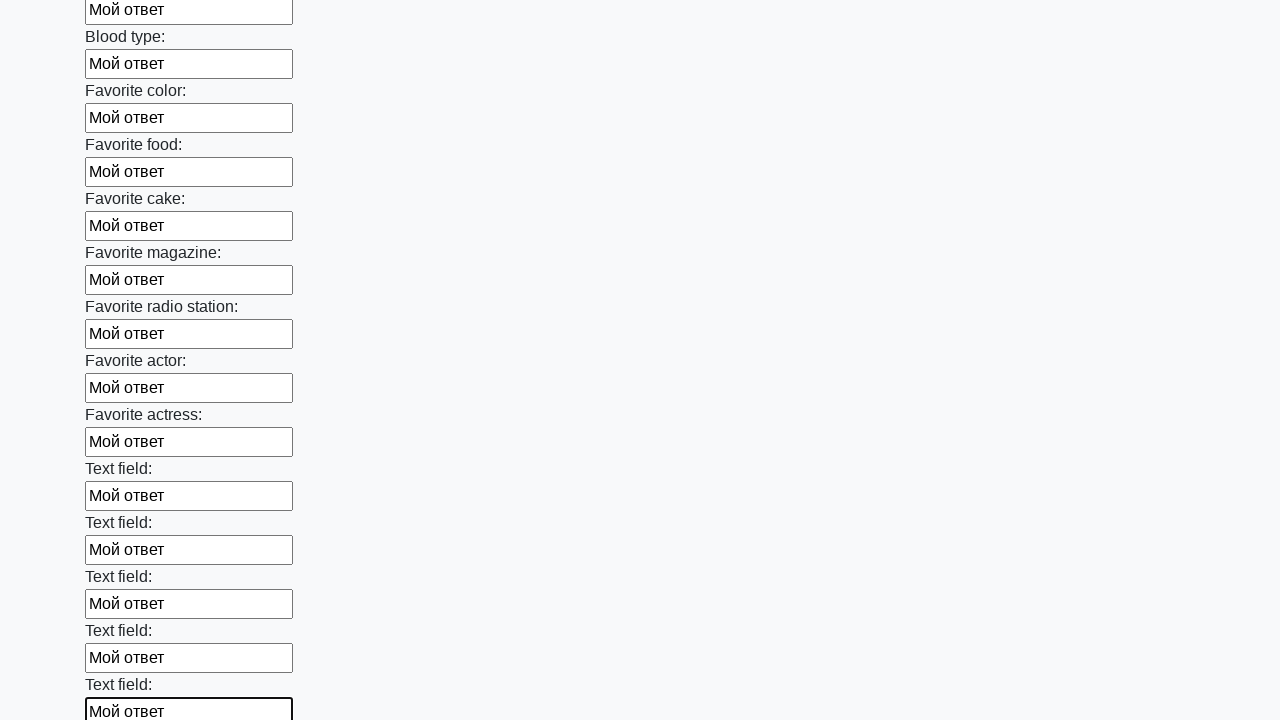

Filled input field with 'Мой ответ' on input >> nth=31
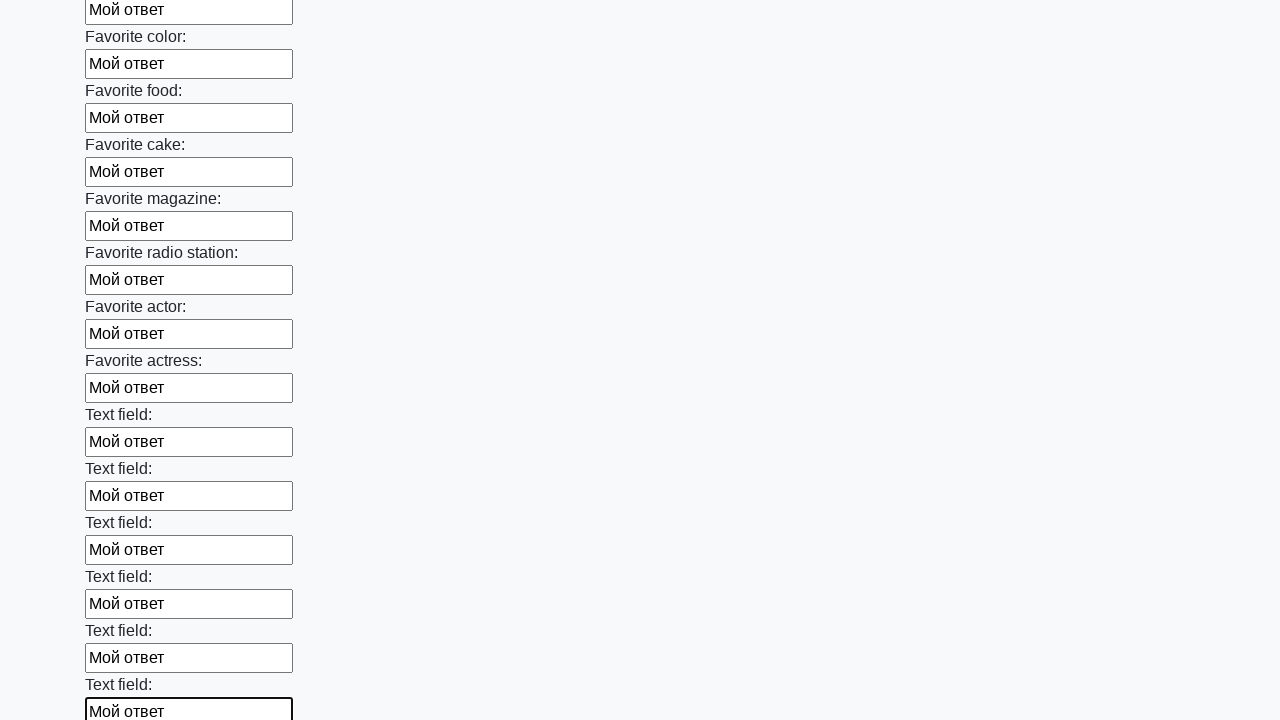

Filled input field with 'Мой ответ' on input >> nth=32
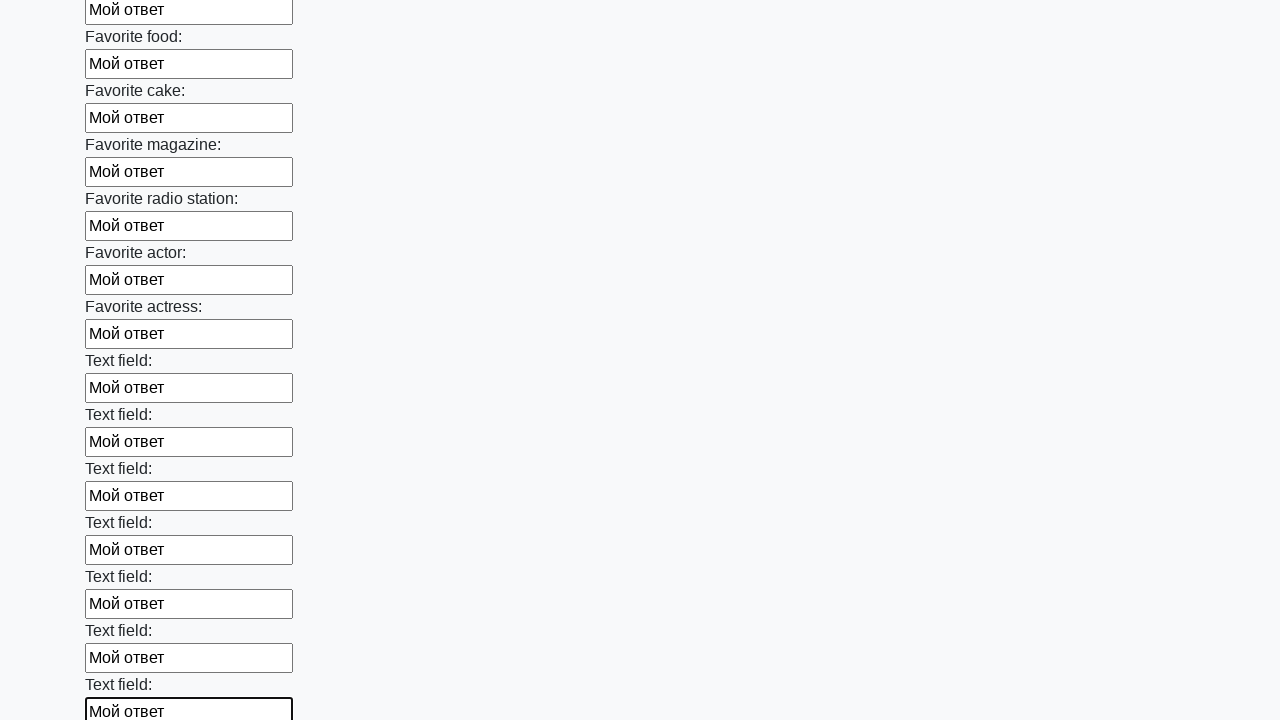

Filled input field with 'Мой ответ' on input >> nth=33
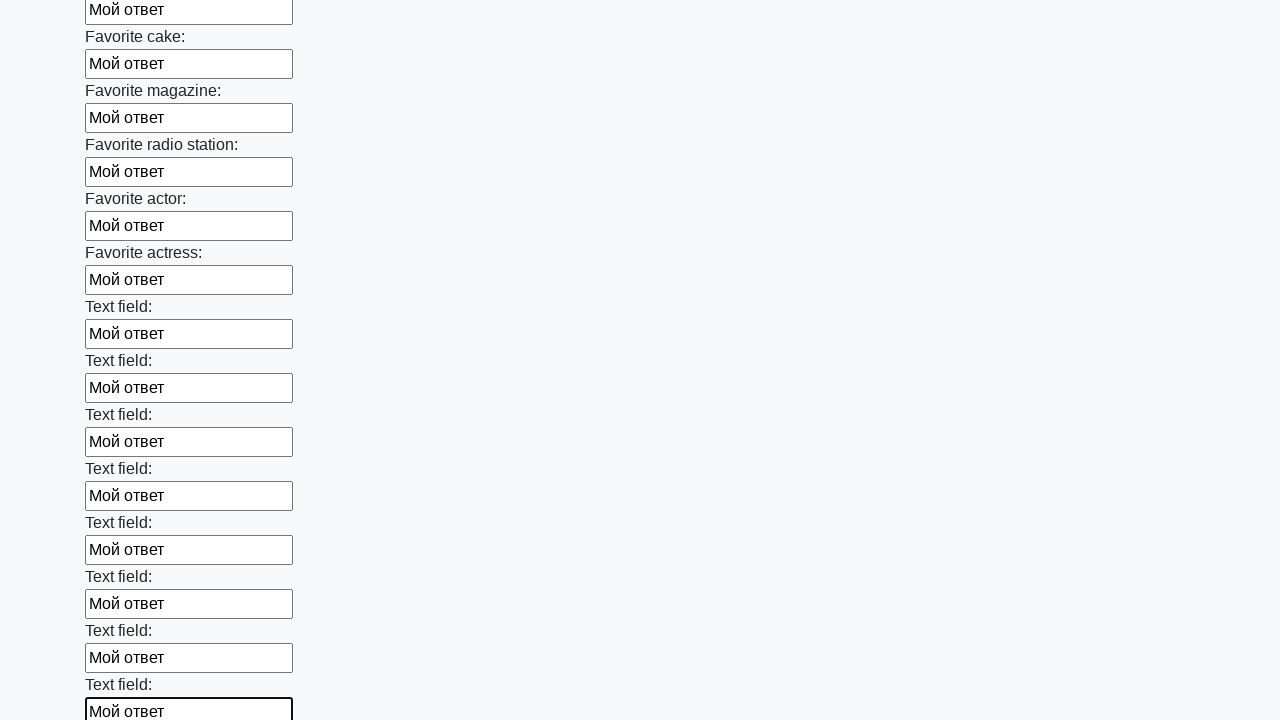

Filled input field with 'Мой ответ' on input >> nth=34
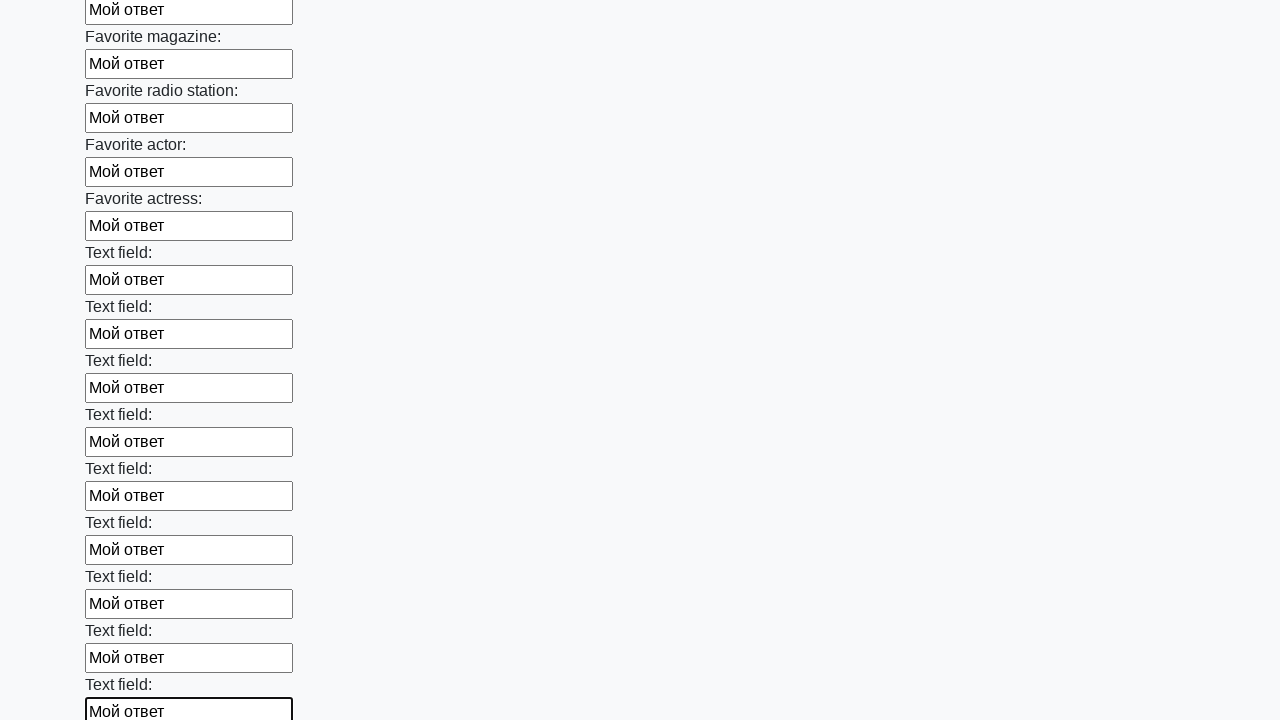

Filled input field with 'Мой ответ' on input >> nth=35
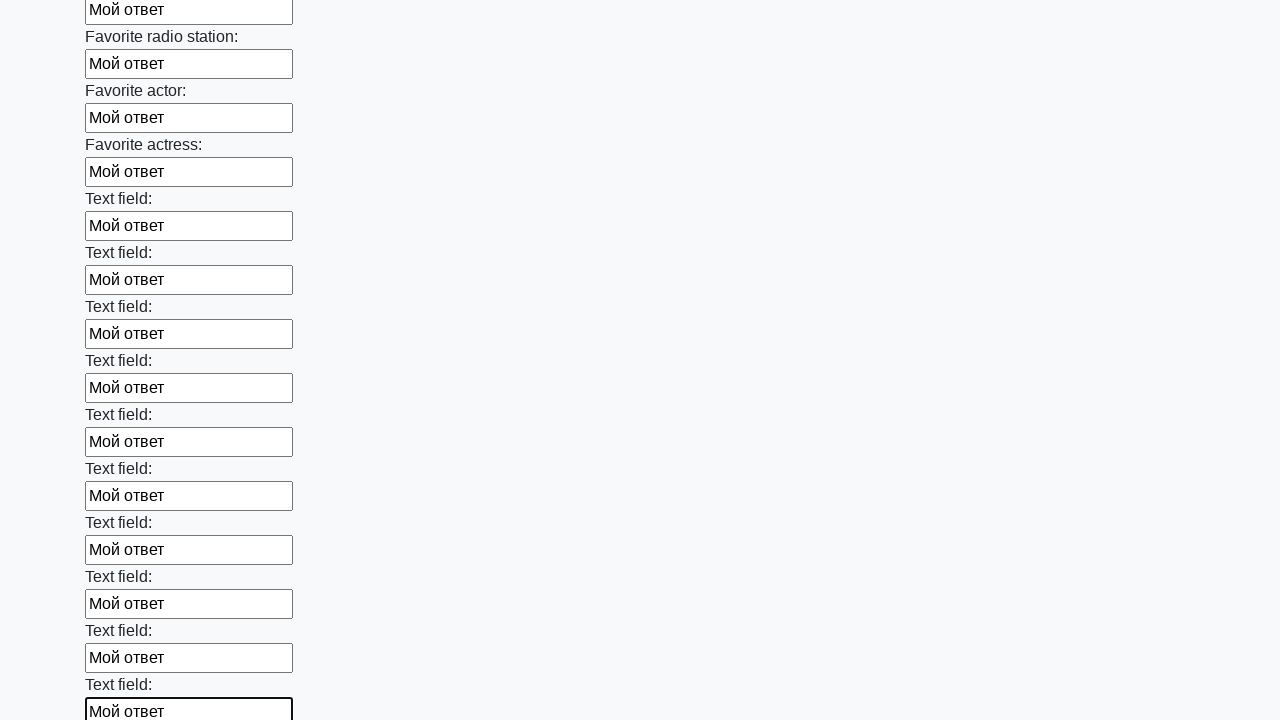

Filled input field with 'Мой ответ' on input >> nth=36
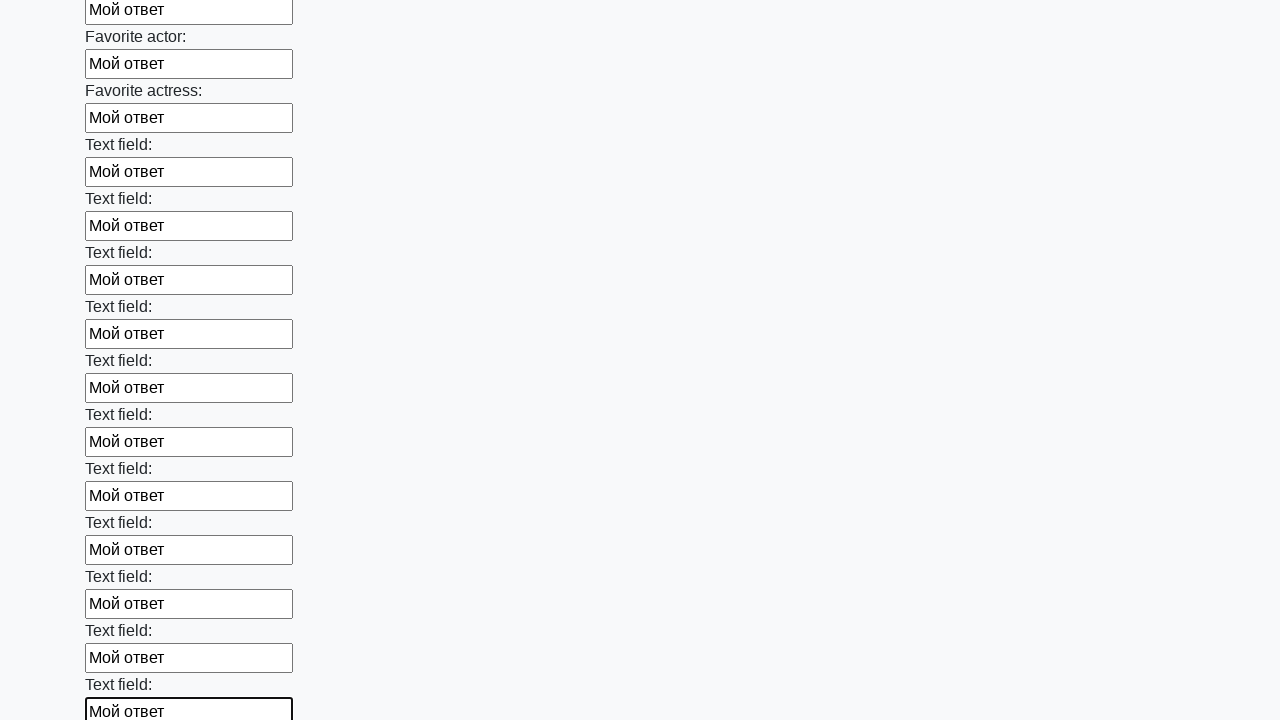

Filled input field with 'Мой ответ' on input >> nth=37
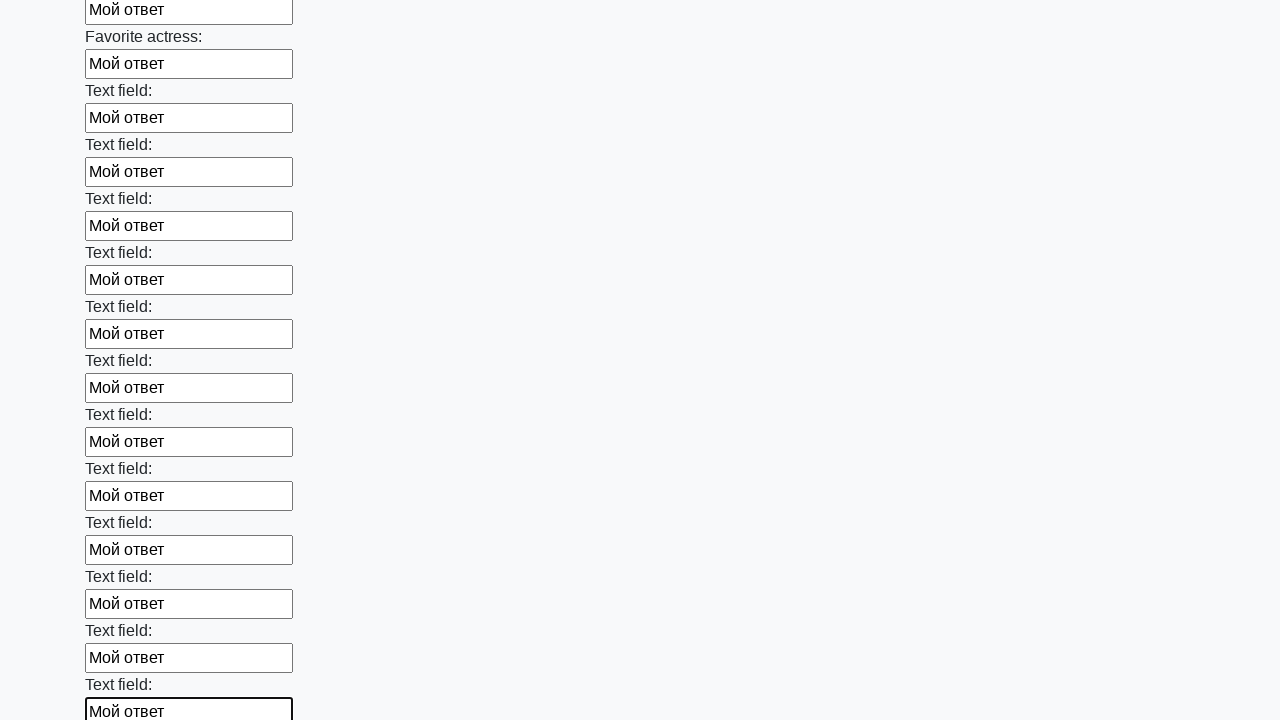

Filled input field with 'Мой ответ' on input >> nth=38
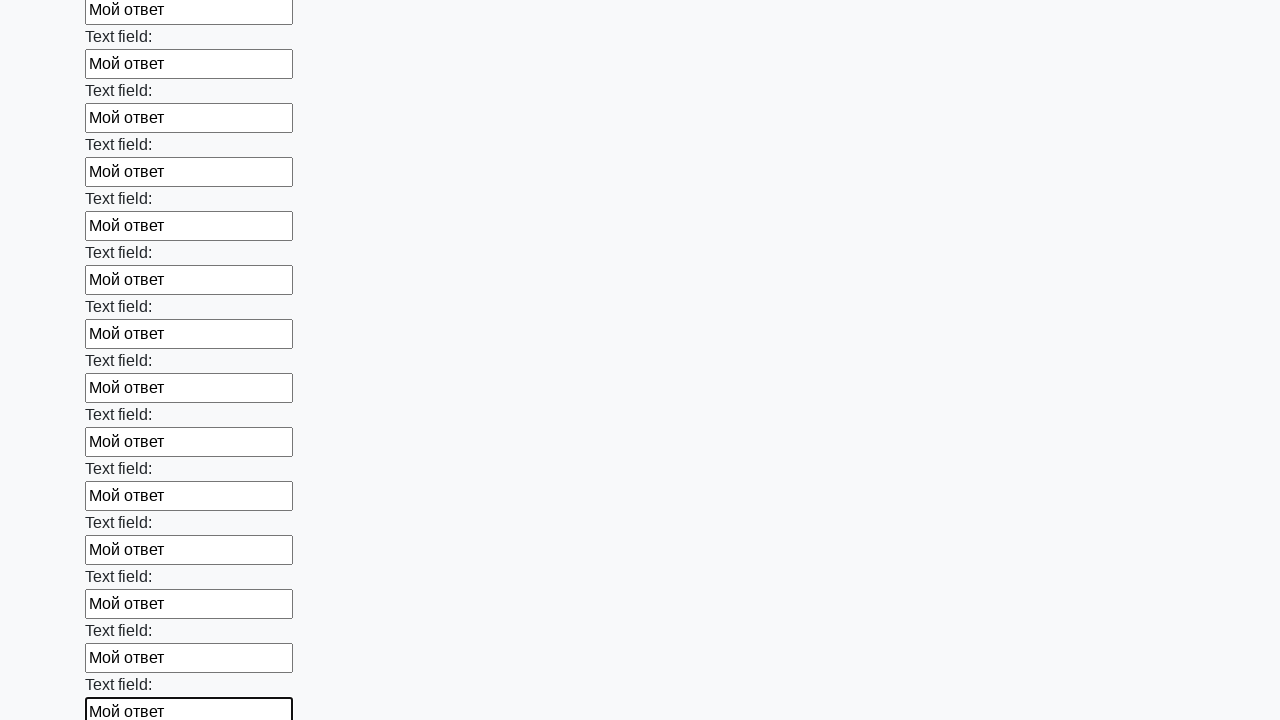

Filled input field with 'Мой ответ' on input >> nth=39
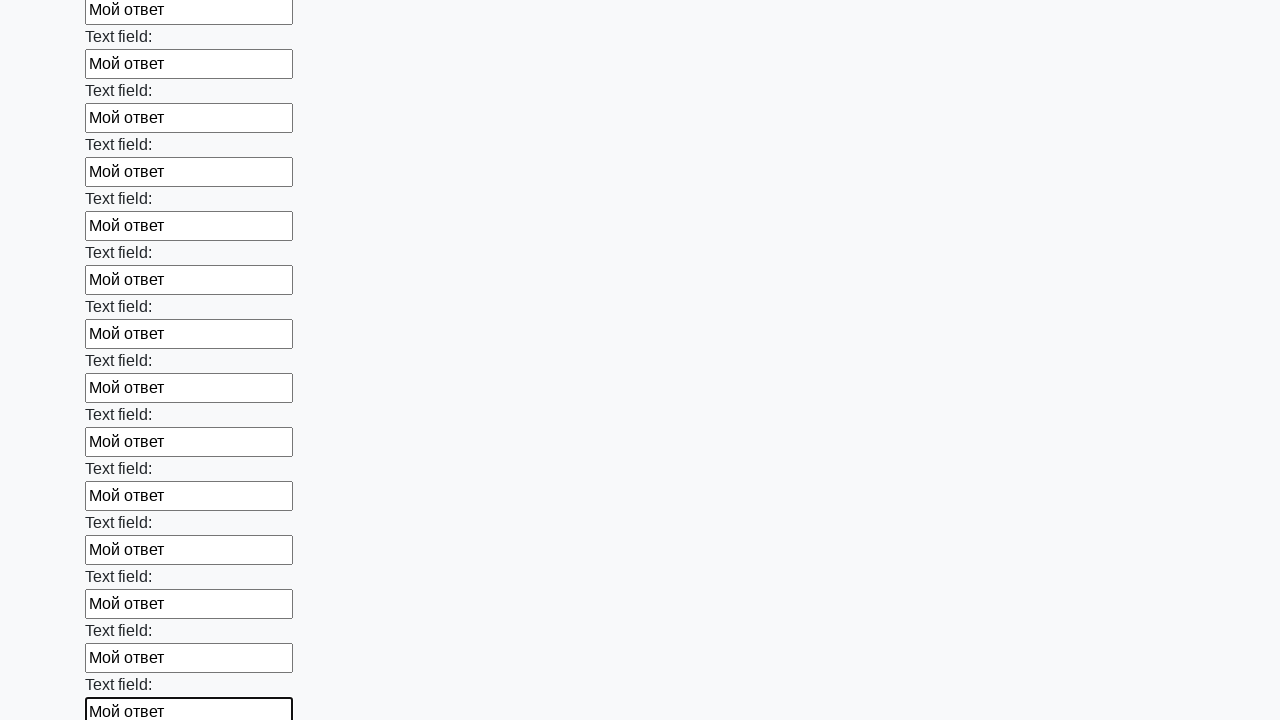

Filled input field with 'Мой ответ' on input >> nth=40
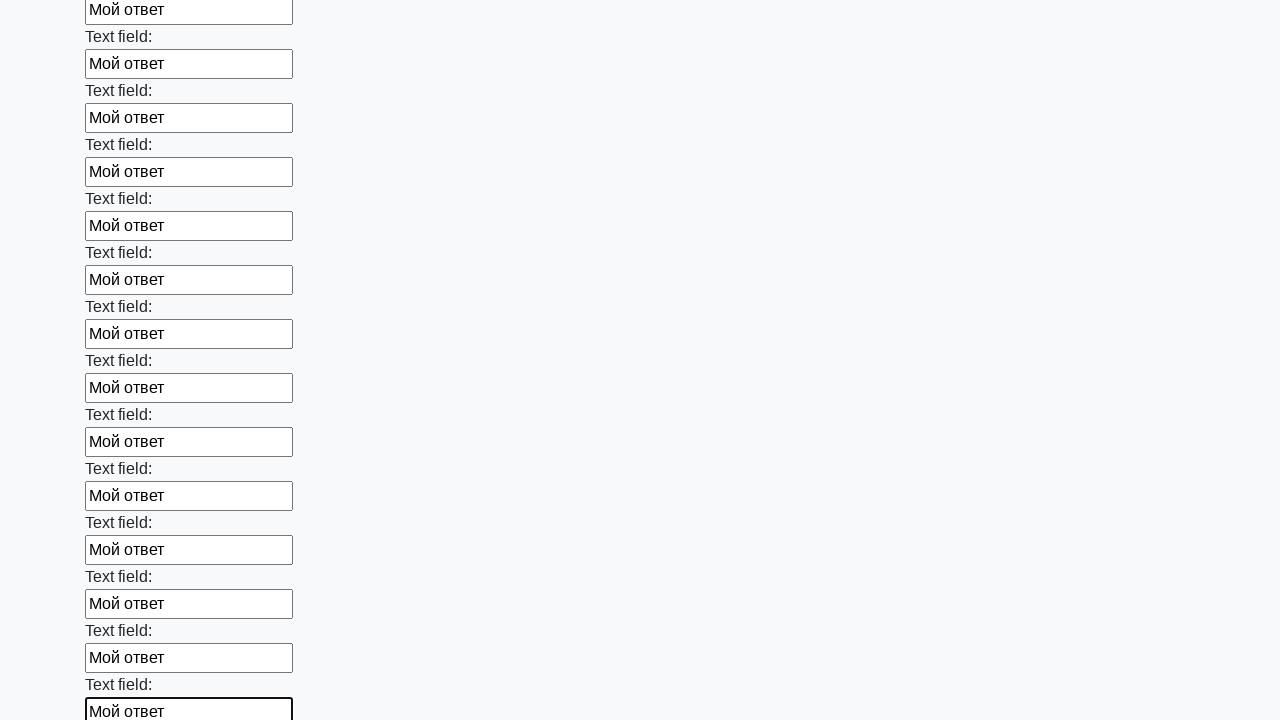

Filled input field with 'Мой ответ' on input >> nth=41
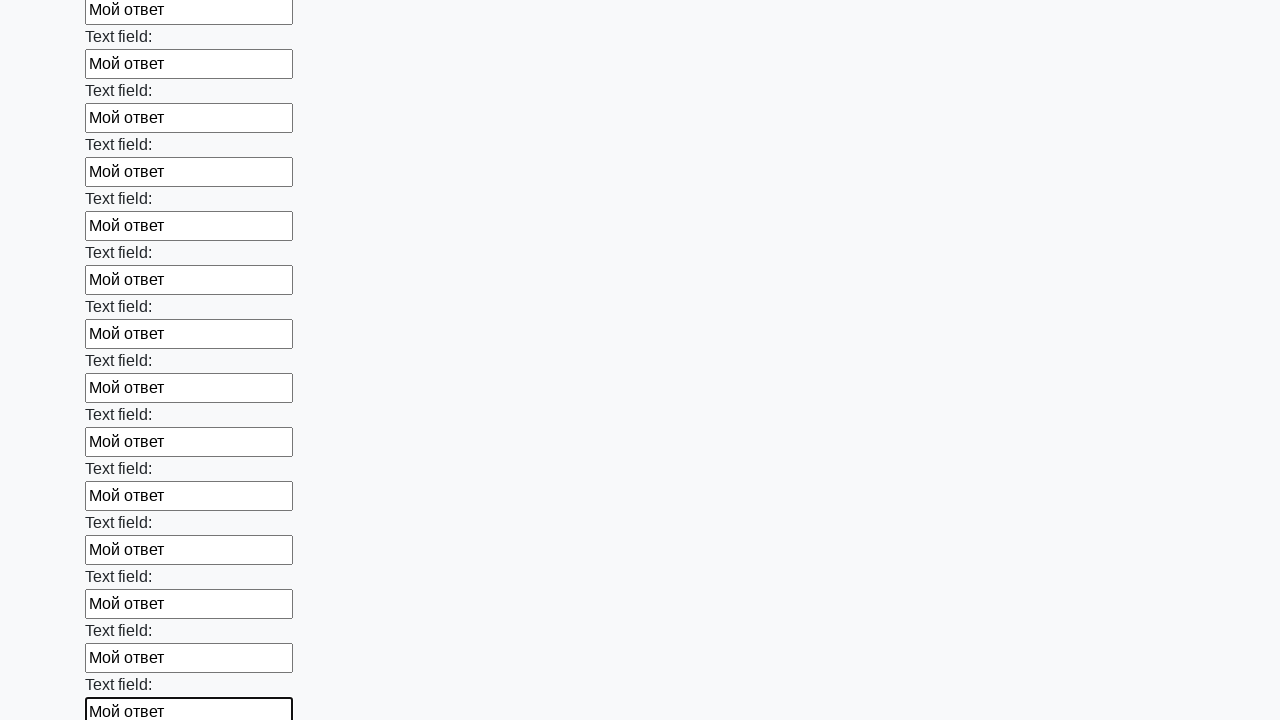

Filled input field with 'Мой ответ' on input >> nth=42
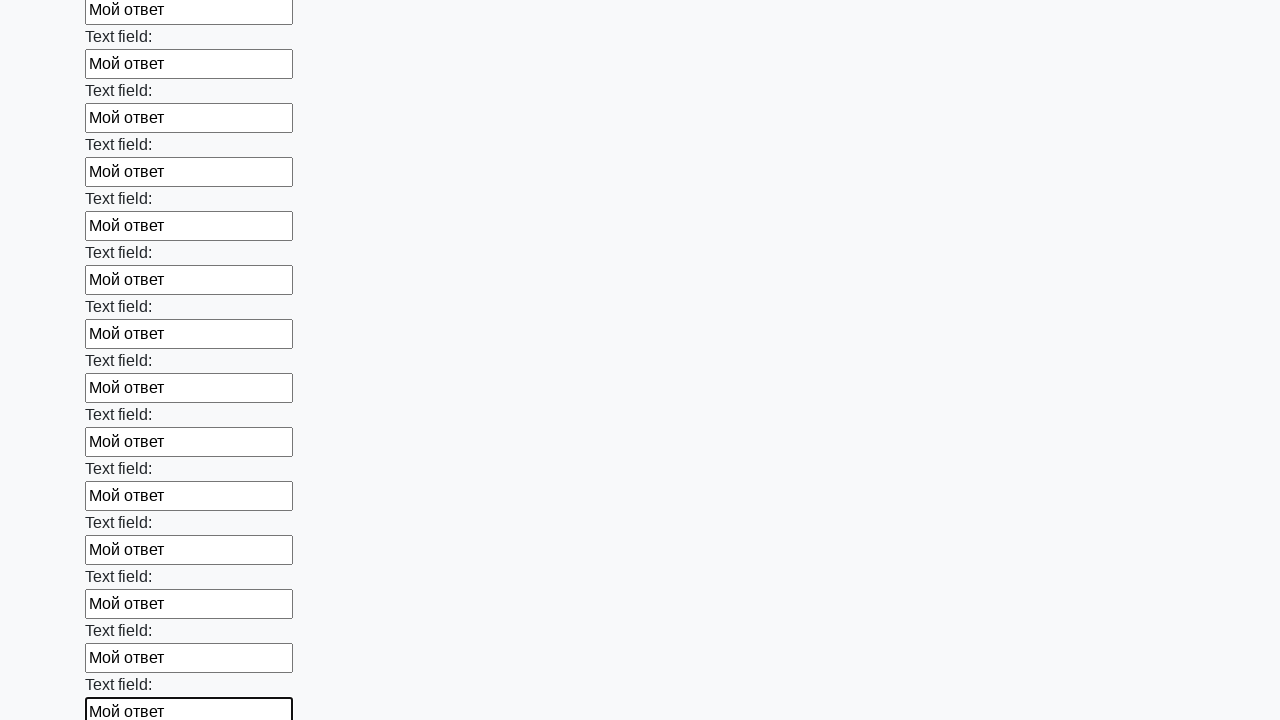

Filled input field with 'Мой ответ' on input >> nth=43
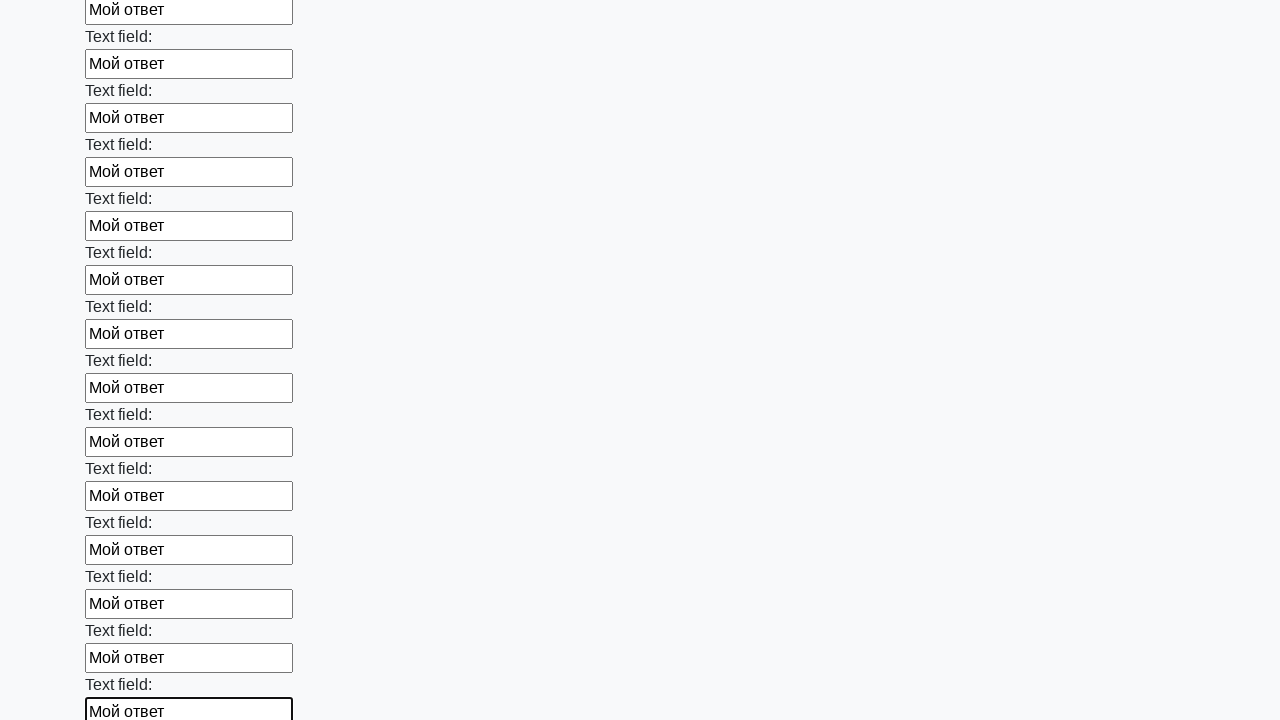

Filled input field with 'Мой ответ' on input >> nth=44
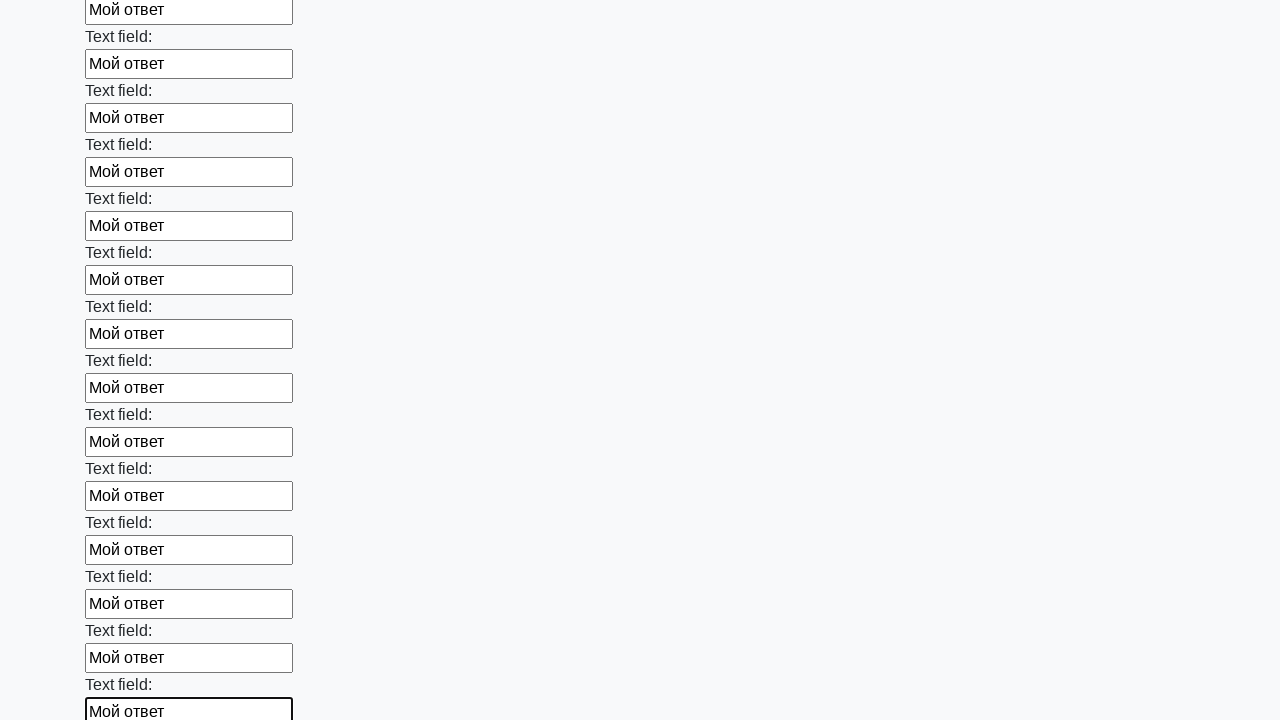

Filled input field with 'Мой ответ' on input >> nth=45
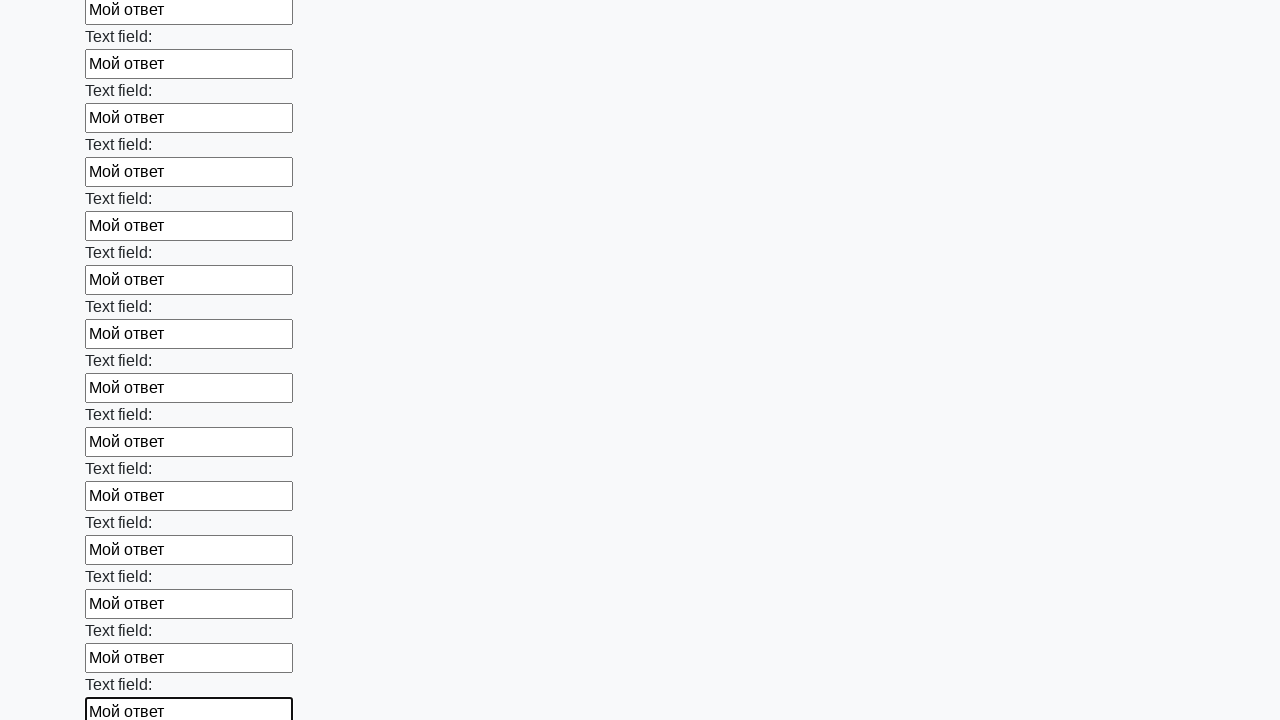

Filled input field with 'Мой ответ' on input >> nth=46
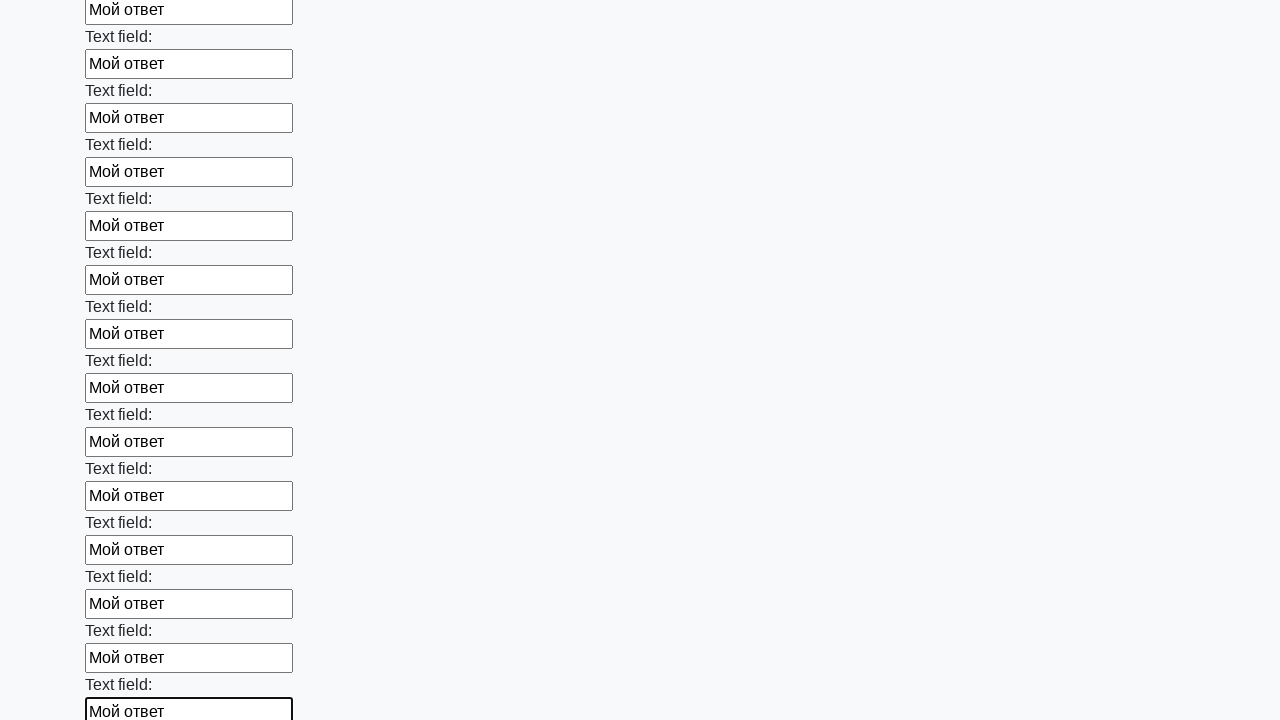

Filled input field with 'Мой ответ' on input >> nth=47
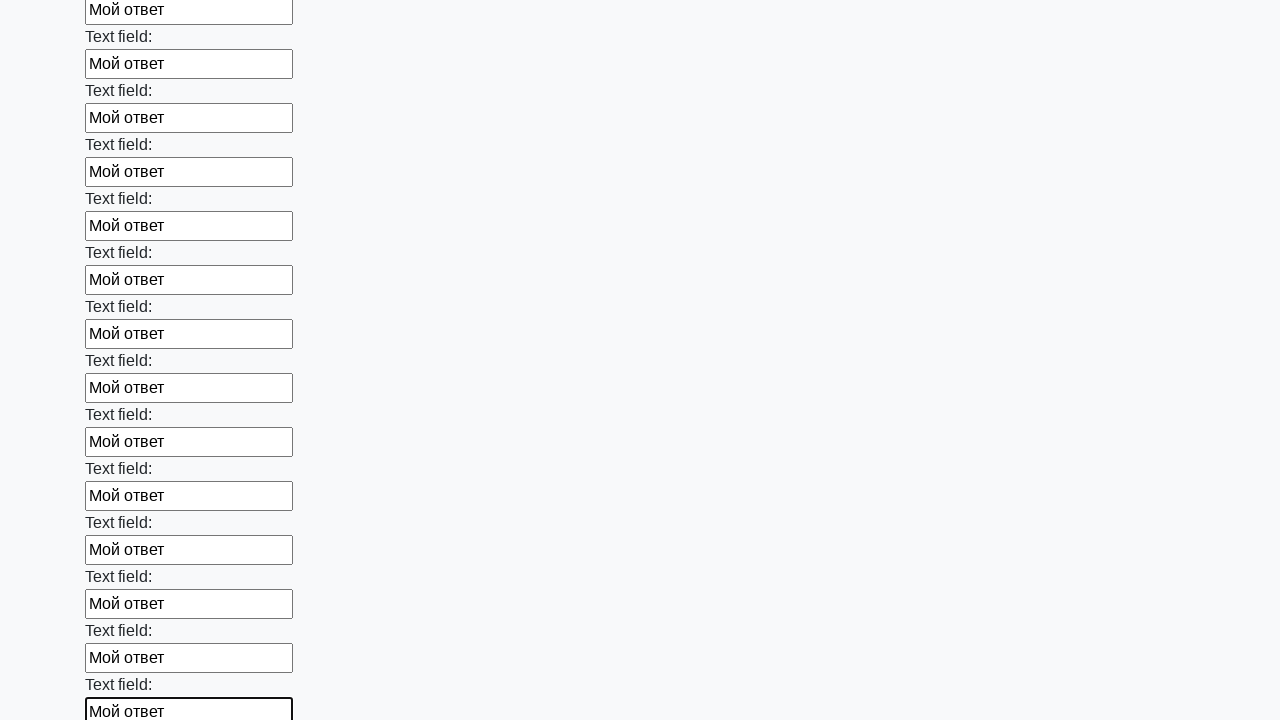

Filled input field with 'Мой ответ' on input >> nth=48
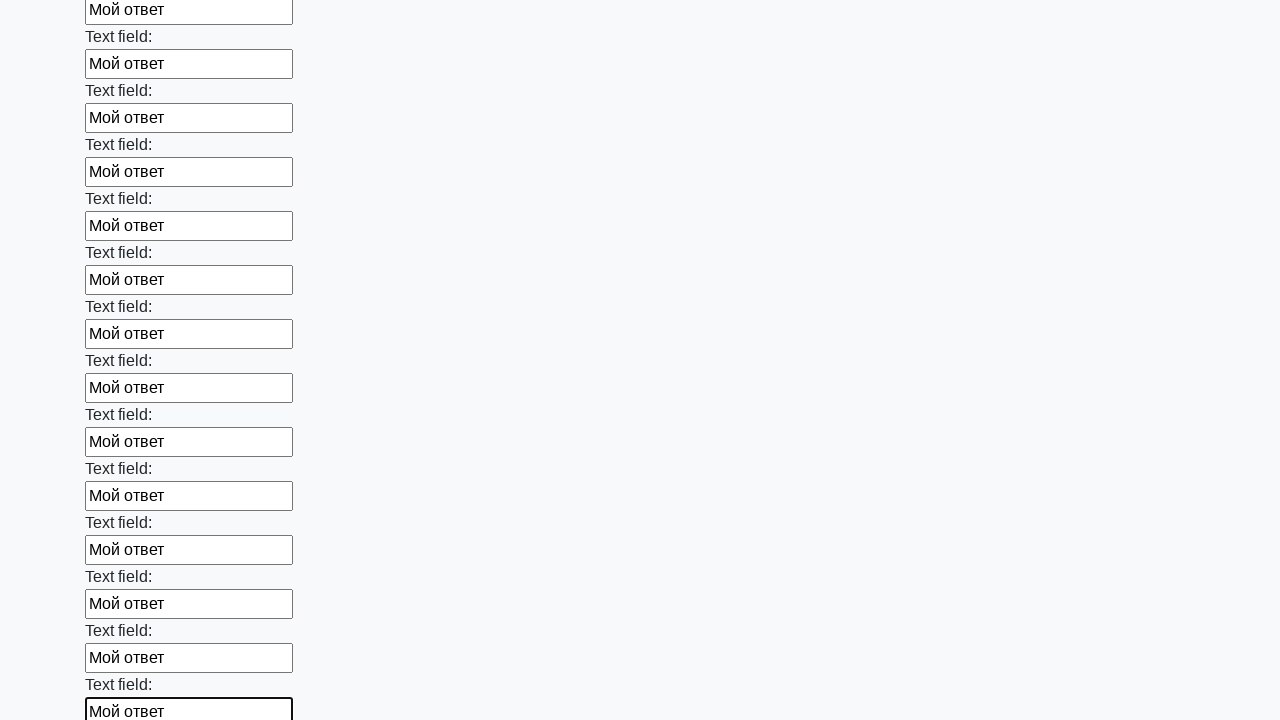

Filled input field with 'Мой ответ' on input >> nth=49
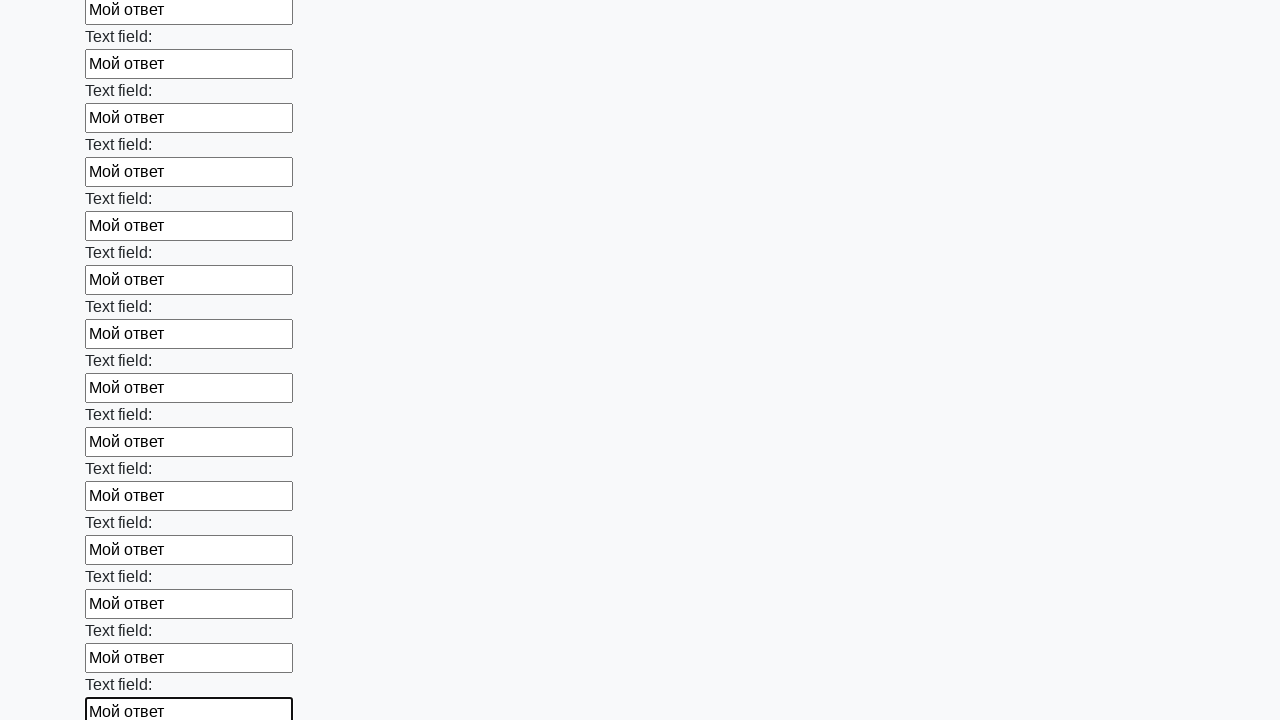

Filled input field with 'Мой ответ' on input >> nth=50
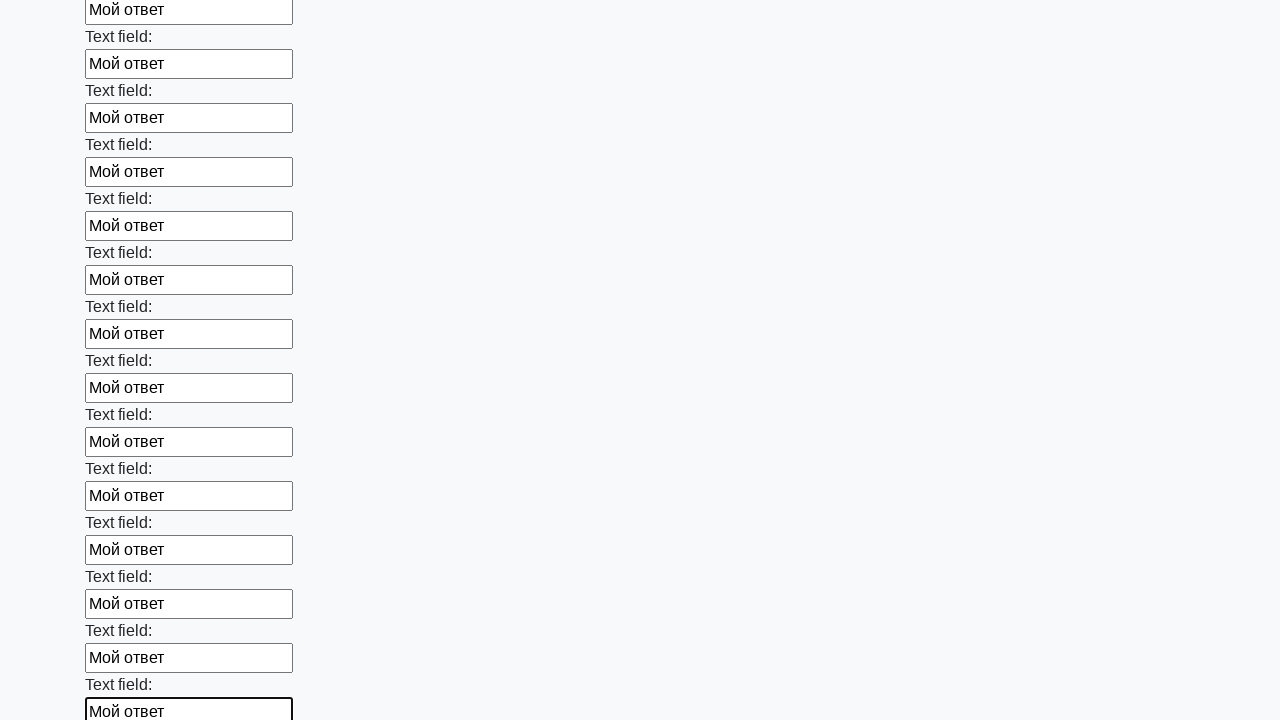

Filled input field with 'Мой ответ' on input >> nth=51
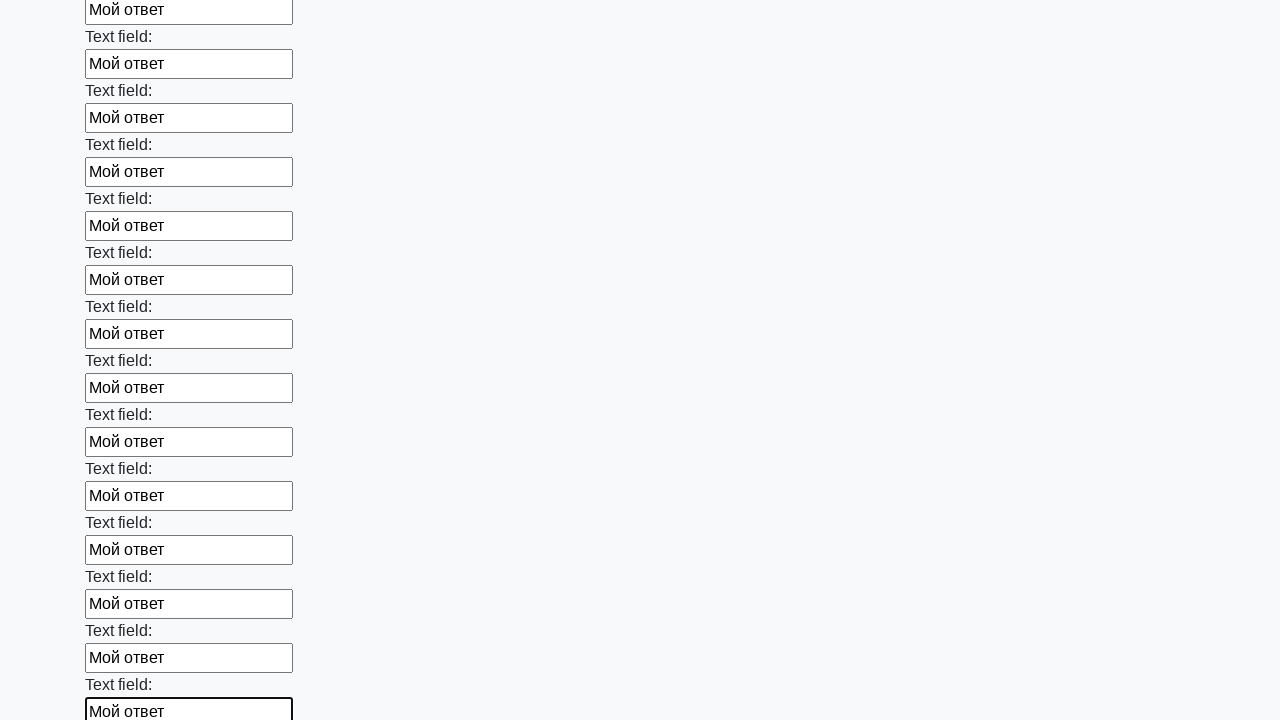

Filled input field with 'Мой ответ' on input >> nth=52
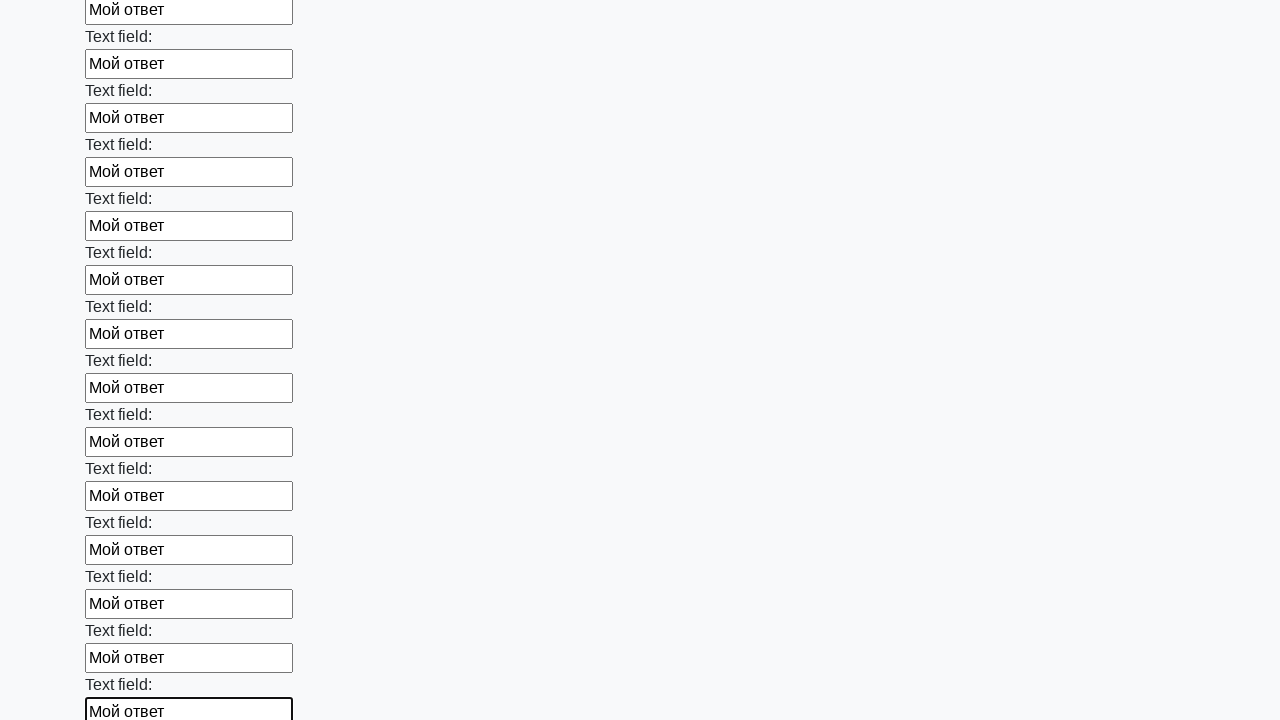

Filled input field with 'Мой ответ' on input >> nth=53
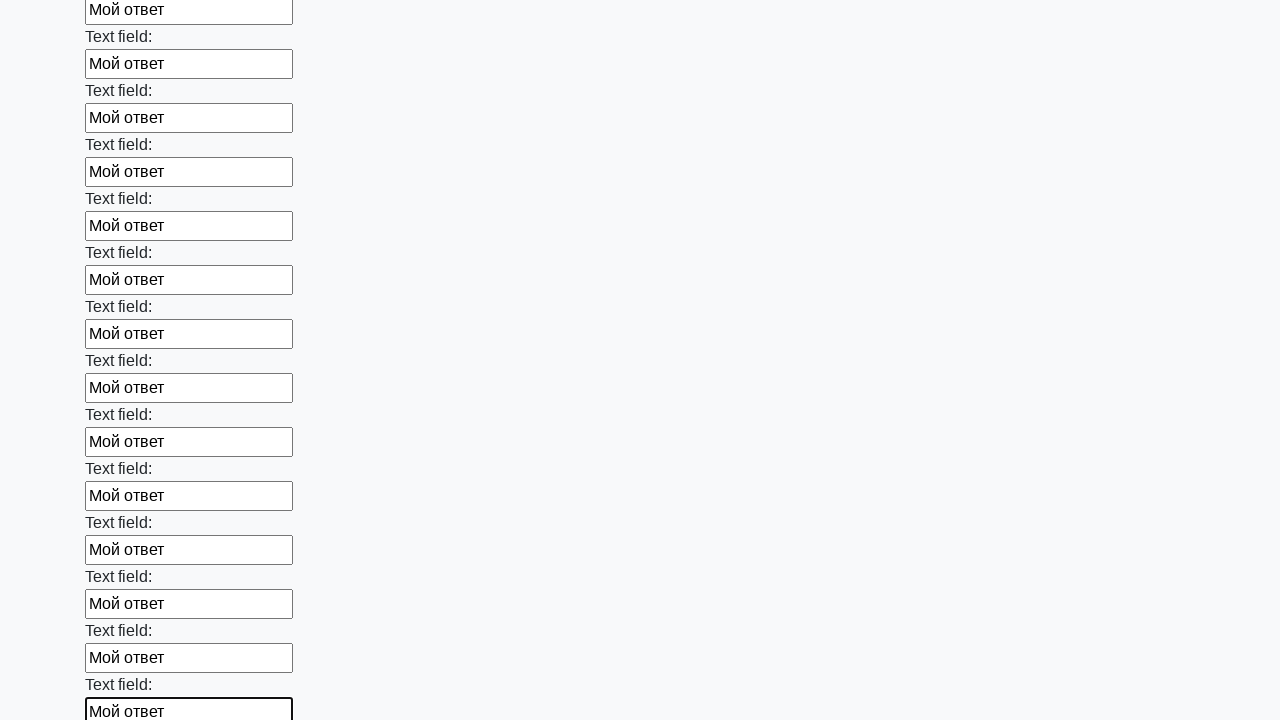

Filled input field with 'Мой ответ' on input >> nth=54
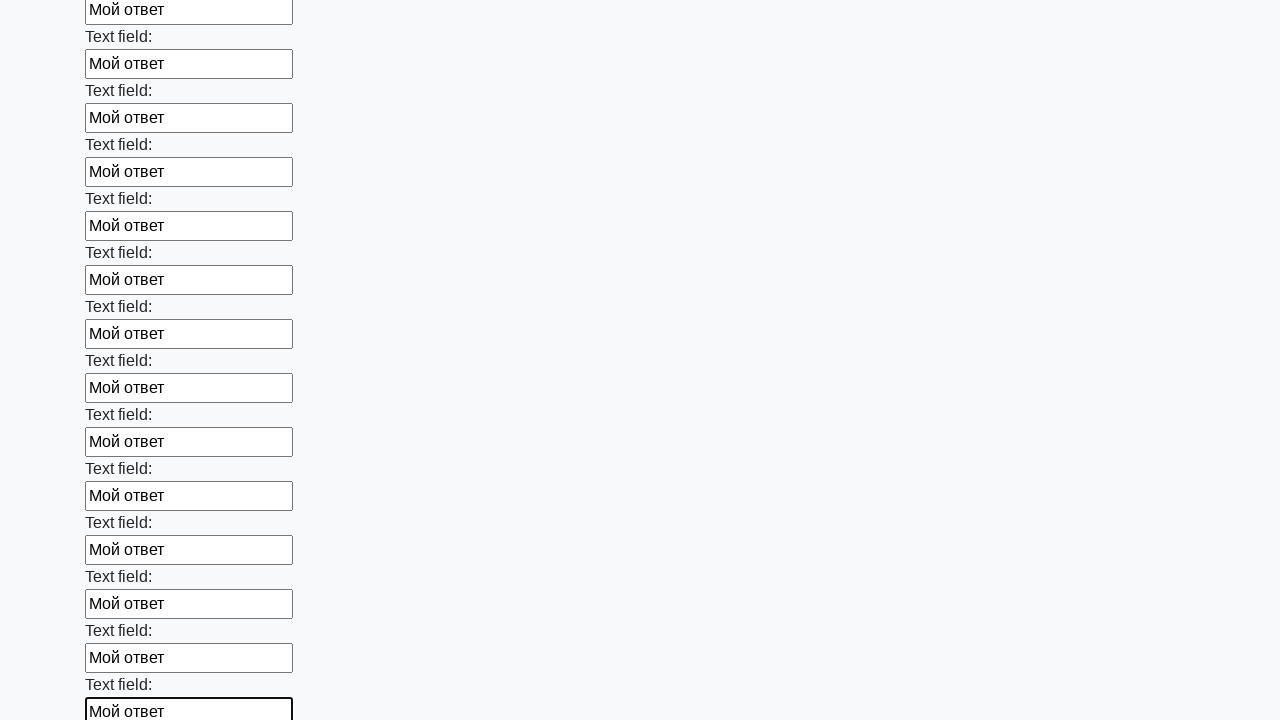

Filled input field with 'Мой ответ' on input >> nth=55
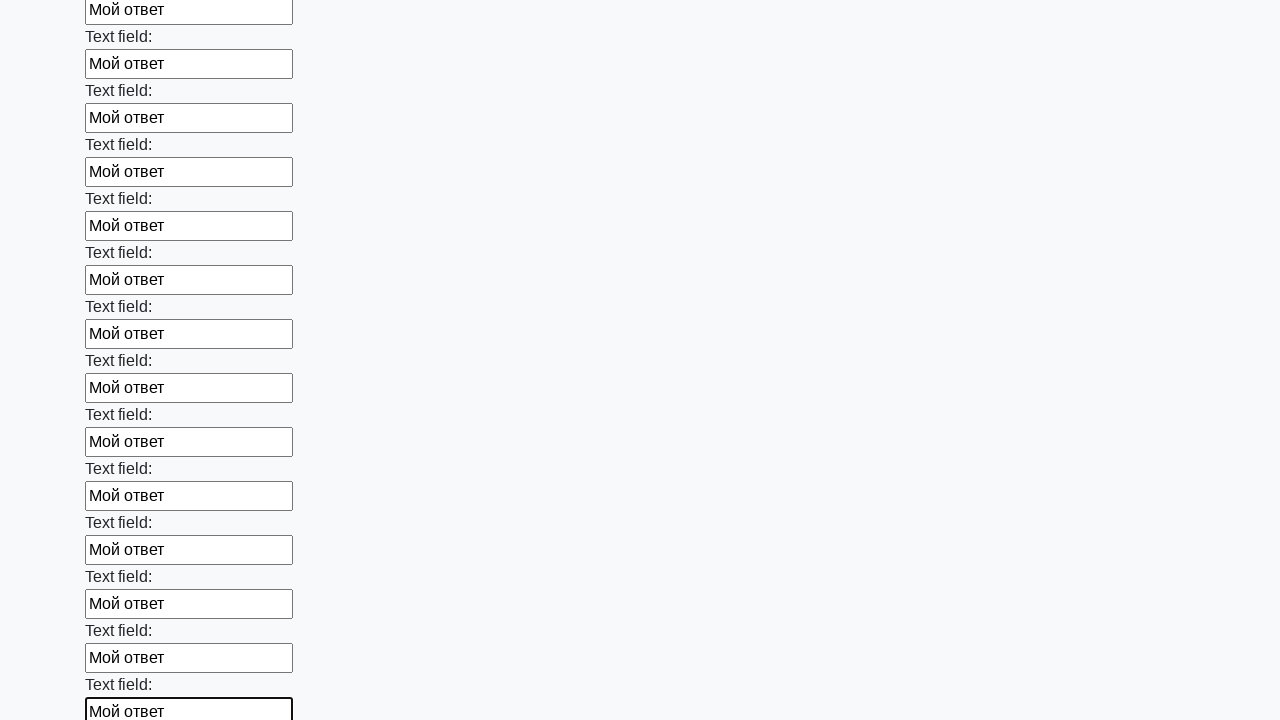

Filled input field with 'Мой ответ' on input >> nth=56
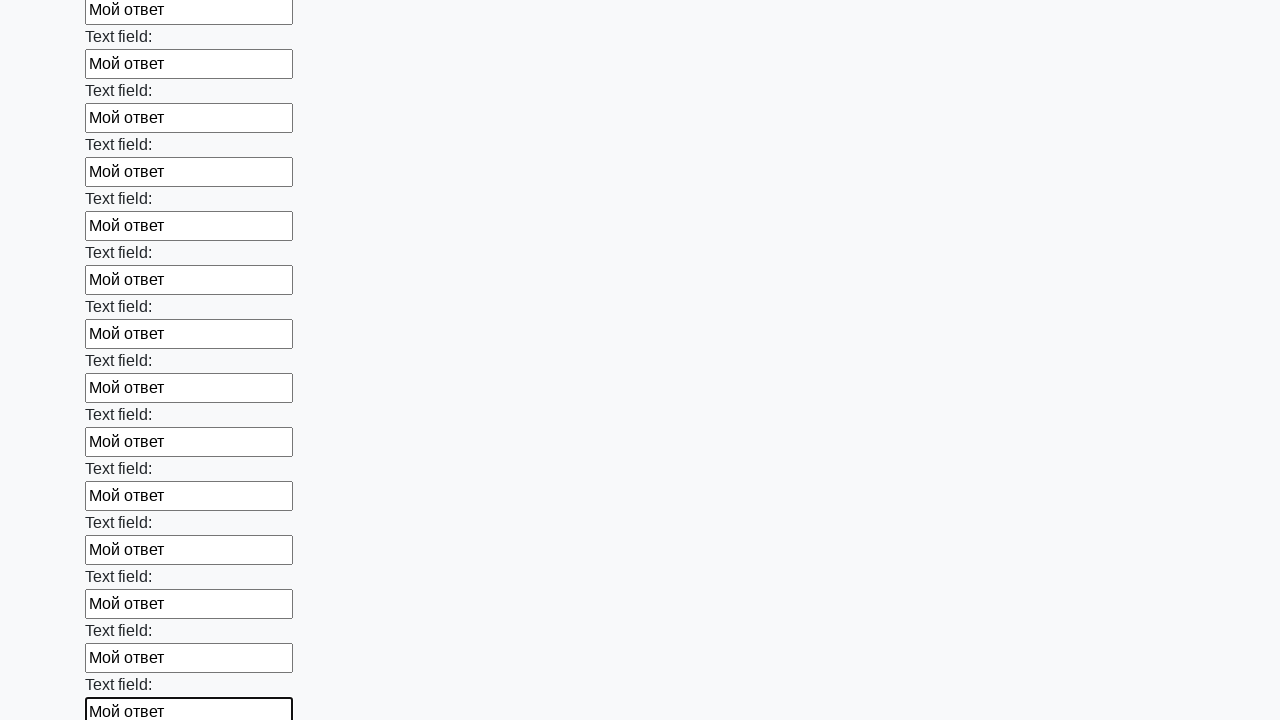

Filled input field with 'Мой ответ' on input >> nth=57
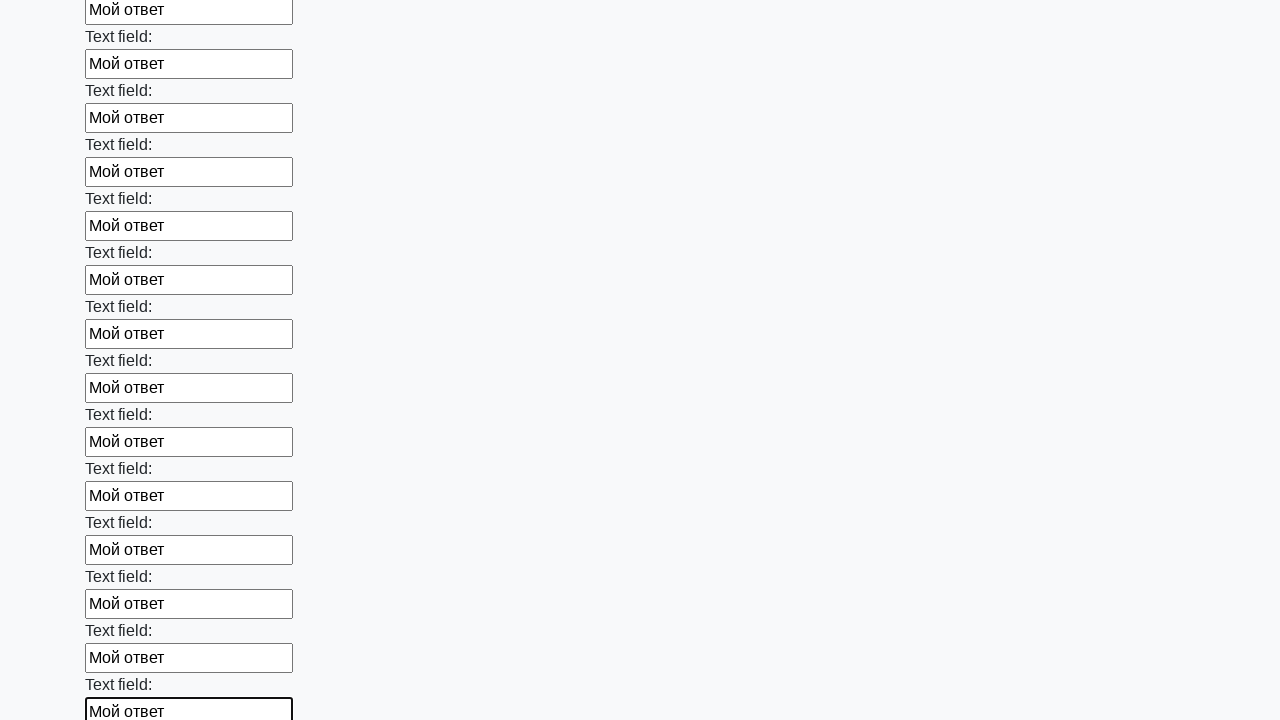

Filled input field with 'Мой ответ' on input >> nth=58
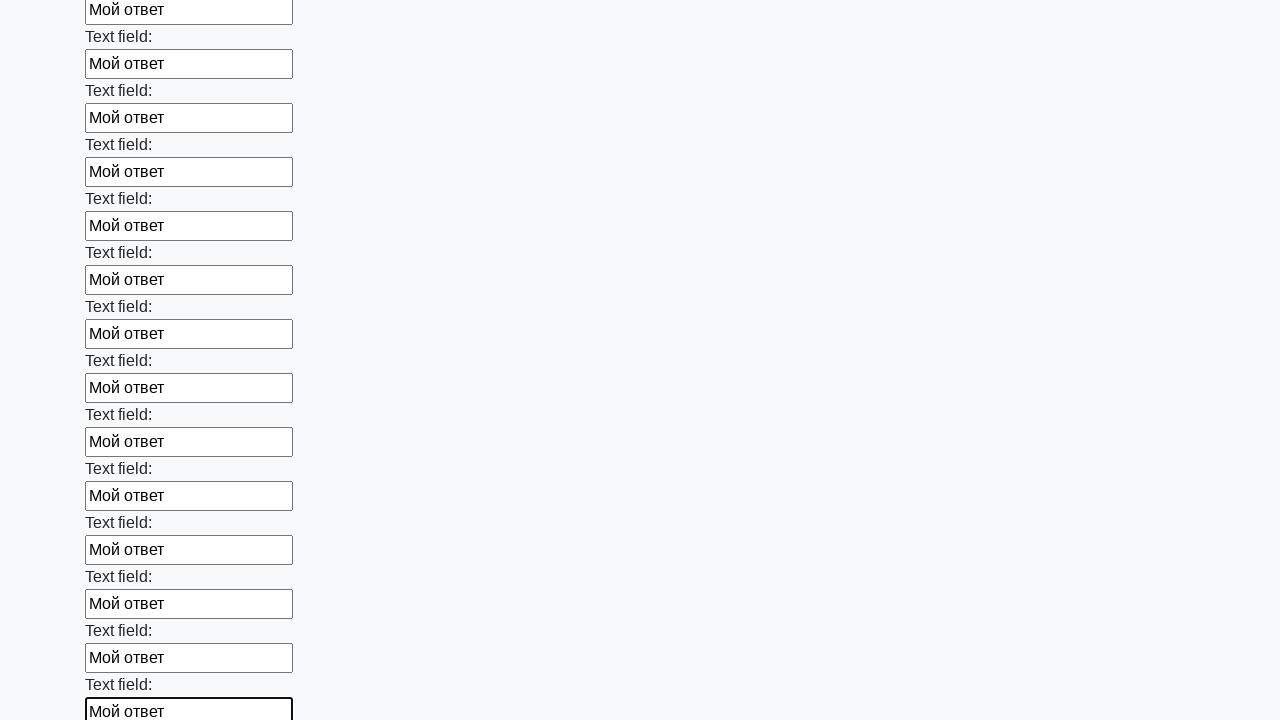

Filled input field with 'Мой ответ' on input >> nth=59
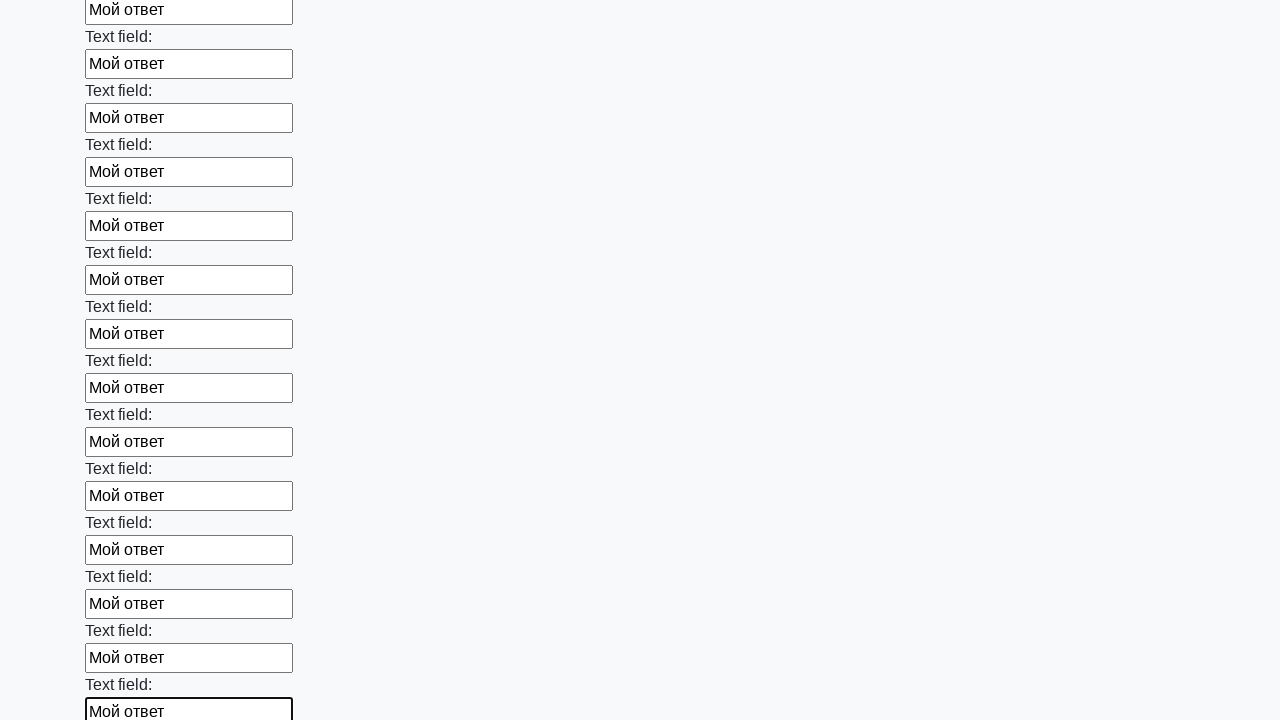

Filled input field with 'Мой ответ' on input >> nth=60
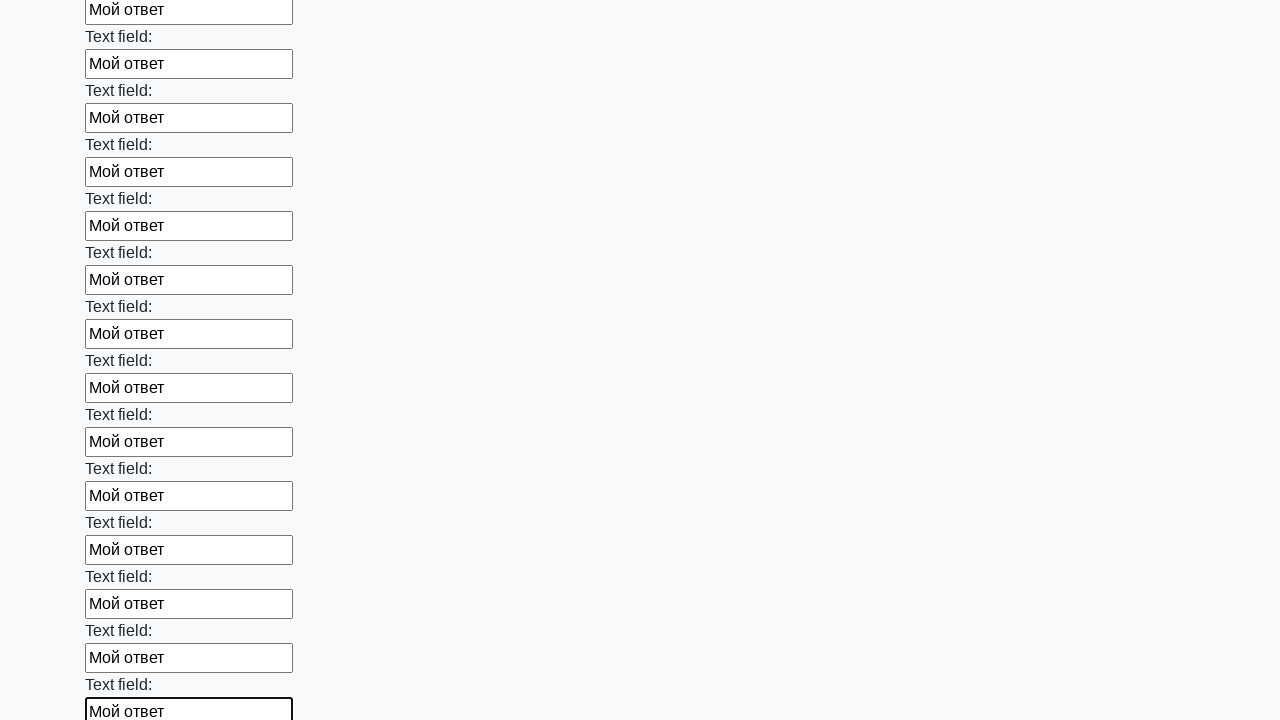

Filled input field with 'Мой ответ' on input >> nth=61
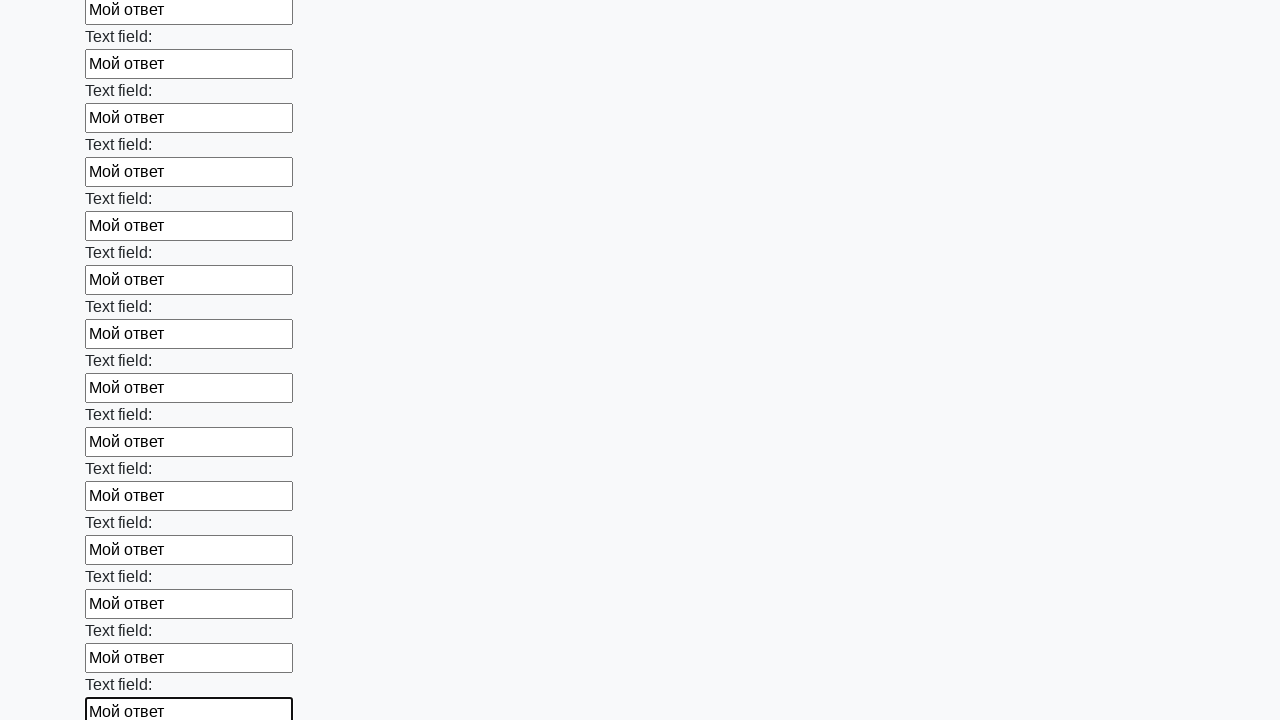

Filled input field with 'Мой ответ' on input >> nth=62
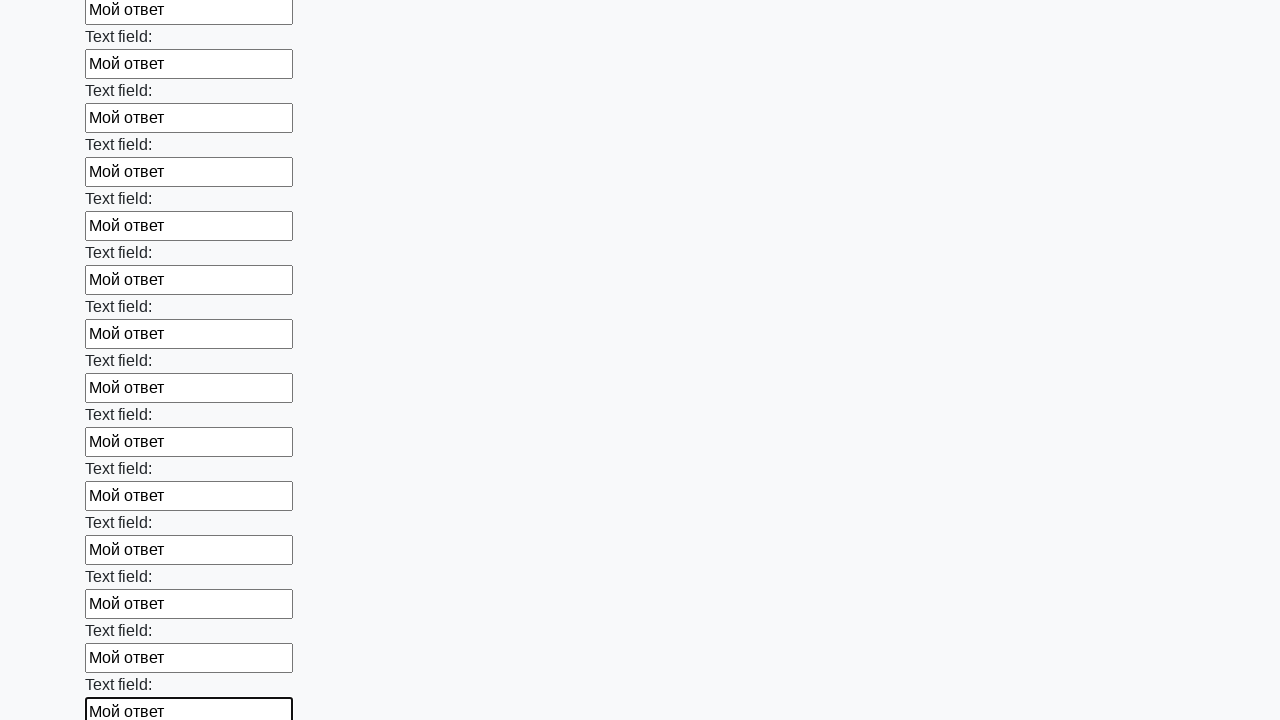

Filled input field with 'Мой ответ' on input >> nth=63
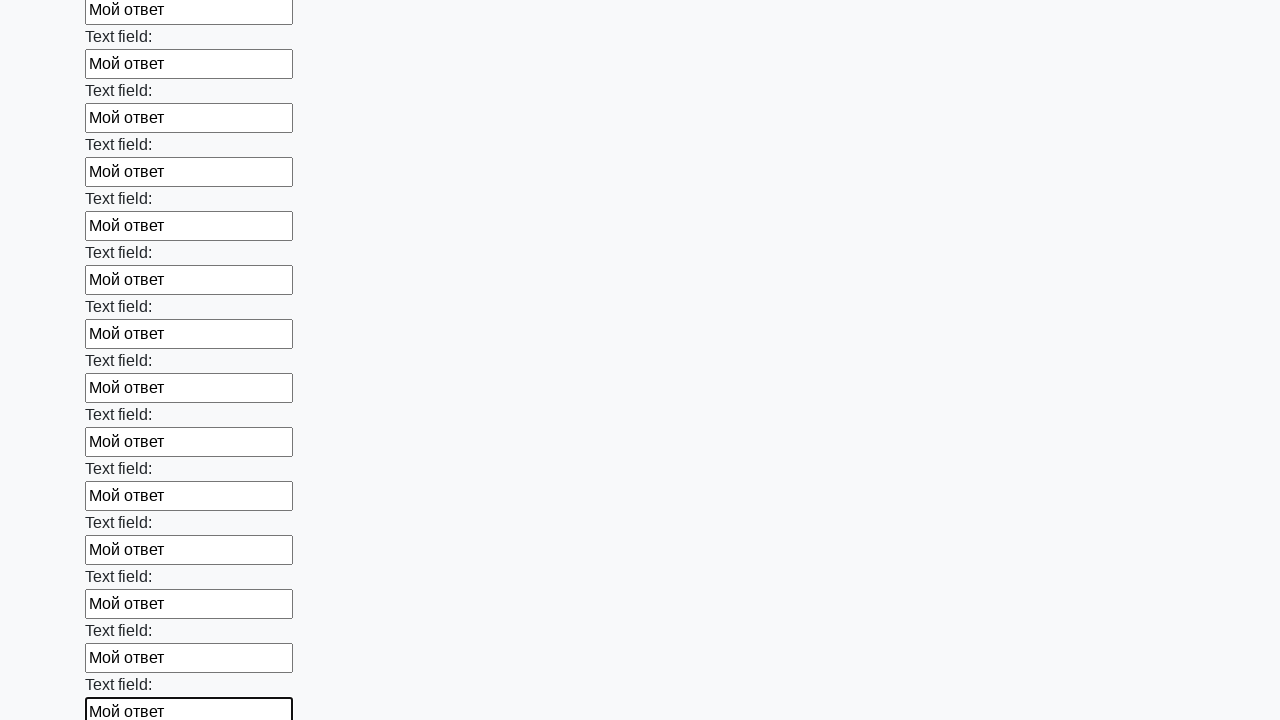

Filled input field with 'Мой ответ' on input >> nth=64
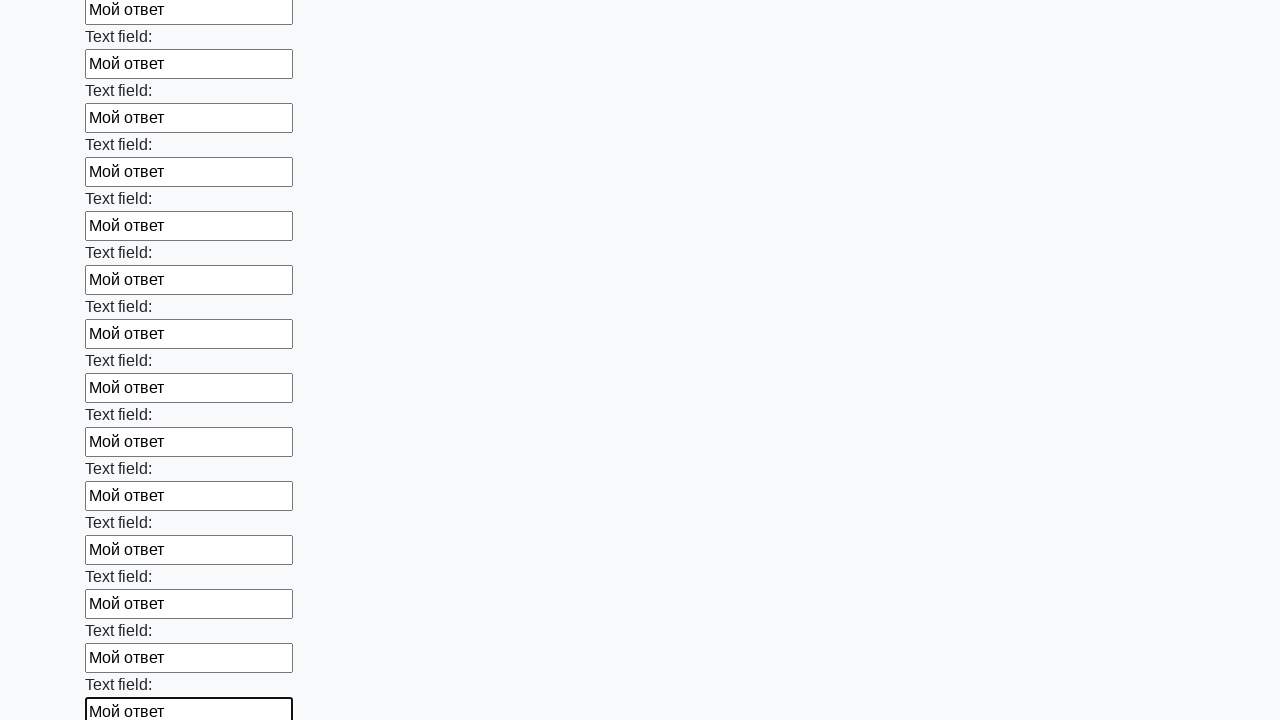

Filled input field with 'Мой ответ' on input >> nth=65
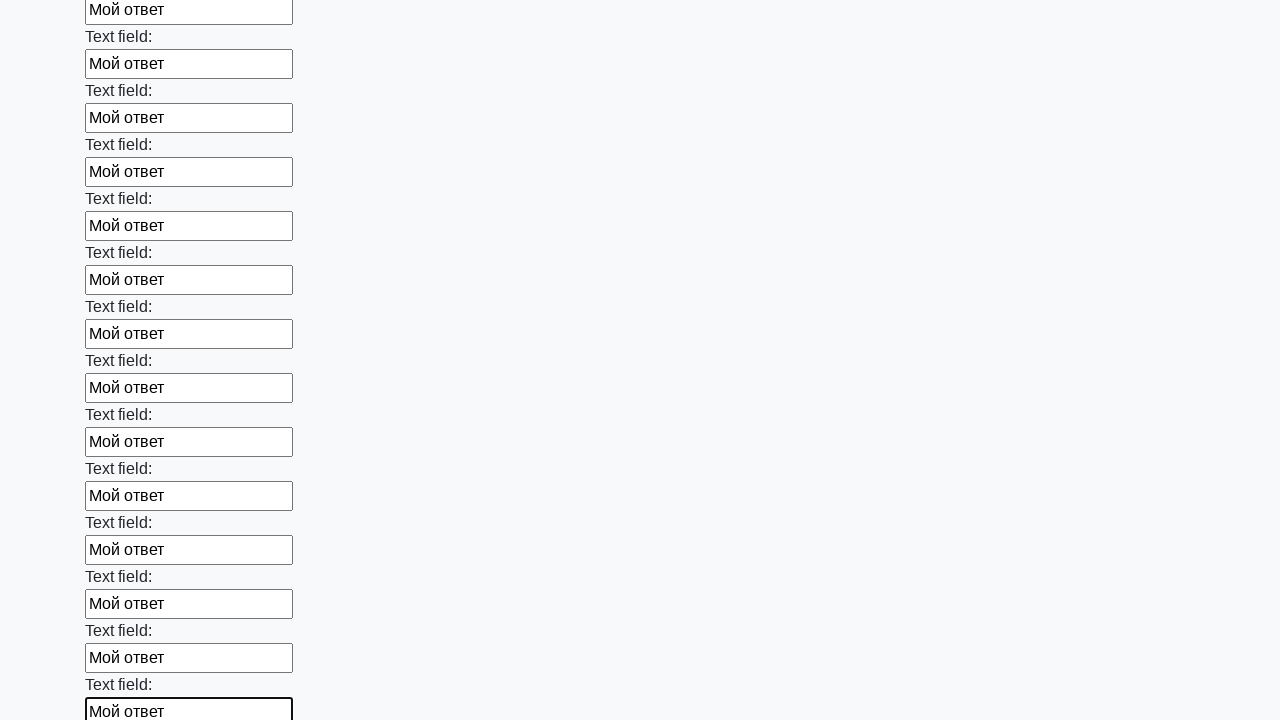

Filled input field with 'Мой ответ' on input >> nth=66
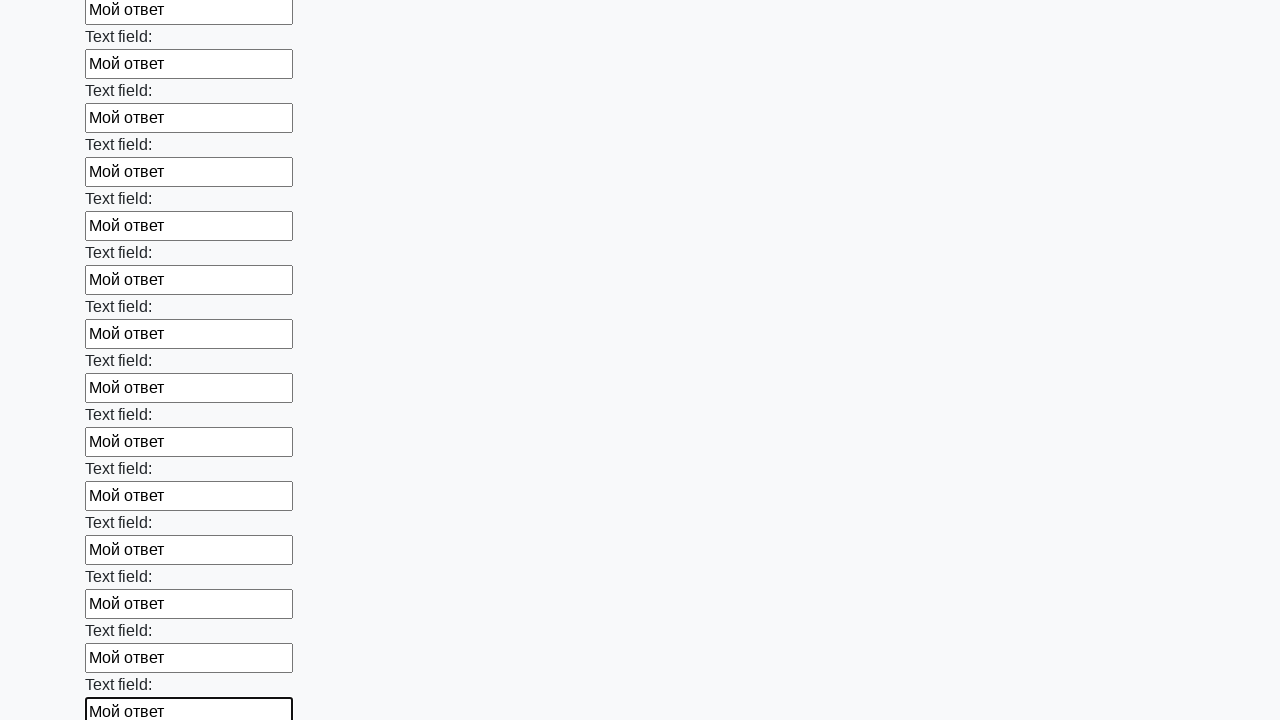

Filled input field with 'Мой ответ' on input >> nth=67
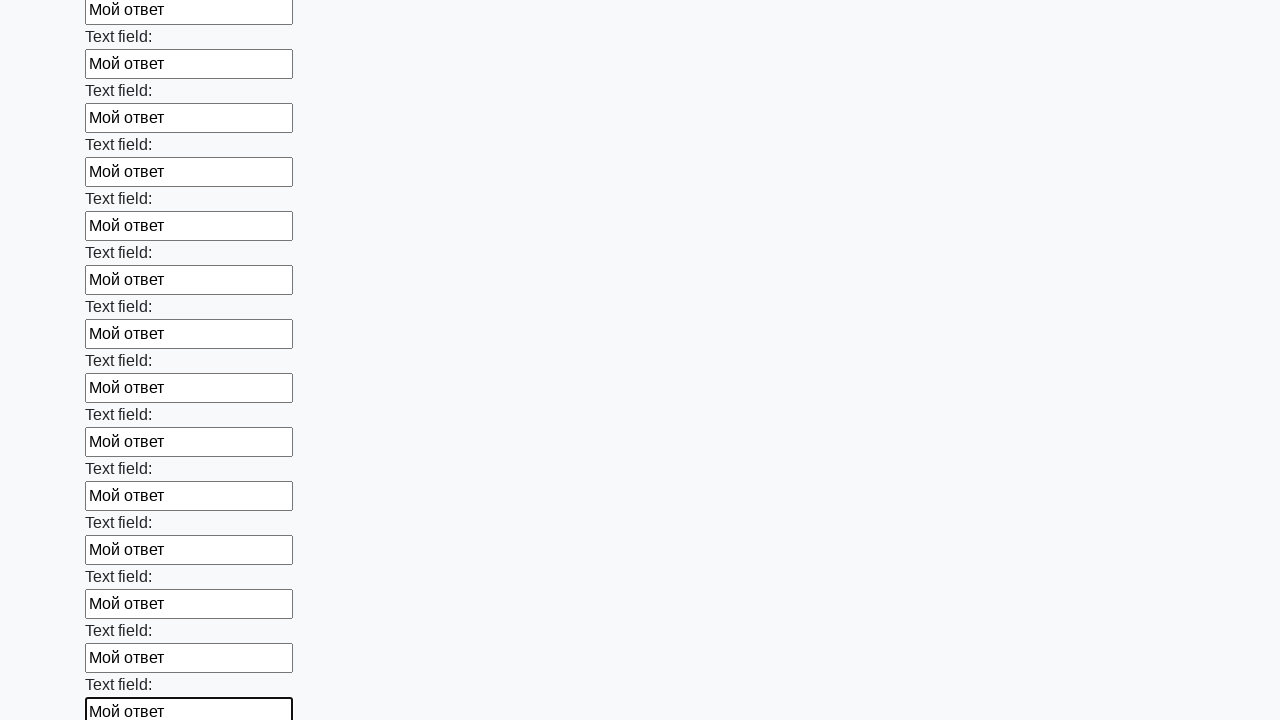

Filled input field with 'Мой ответ' on input >> nth=68
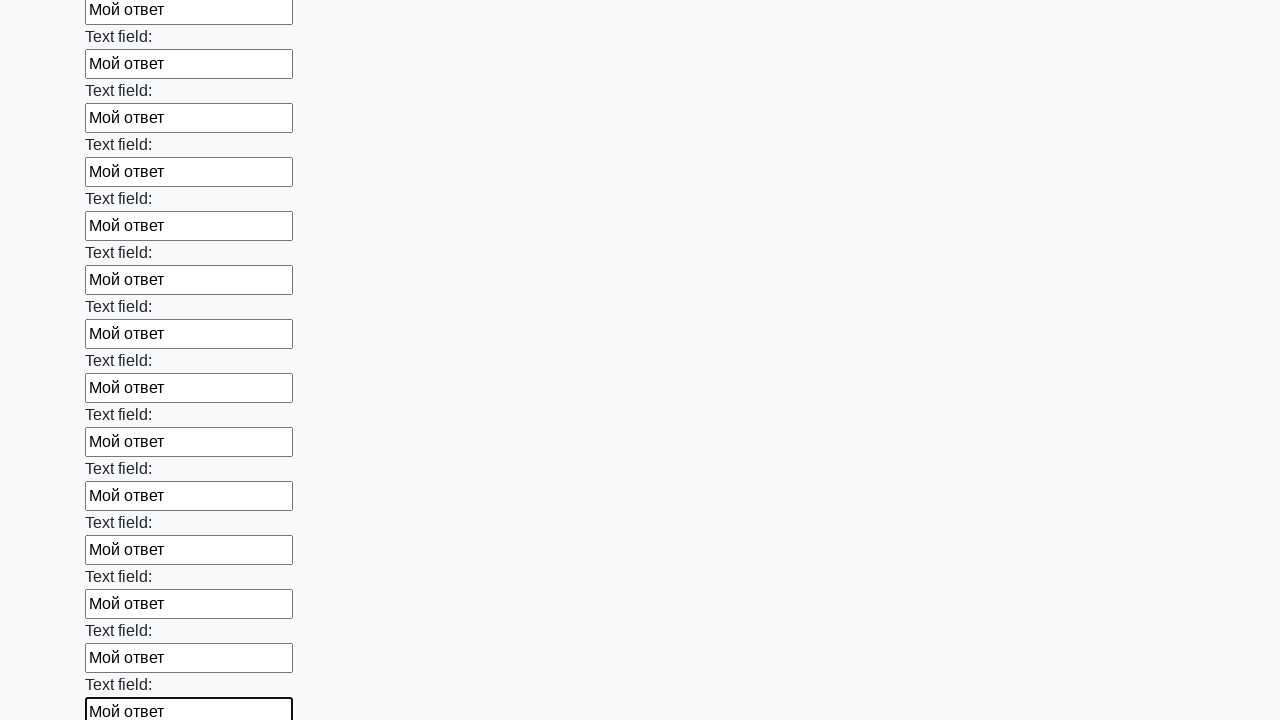

Filled input field with 'Мой ответ' on input >> nth=69
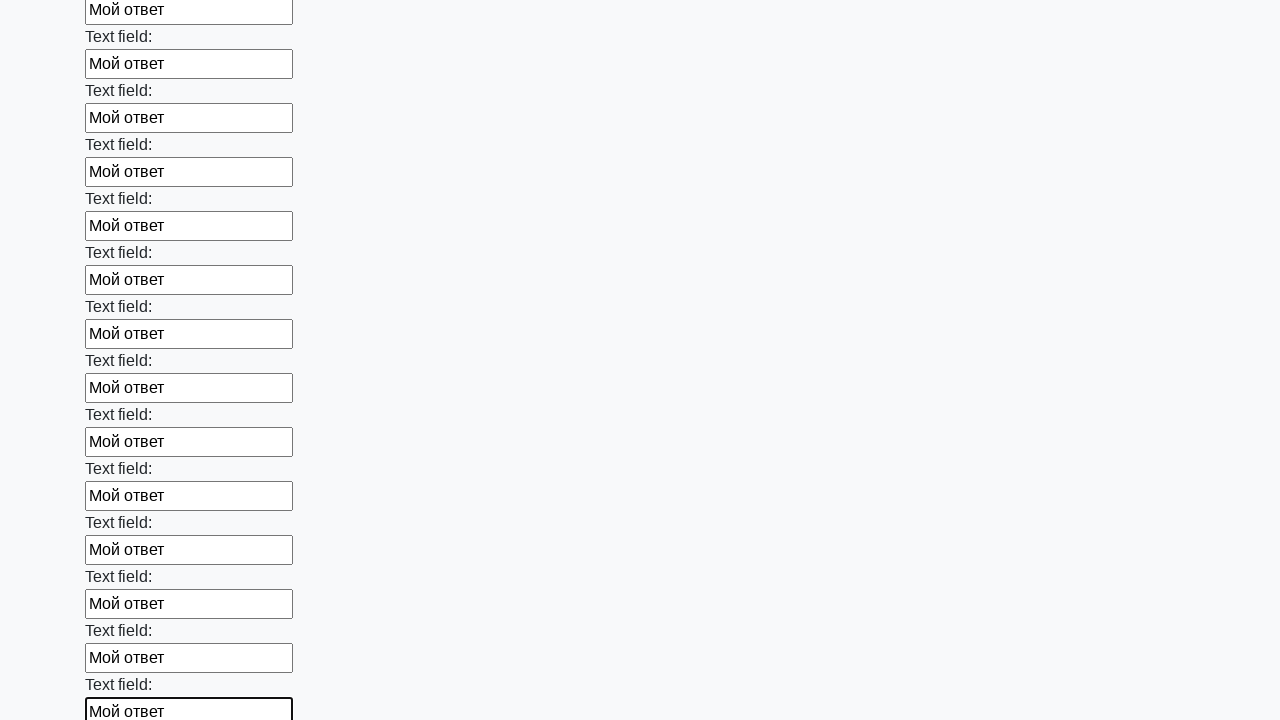

Filled input field with 'Мой ответ' on input >> nth=70
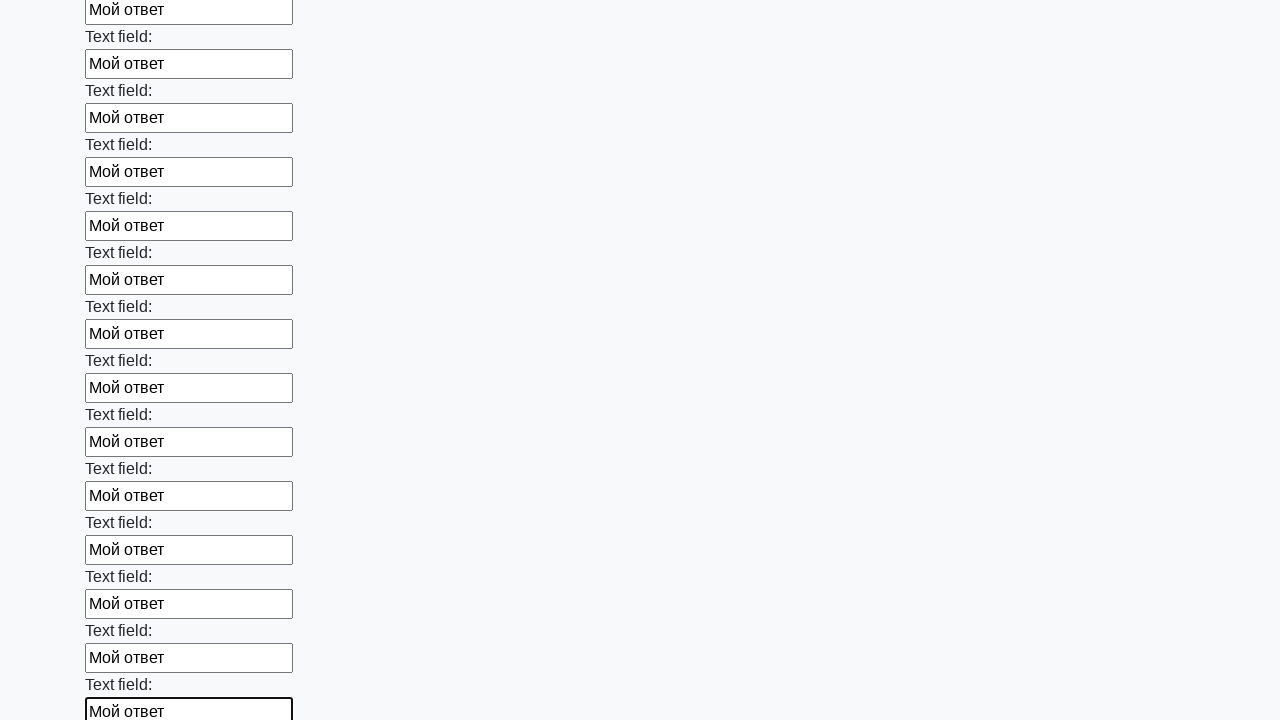

Filled input field with 'Мой ответ' on input >> nth=71
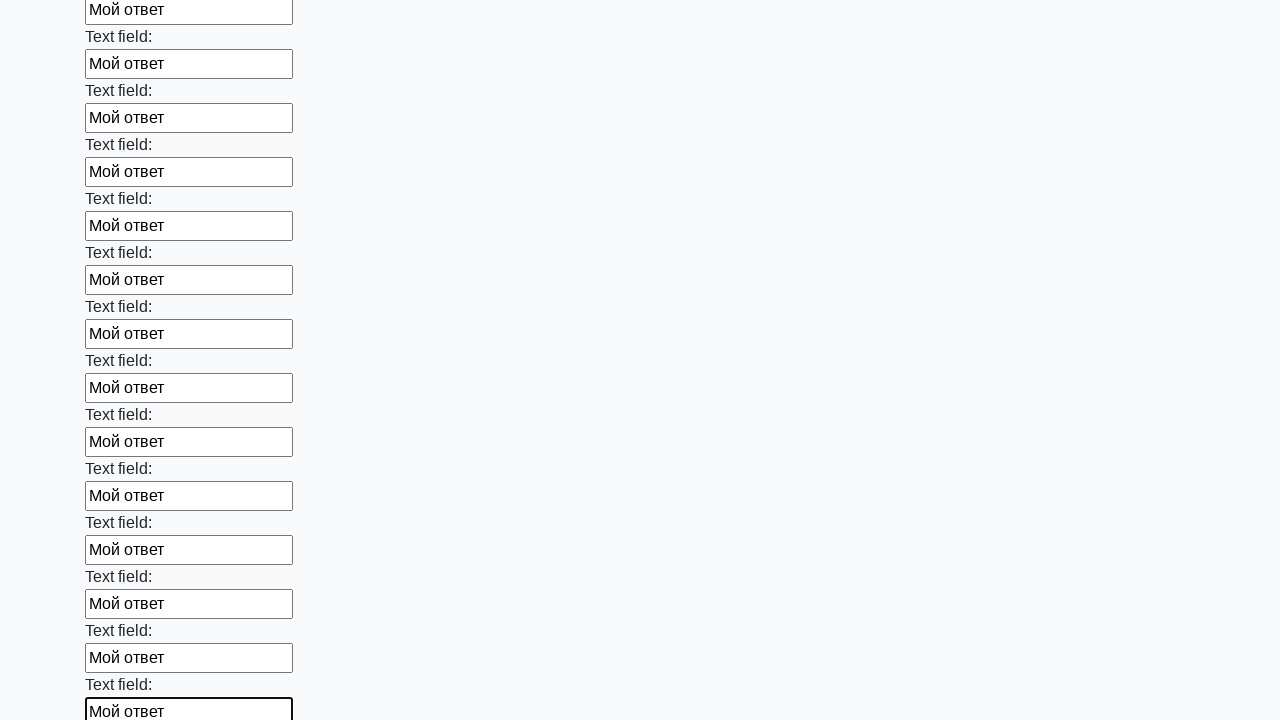

Filled input field with 'Мой ответ' on input >> nth=72
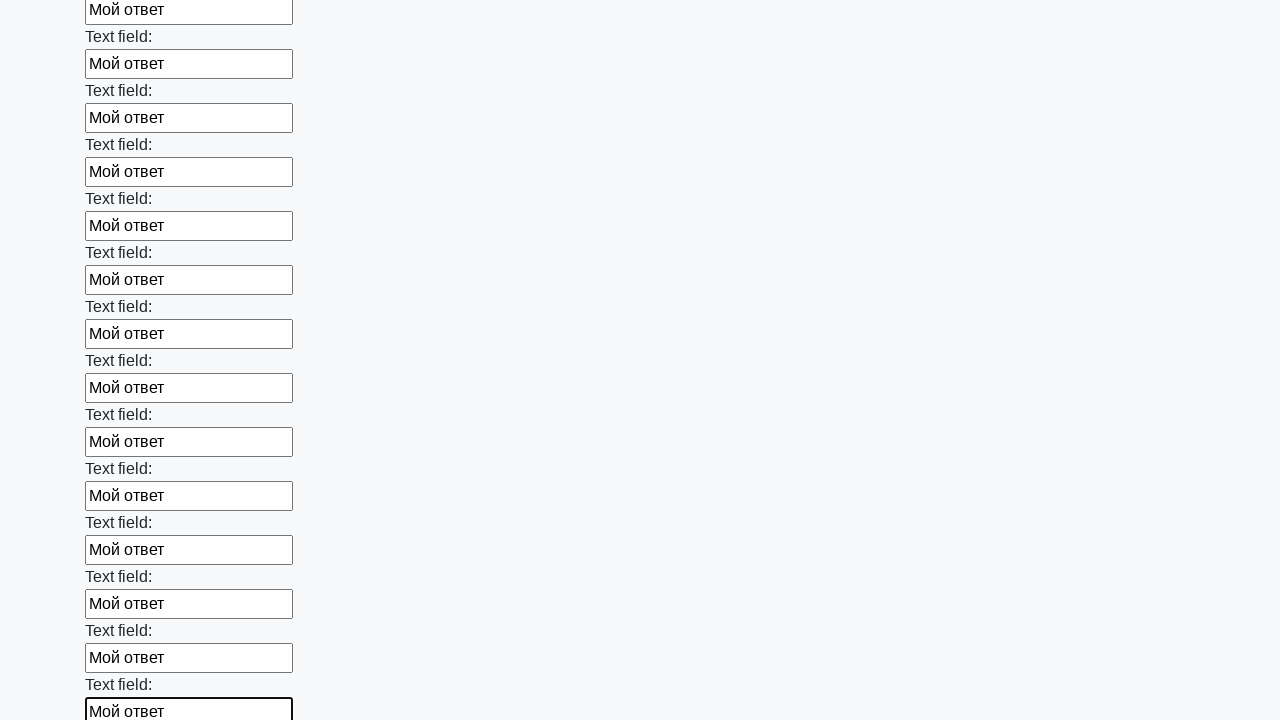

Filled input field with 'Мой ответ' on input >> nth=73
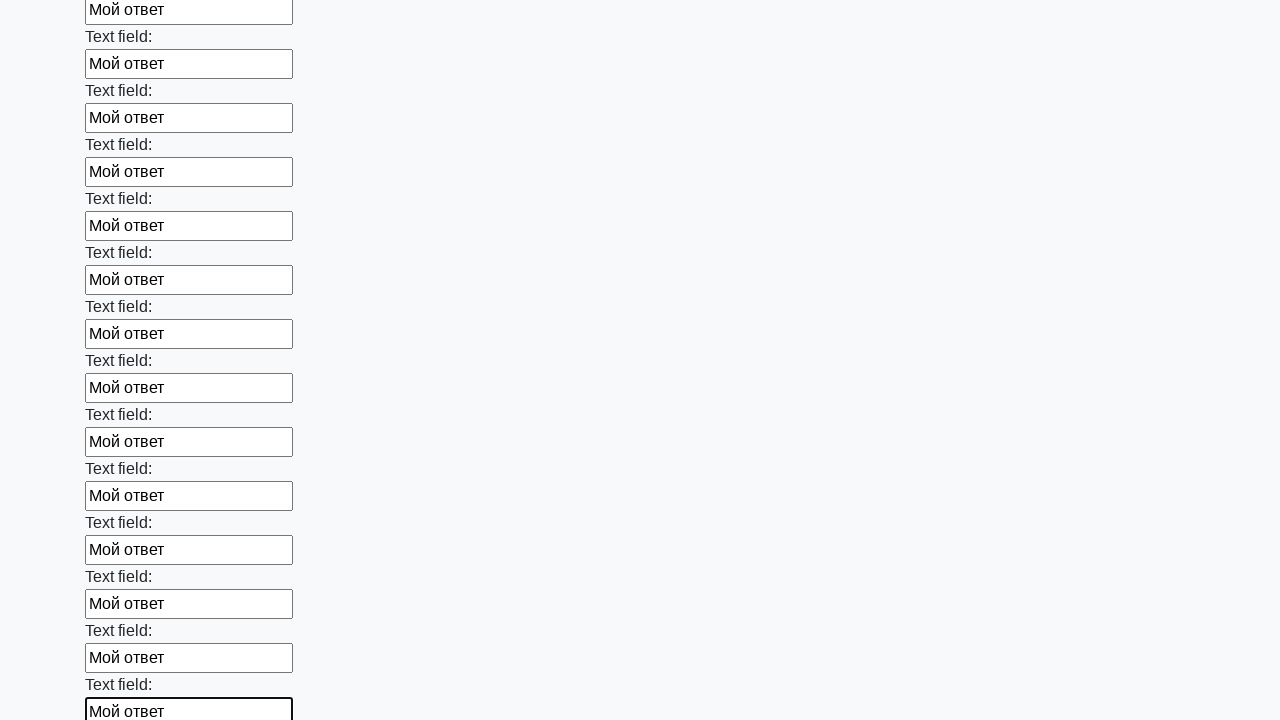

Filled input field with 'Мой ответ' on input >> nth=74
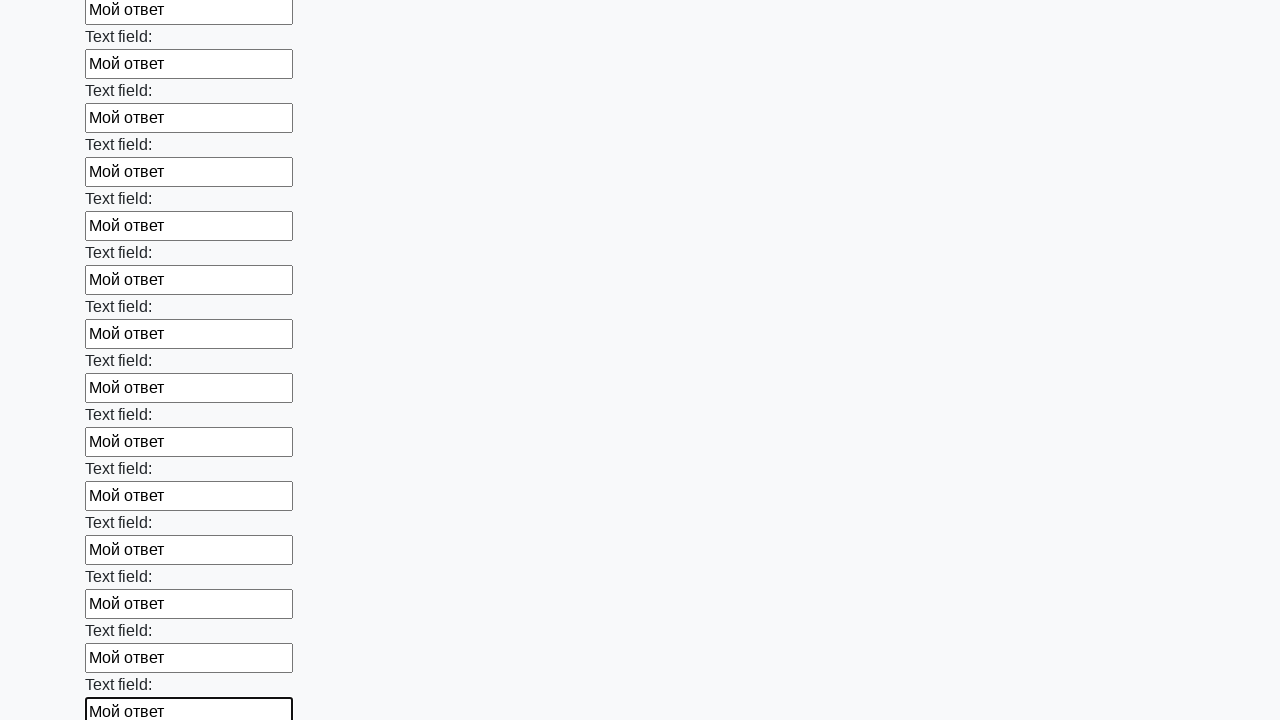

Filled input field with 'Мой ответ' on input >> nth=75
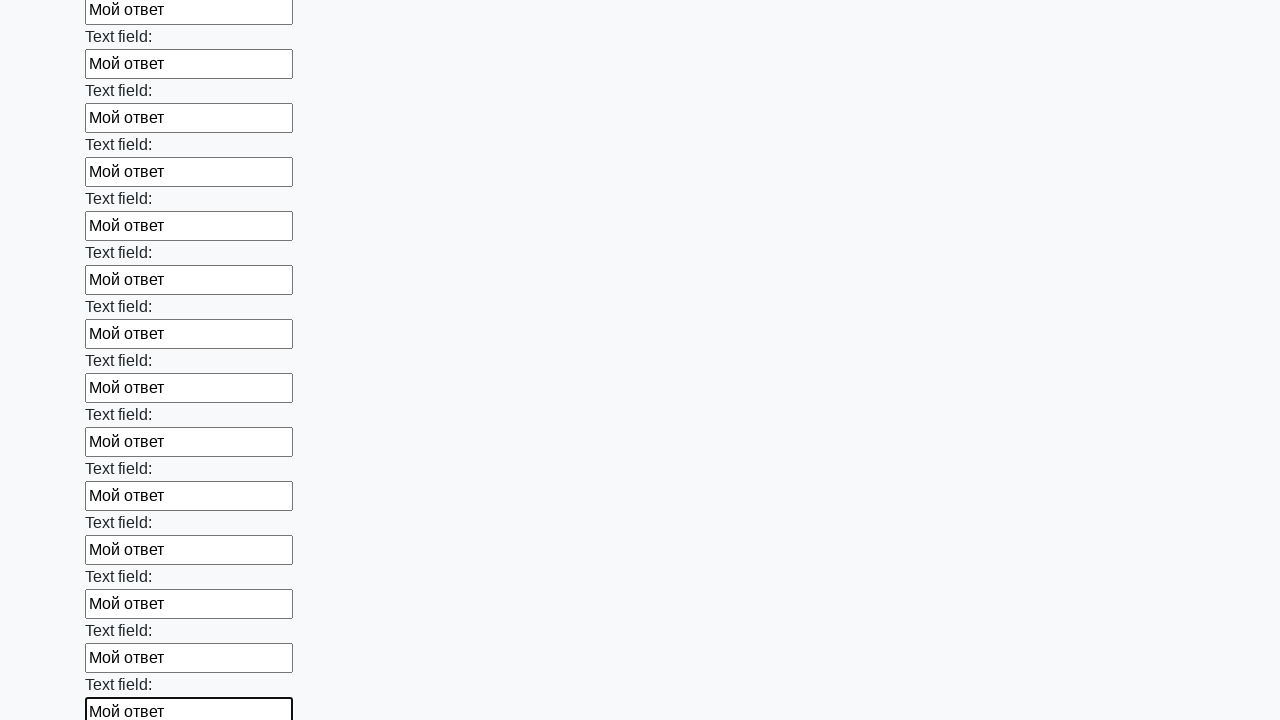

Filled input field with 'Мой ответ' on input >> nth=76
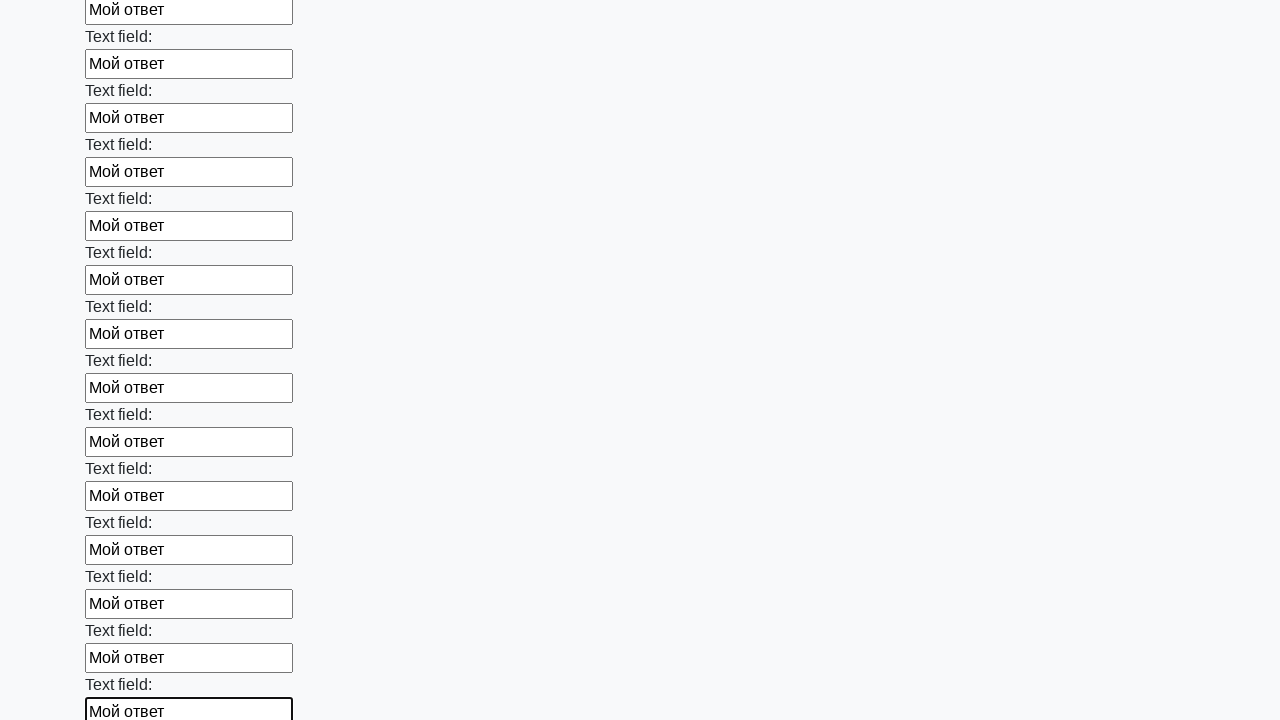

Filled input field with 'Мой ответ' on input >> nth=77
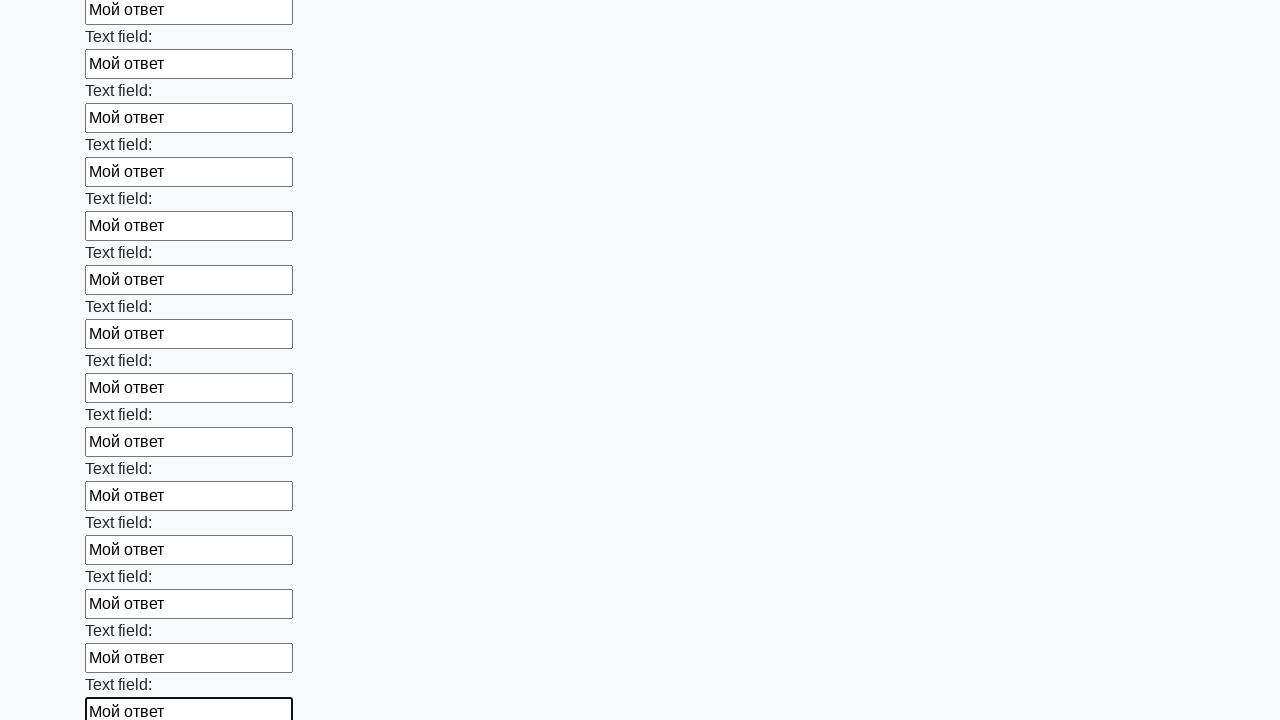

Filled input field with 'Мой ответ' on input >> nth=78
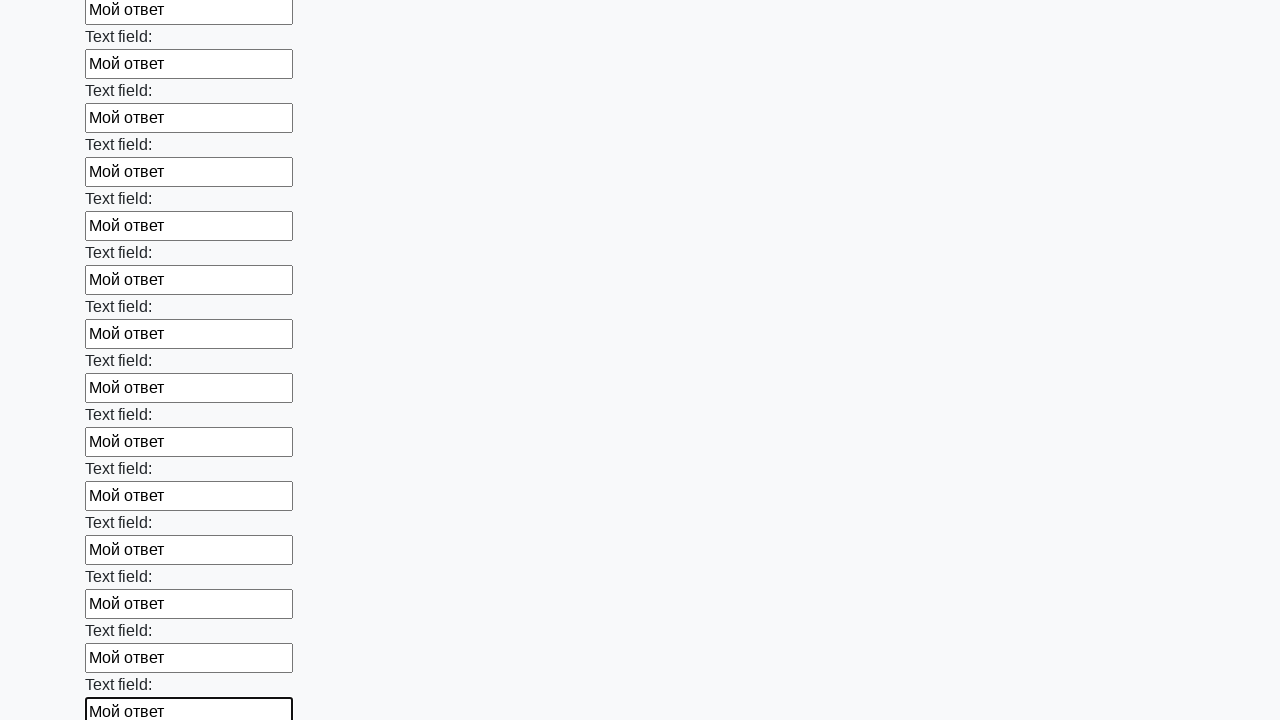

Filled input field with 'Мой ответ' on input >> nth=79
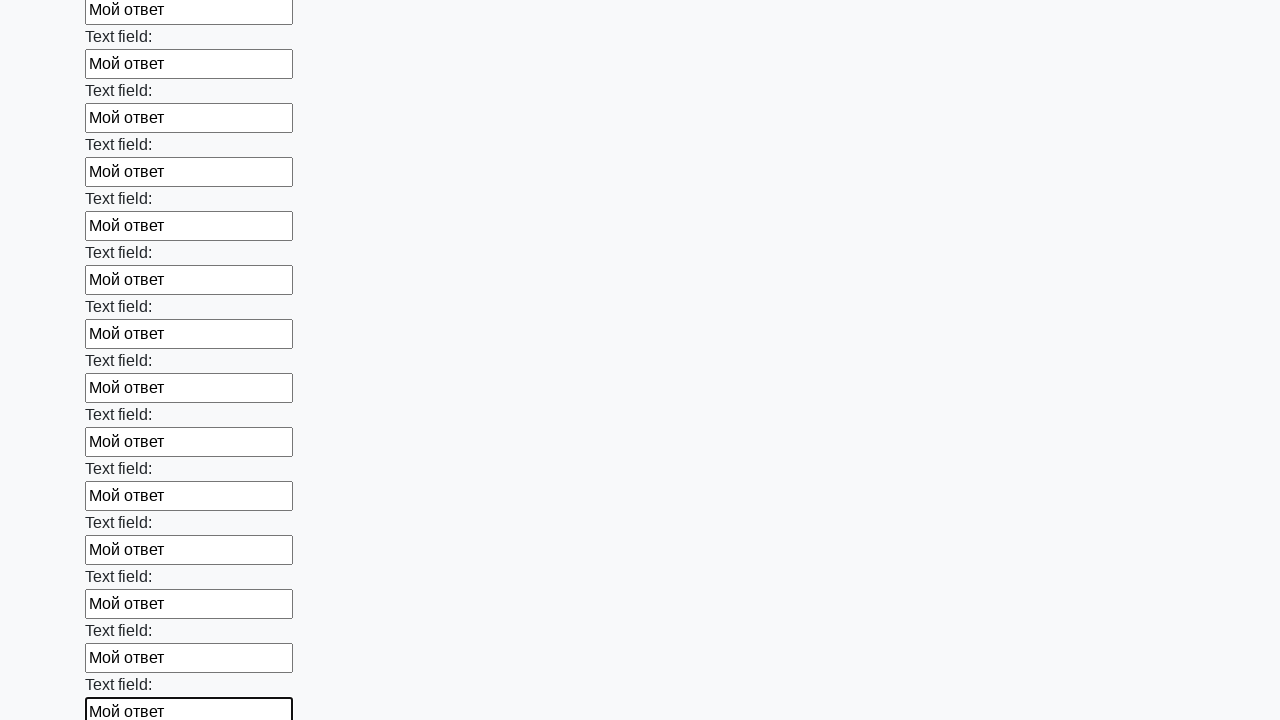

Filled input field with 'Мой ответ' on input >> nth=80
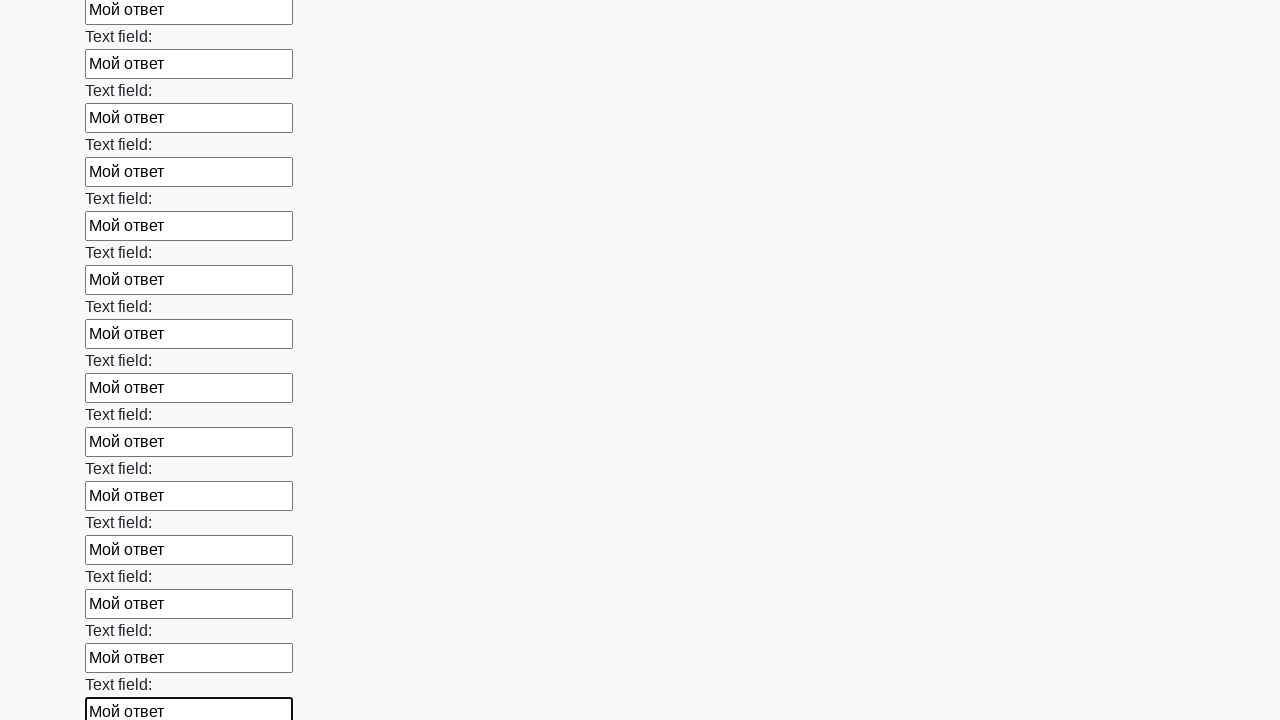

Filled input field with 'Мой ответ' on input >> nth=81
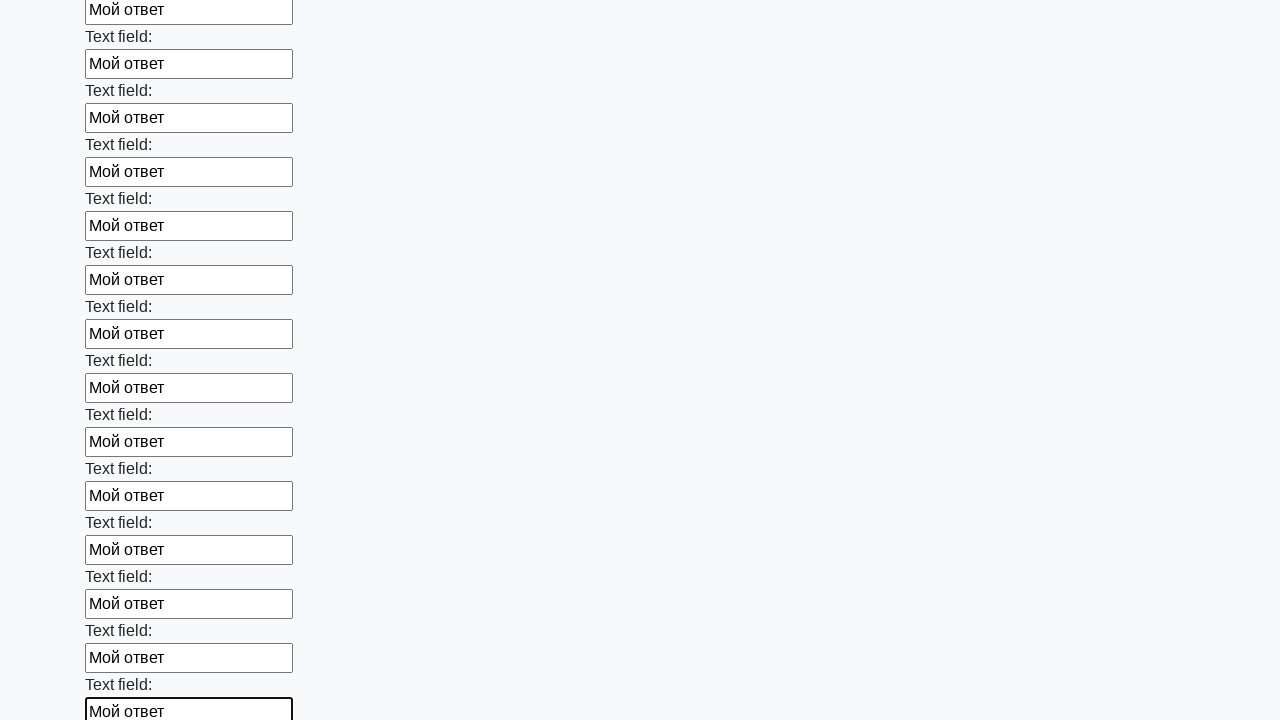

Filled input field with 'Мой ответ' on input >> nth=82
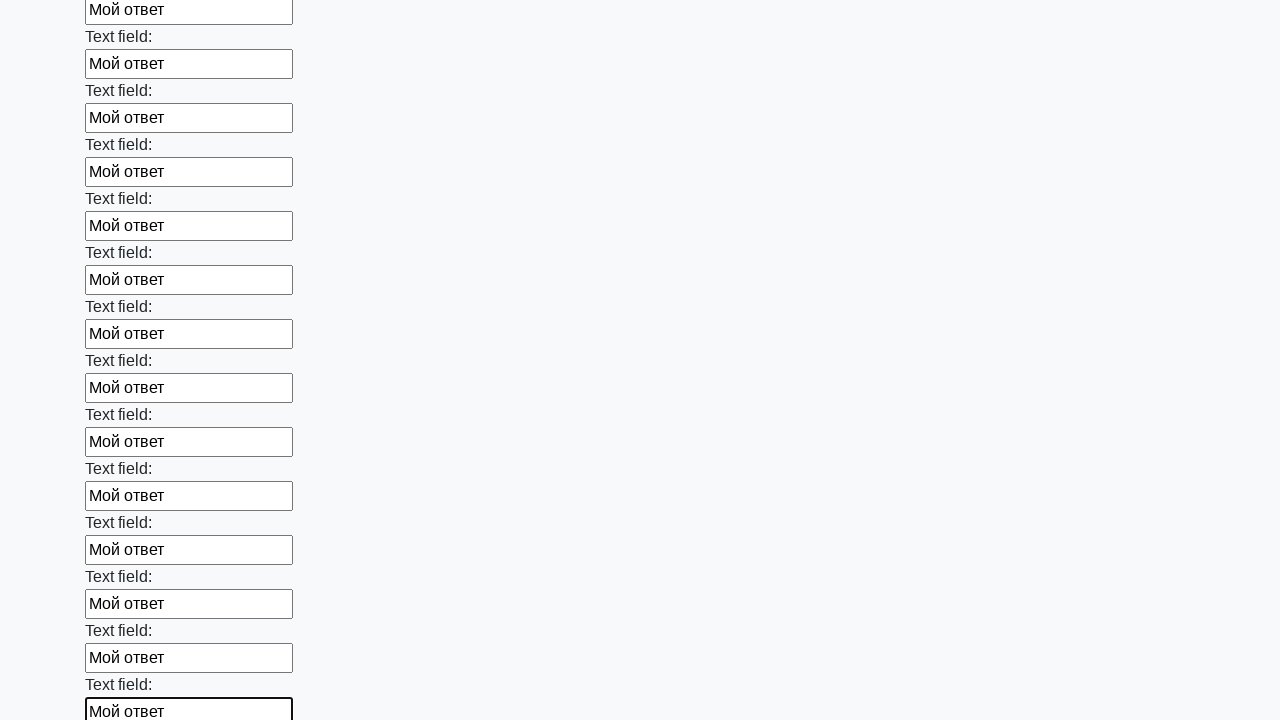

Filled input field with 'Мой ответ' on input >> nth=83
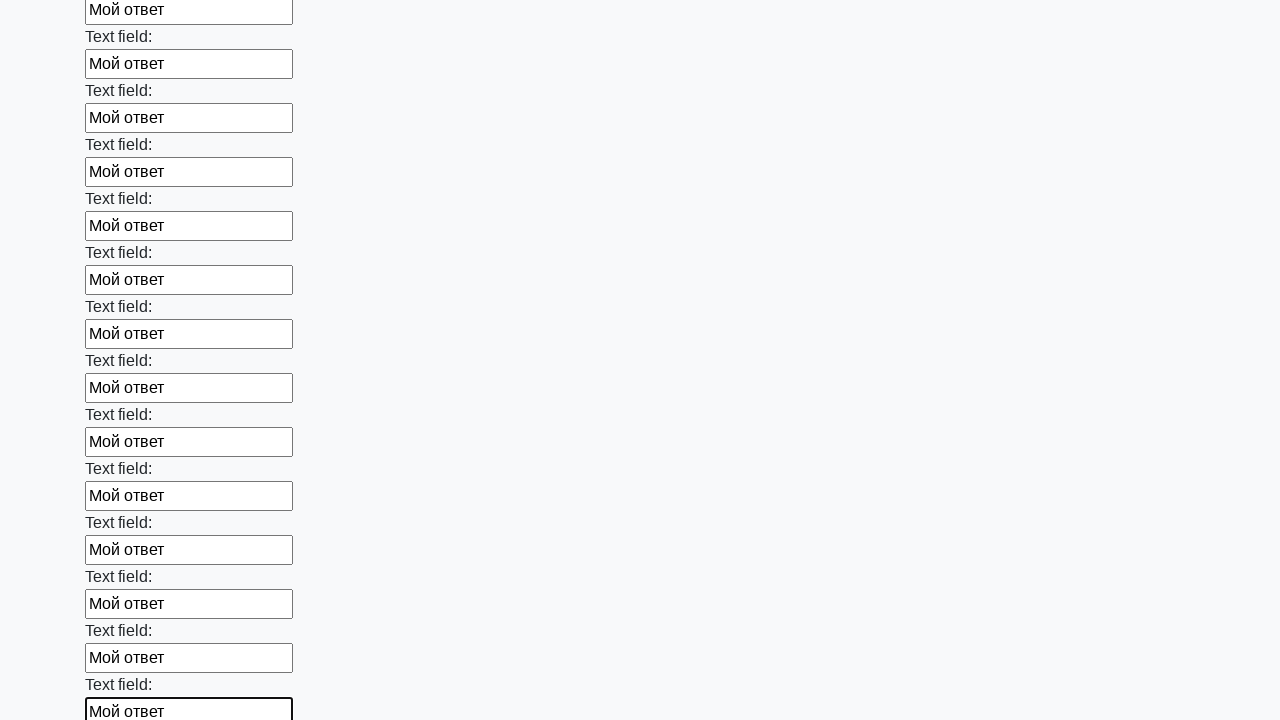

Filled input field with 'Мой ответ' on input >> nth=84
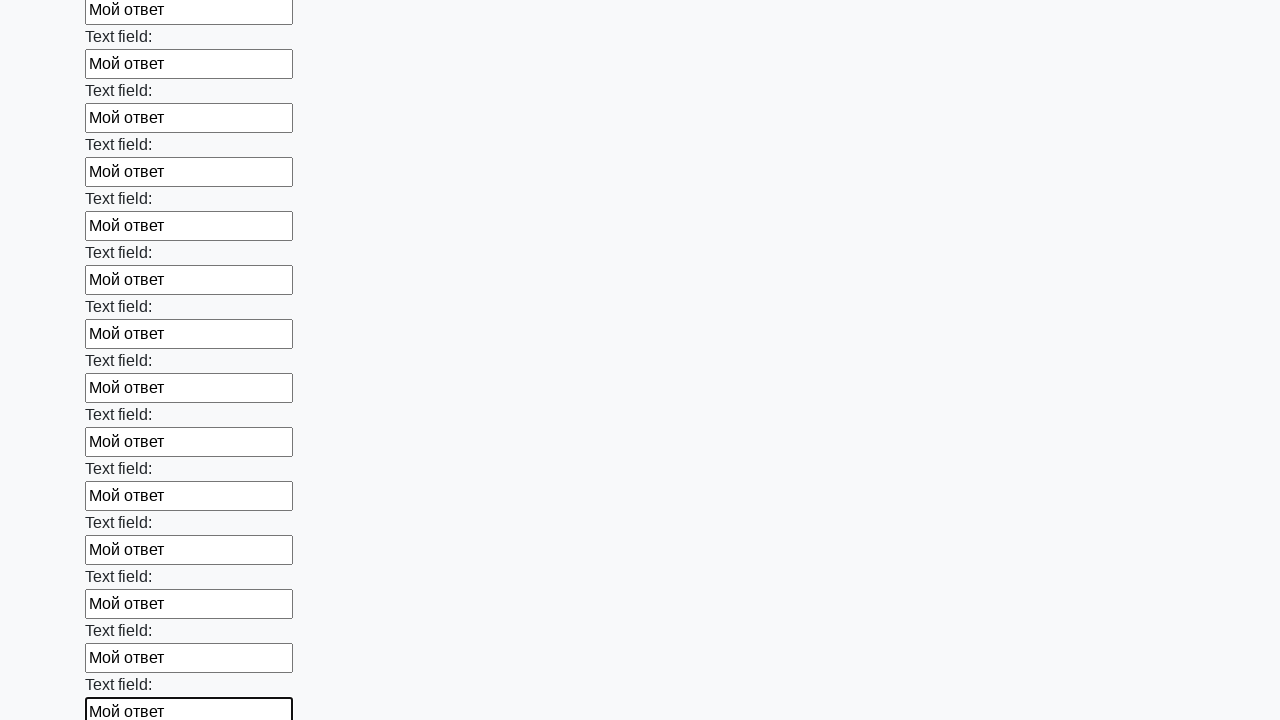

Filled input field with 'Мой ответ' on input >> nth=85
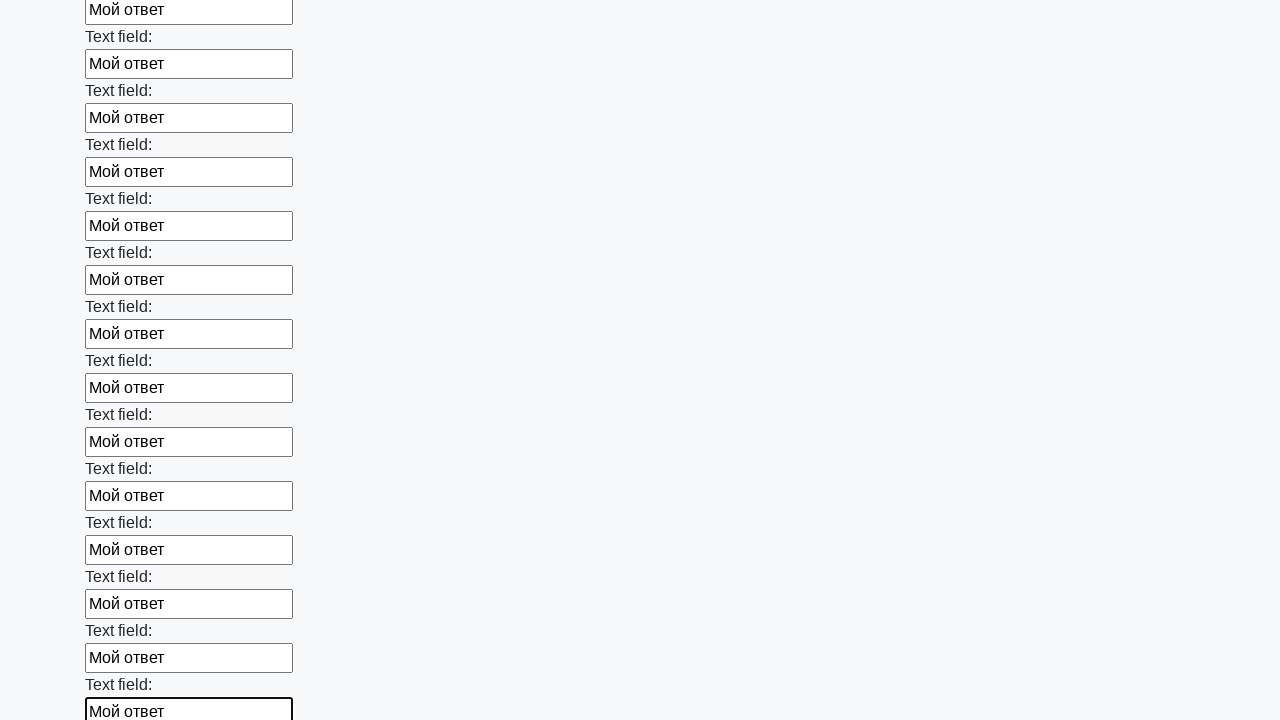

Filled input field with 'Мой ответ' on input >> nth=86
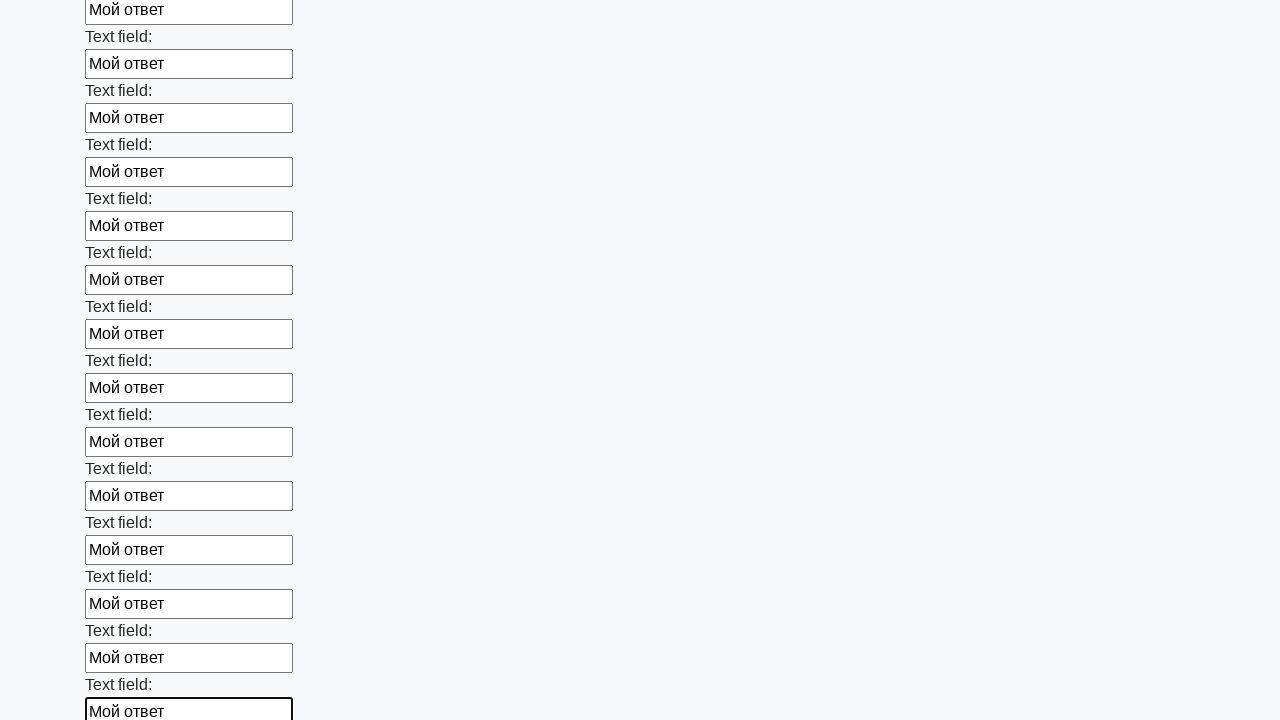

Filled input field with 'Мой ответ' on input >> nth=87
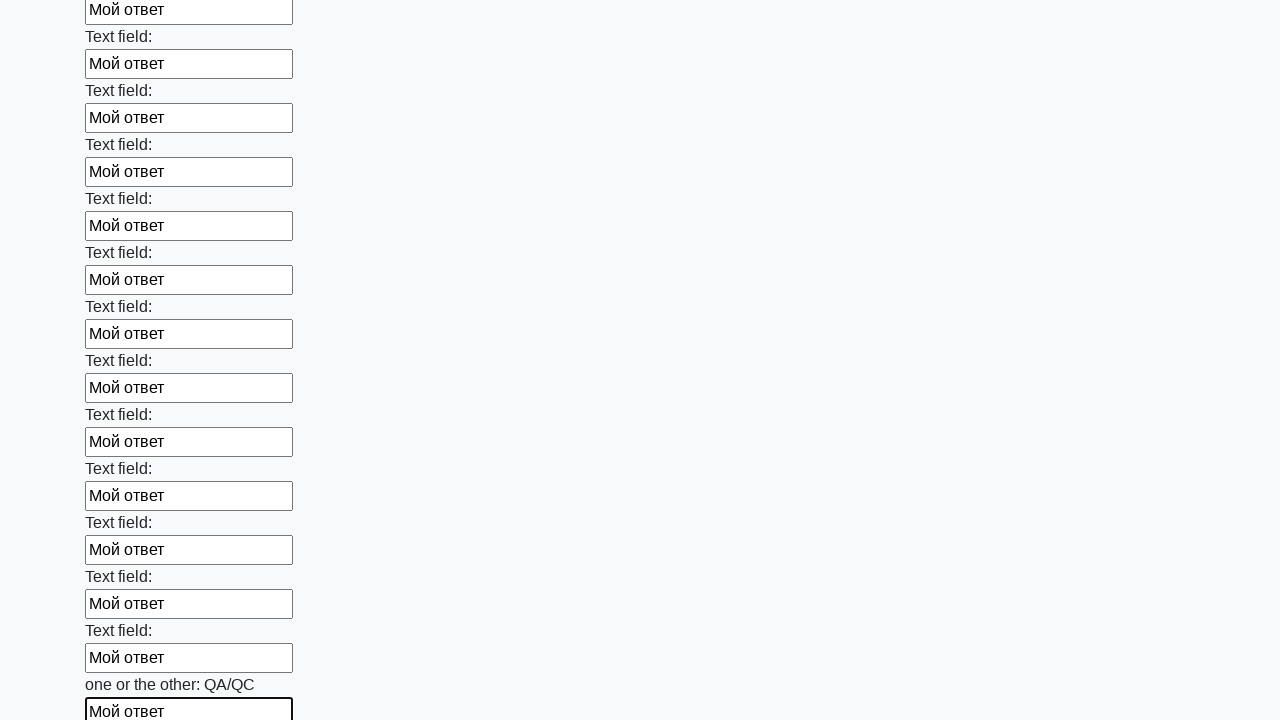

Filled input field with 'Мой ответ' on input >> nth=88
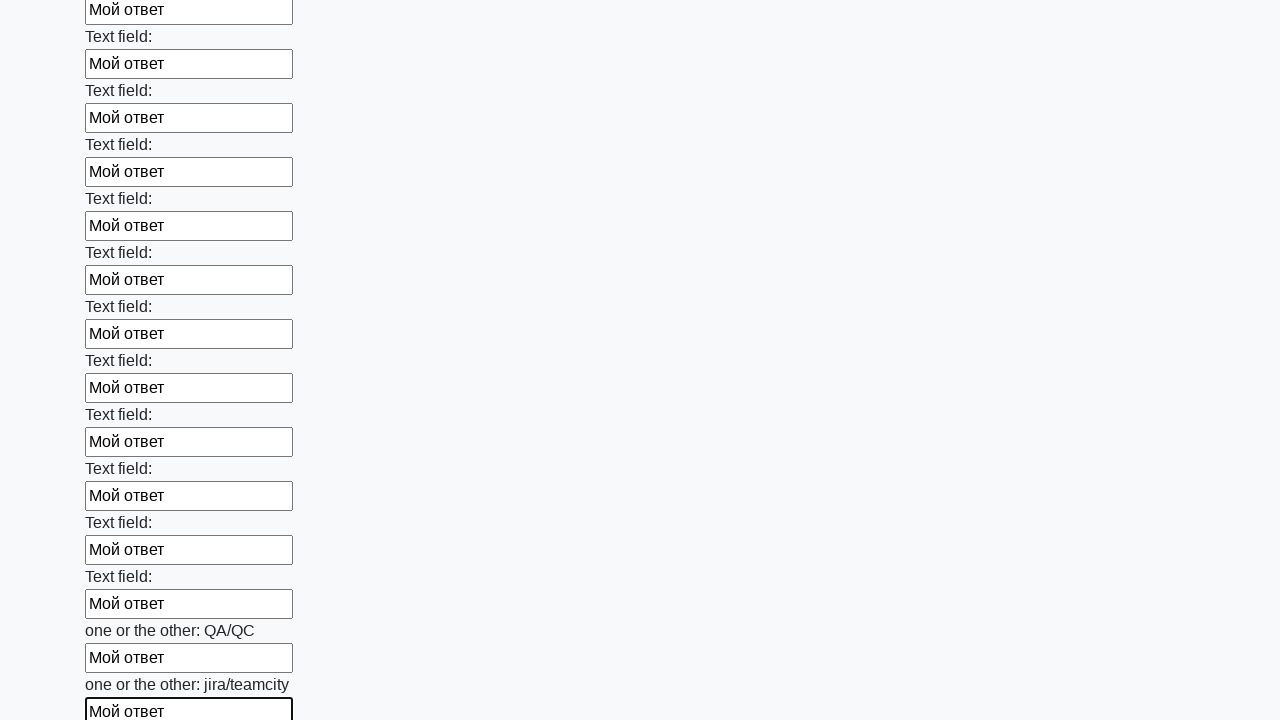

Filled input field with 'Мой ответ' on input >> nth=89
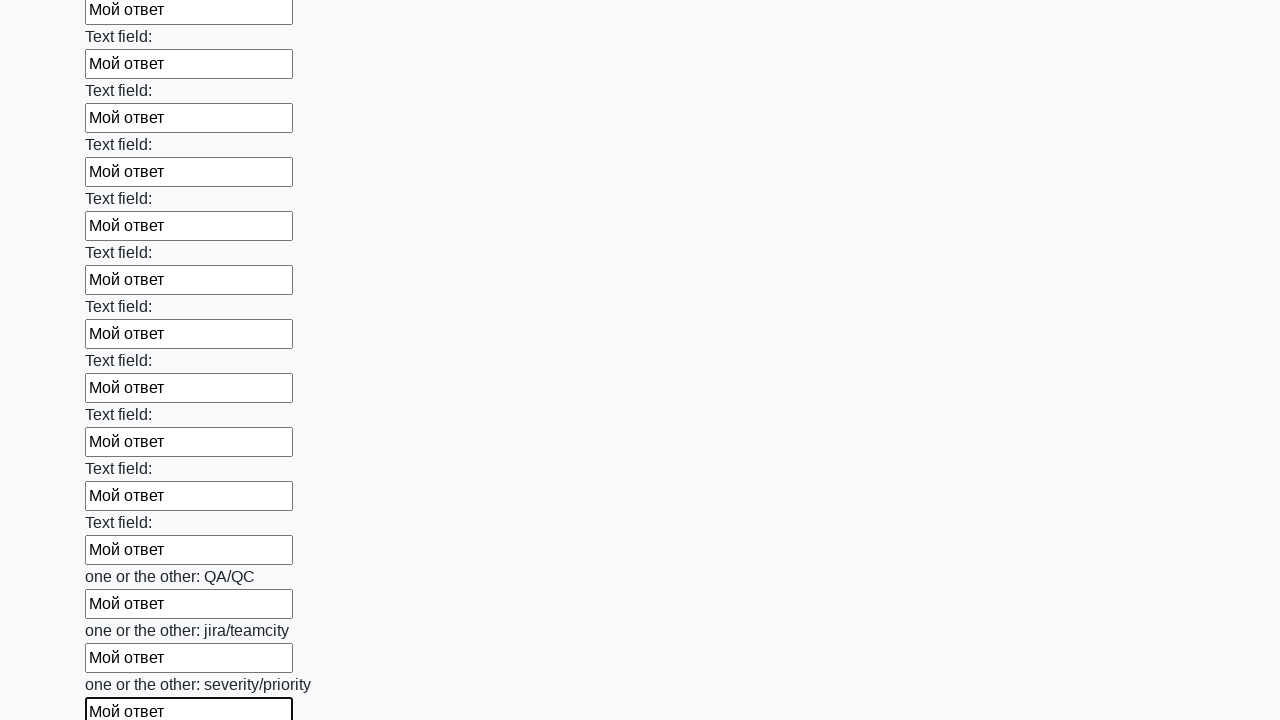

Filled input field with 'Мой ответ' on input >> nth=90
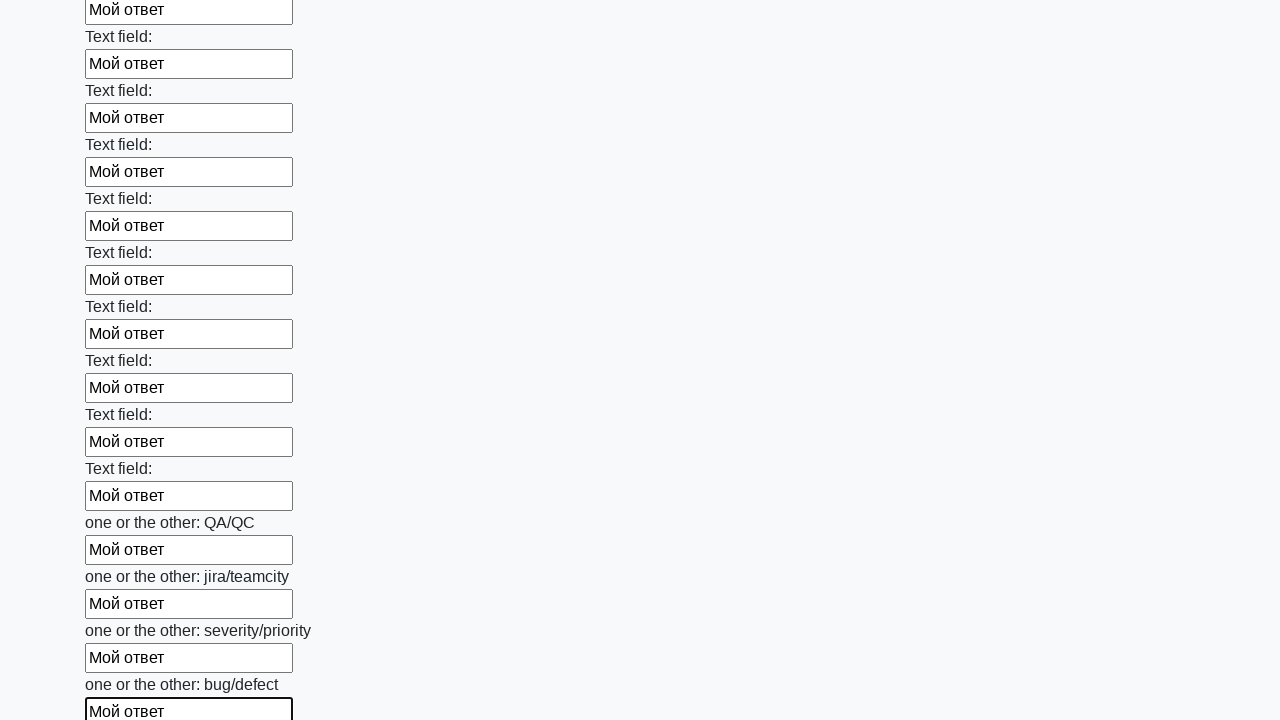

Filled input field with 'Мой ответ' on input >> nth=91
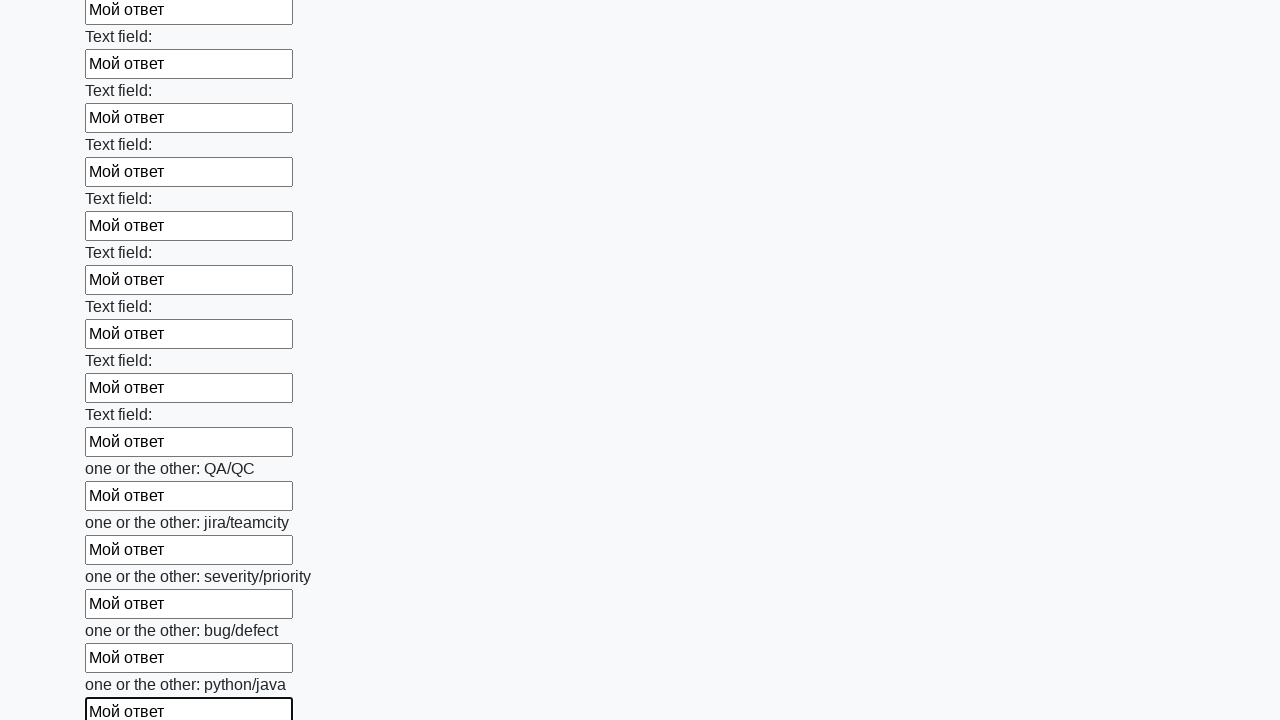

Filled input field with 'Мой ответ' on input >> nth=92
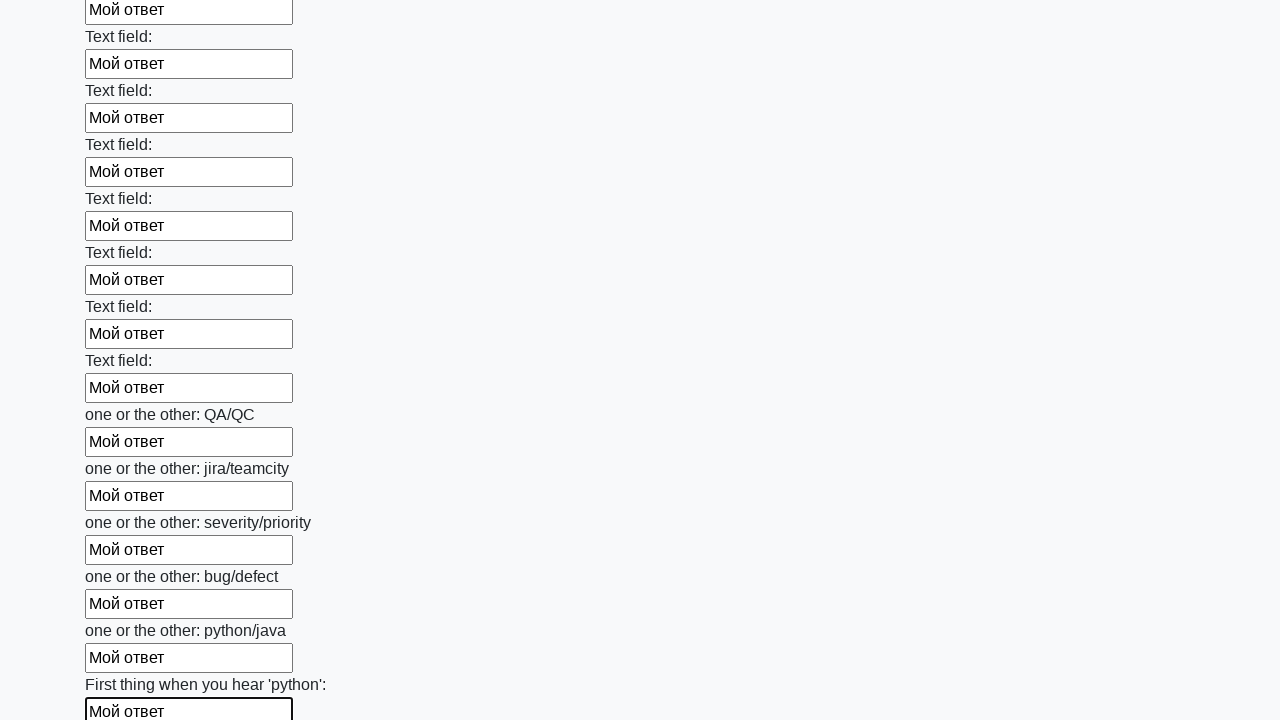

Filled input field with 'Мой ответ' on input >> nth=93
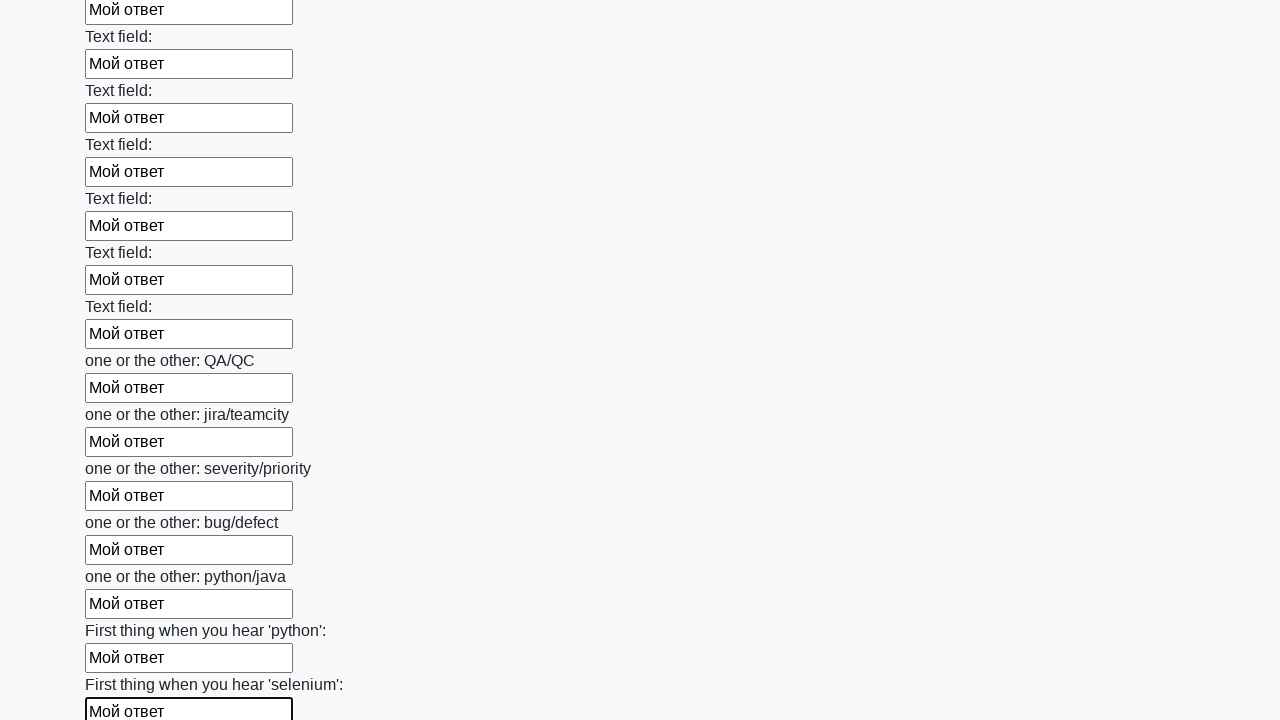

Filled input field with 'Мой ответ' on input >> nth=94
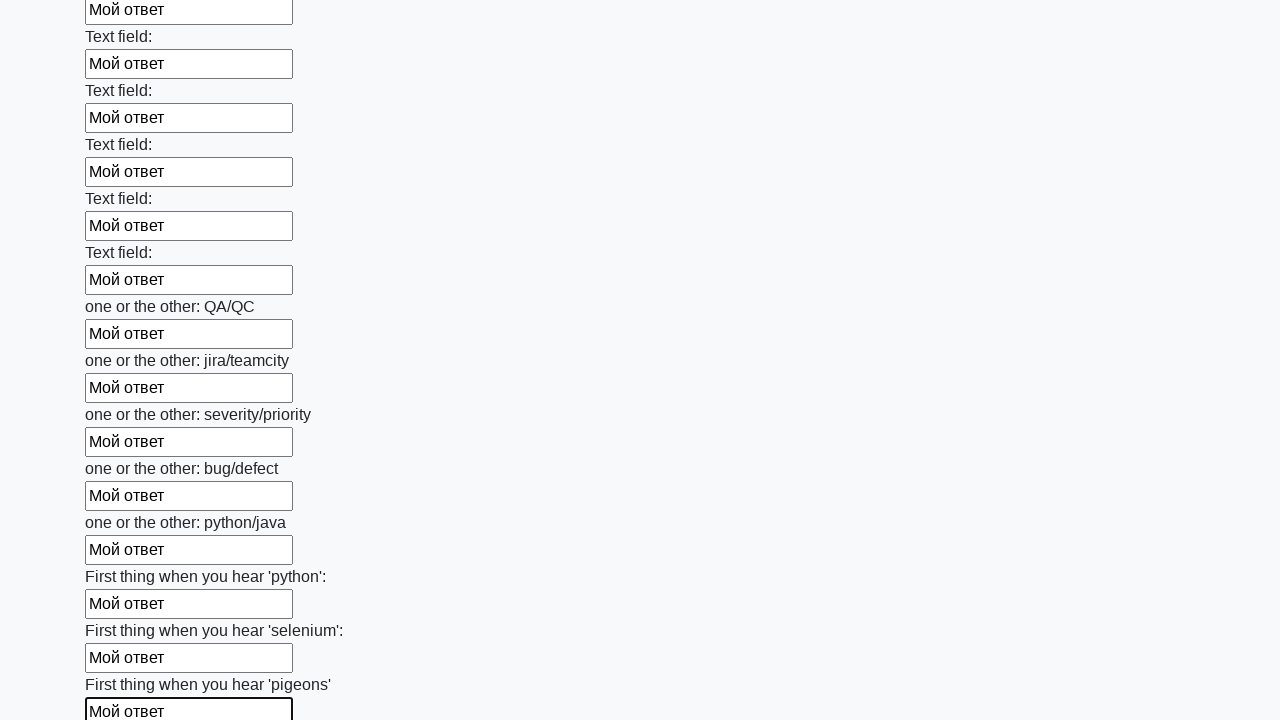

Filled input field with 'Мой ответ' on input >> nth=95
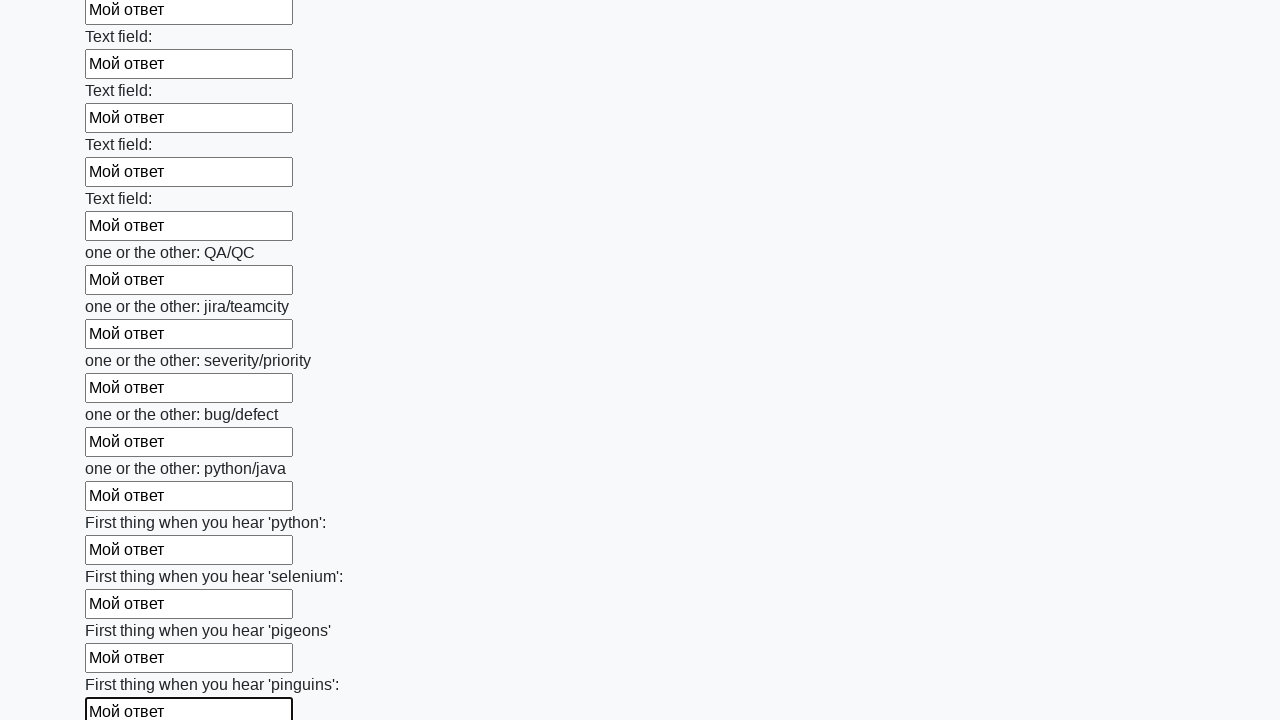

Filled input field with 'Мой ответ' on input >> nth=96
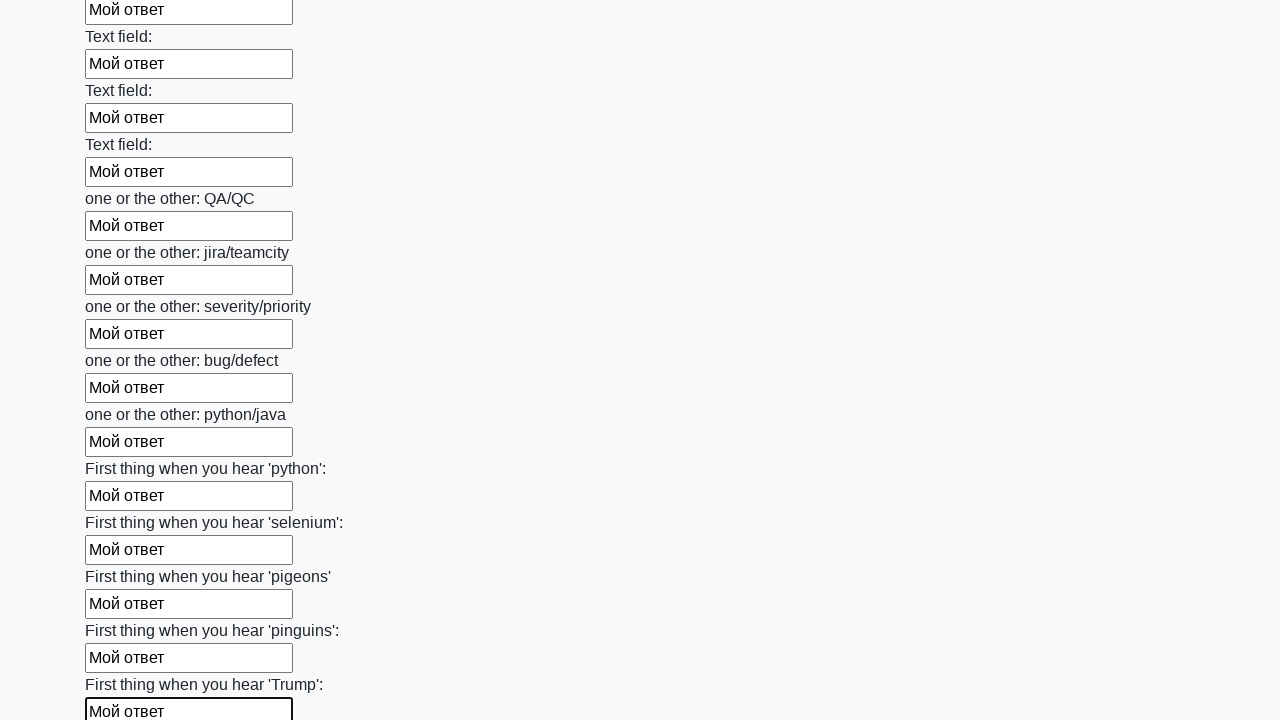

Filled input field with 'Мой ответ' on input >> nth=97
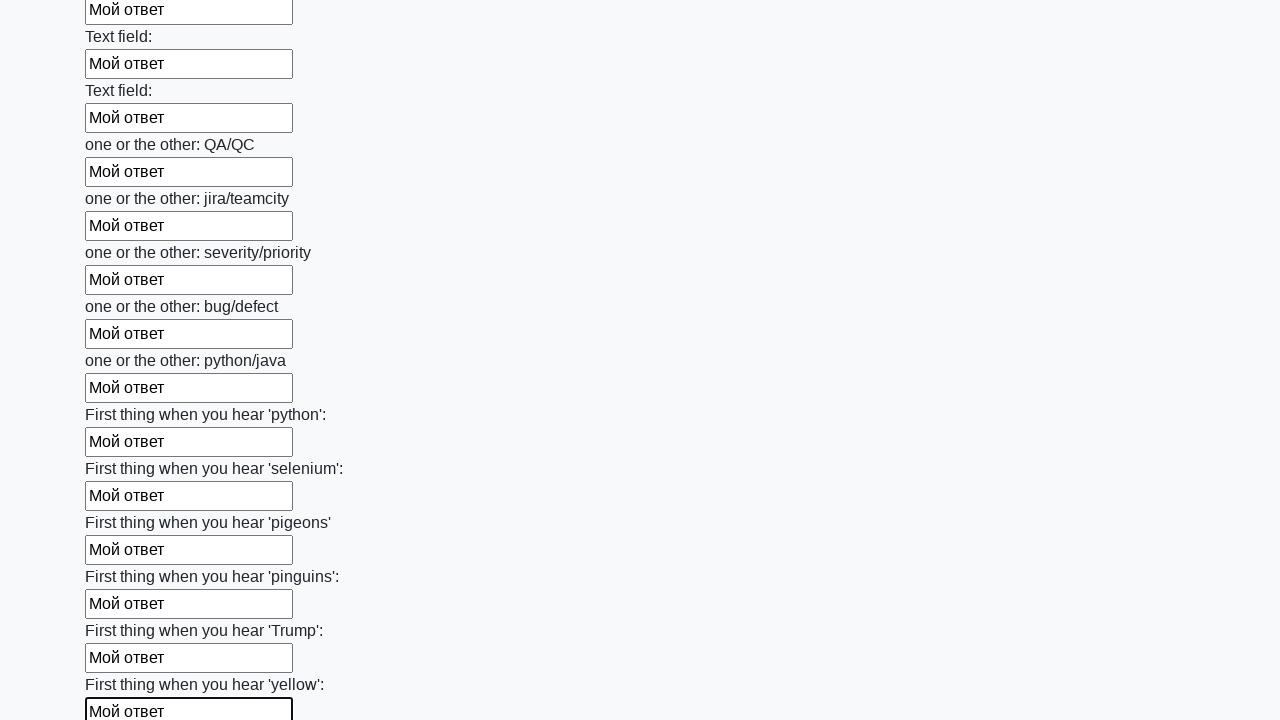

Filled input field with 'Мой ответ' on input >> nth=98
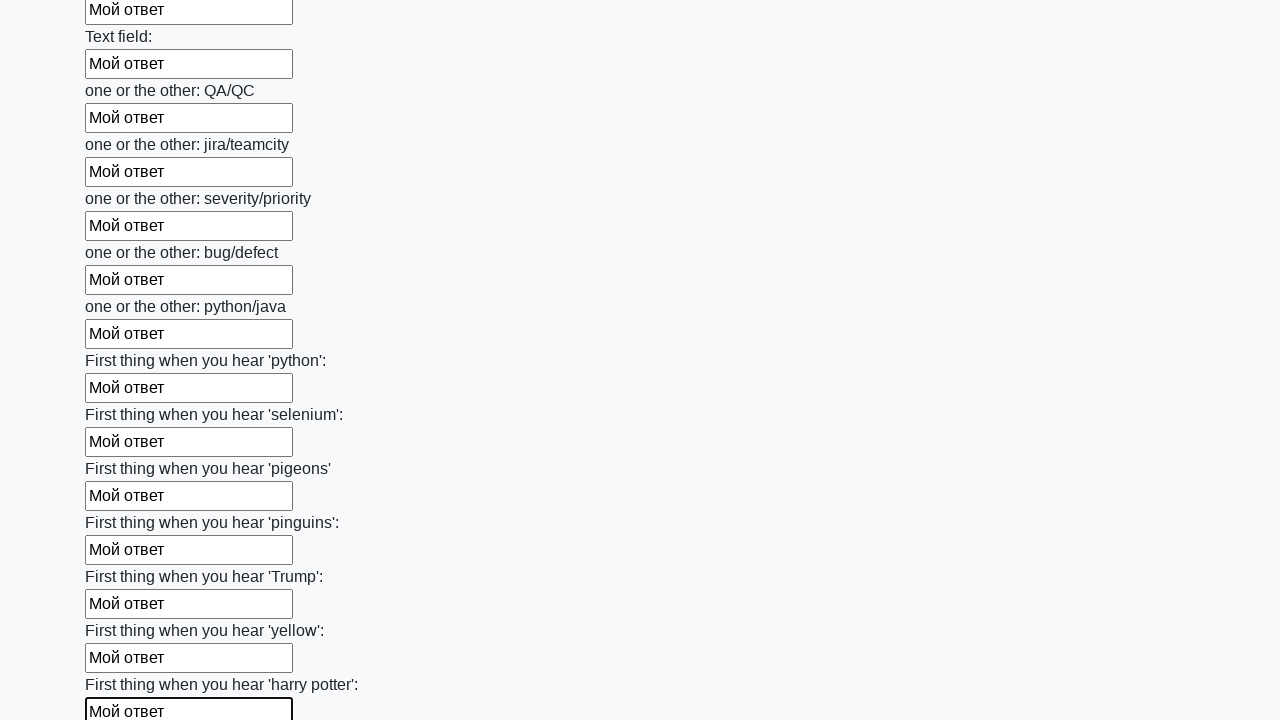

Filled input field with 'Мой ответ' on input >> nth=99
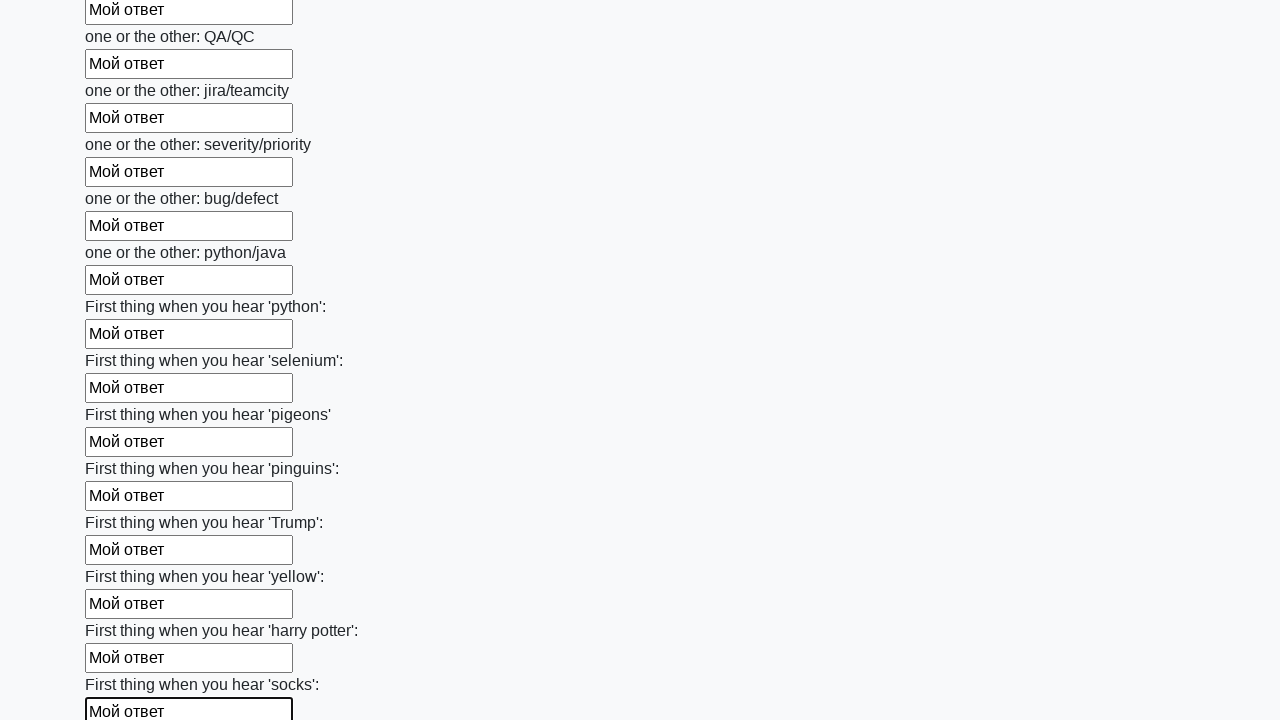

Clicked the form submit button at (123, 611) on button.btn
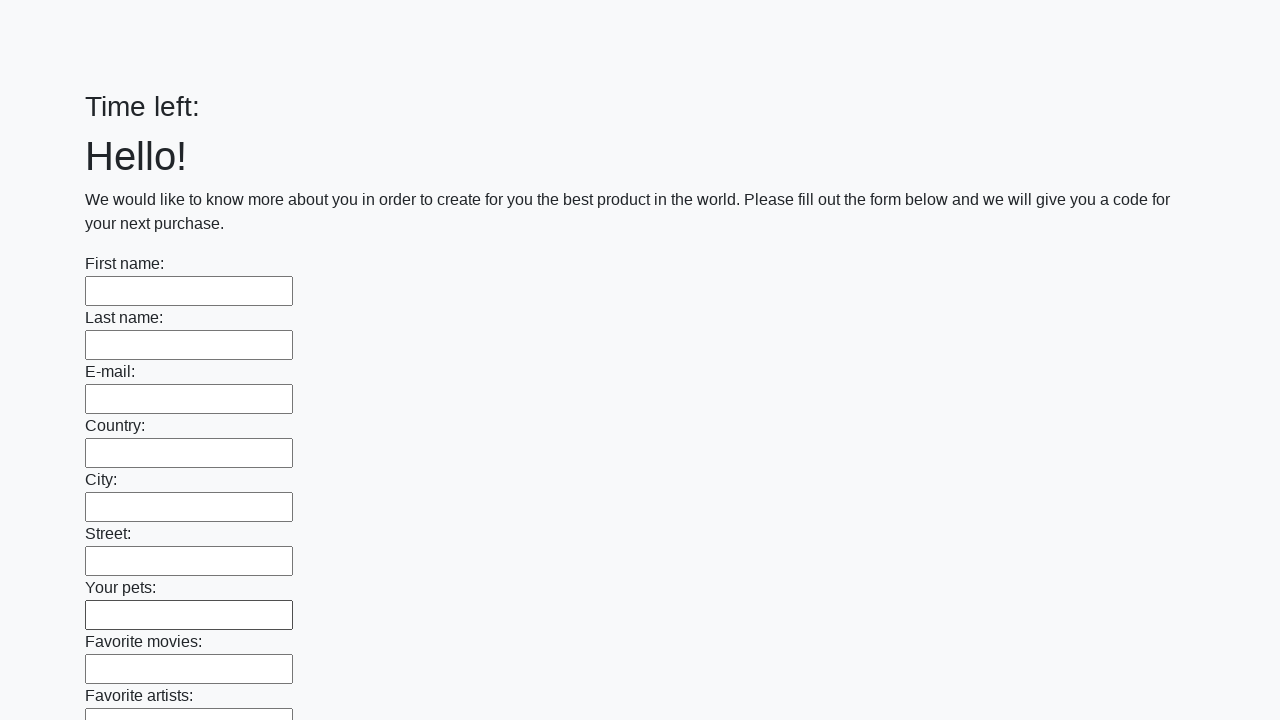

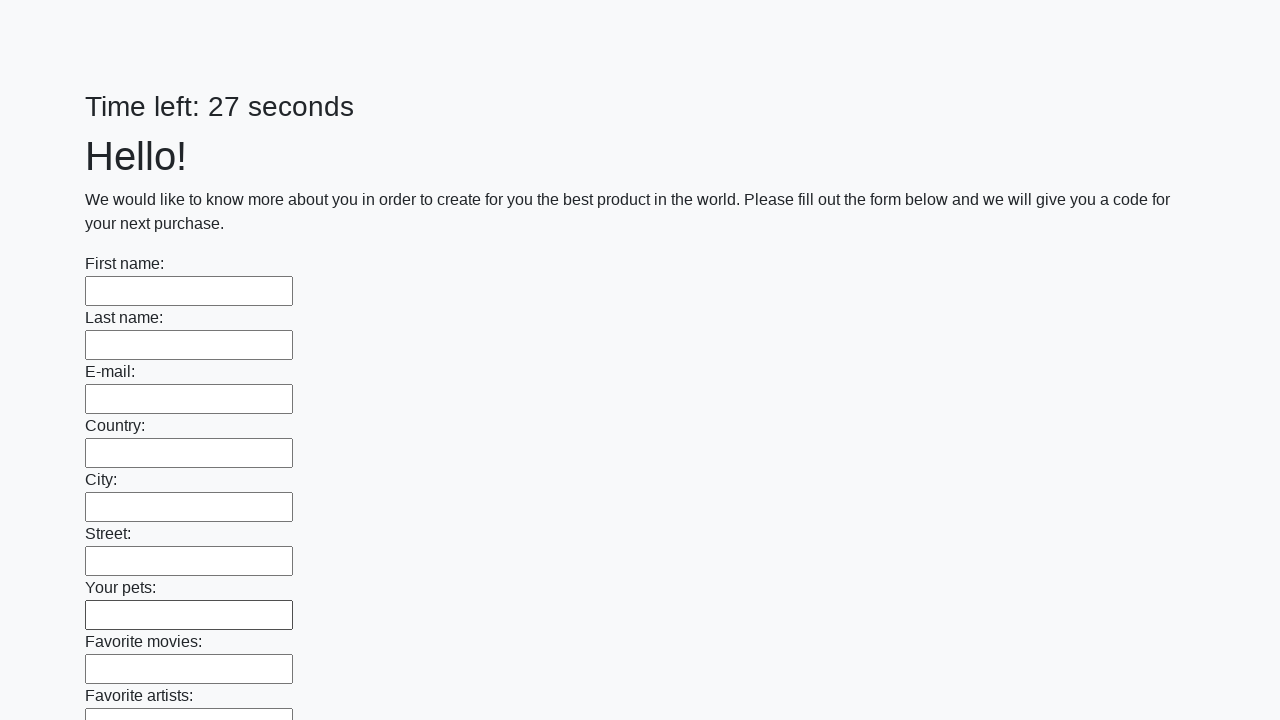